Tests filling a large form by entering text into all input fields and submitting the form by clicking the submit button.

Starting URL: http://suninjuly.github.io/huge_form.html

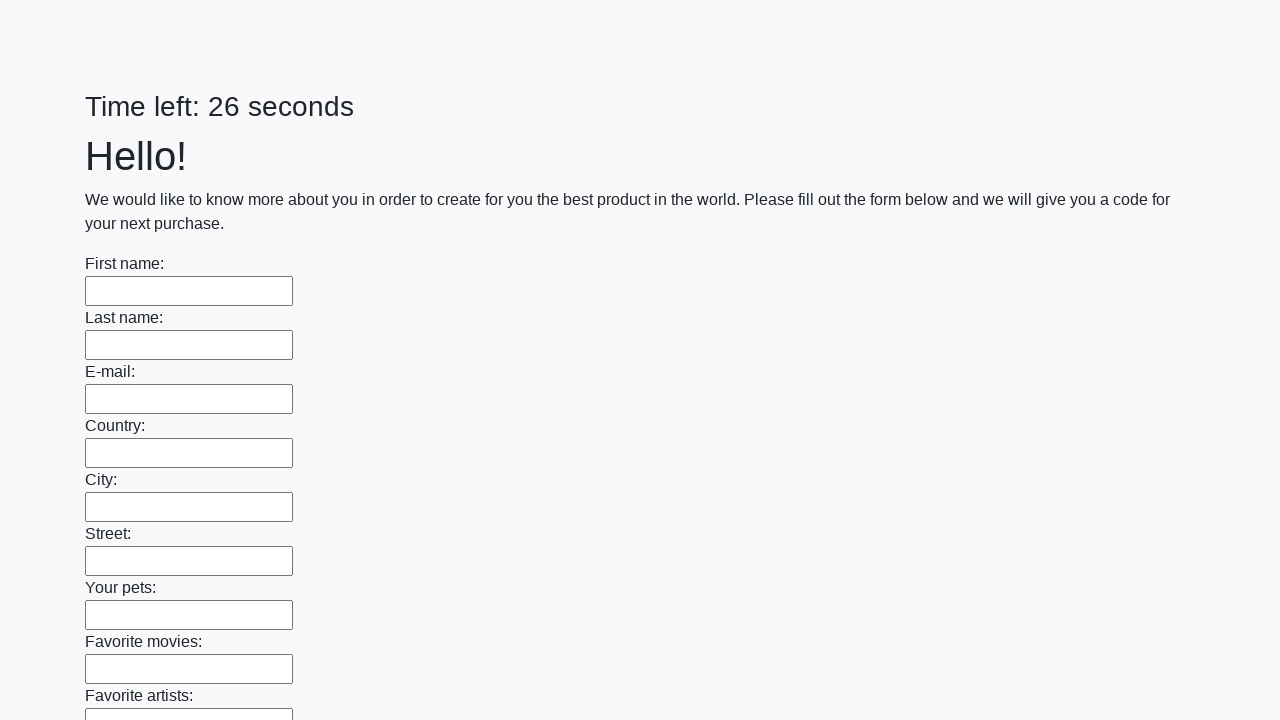

Navigated to huge form test page
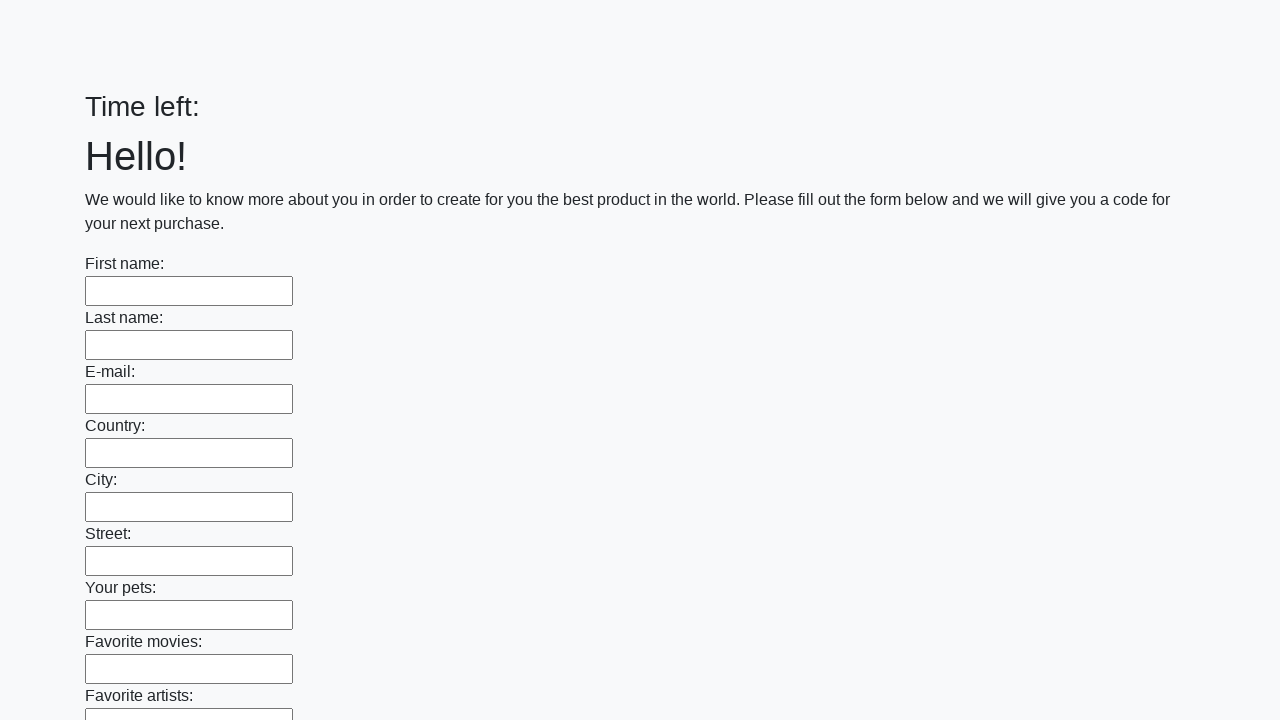

Located all input elements on the form
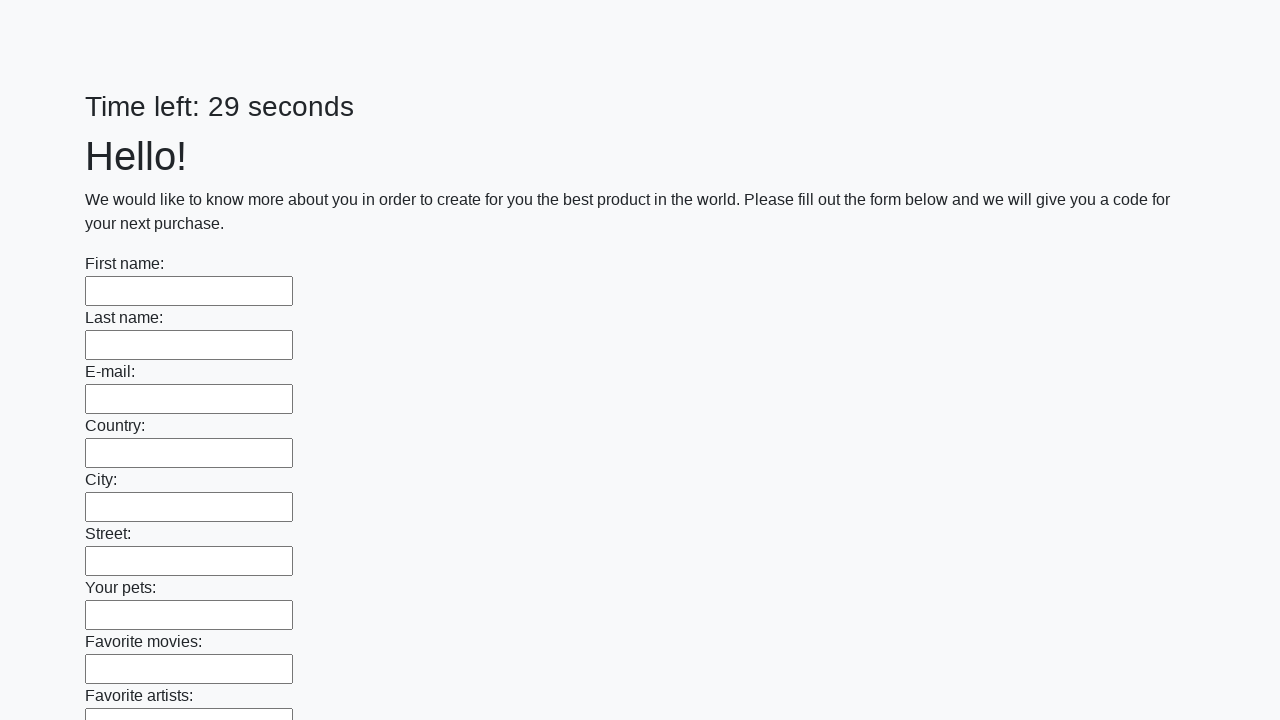

Filled input field with answer text on input >> nth=0
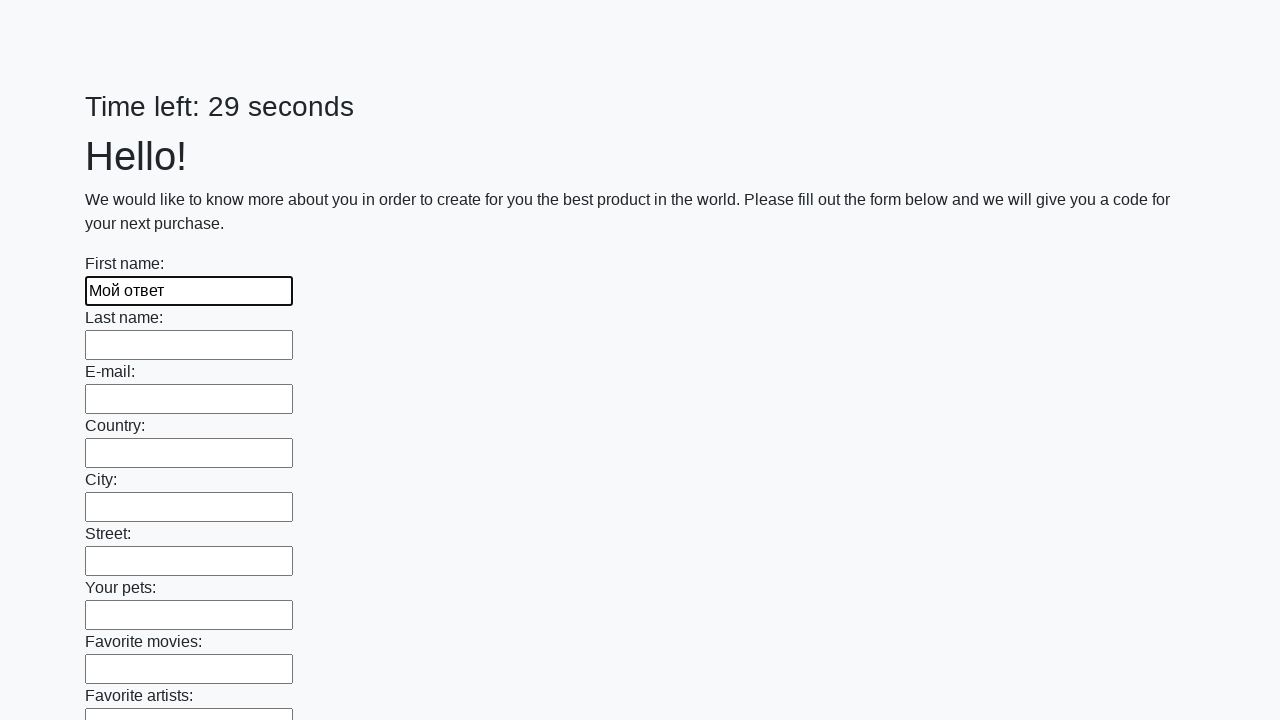

Filled input field with answer text on input >> nth=1
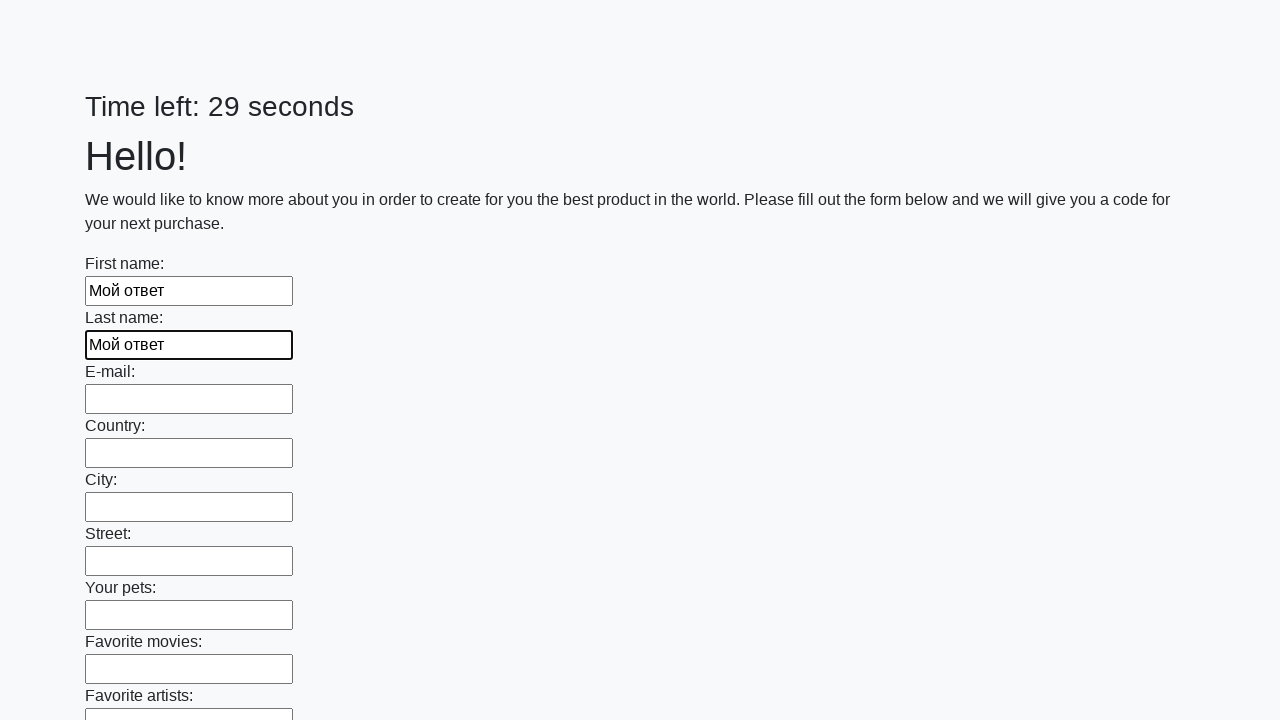

Filled input field with answer text on input >> nth=2
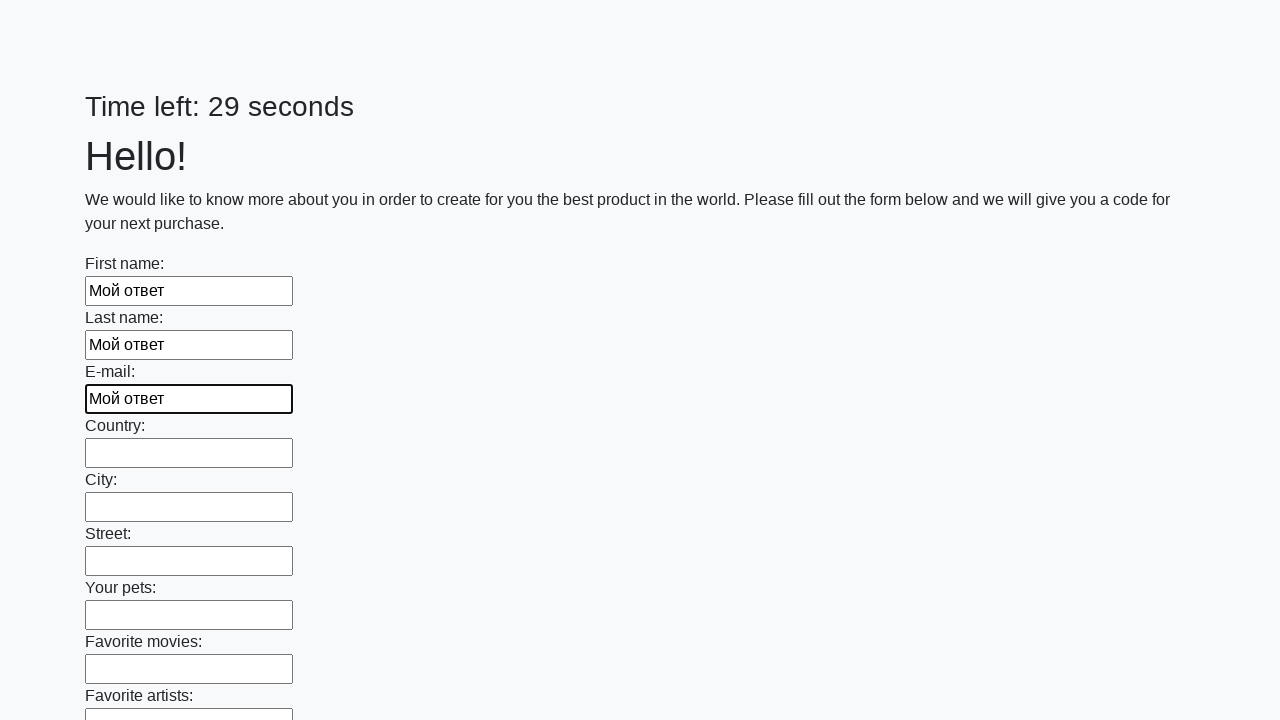

Filled input field with answer text on input >> nth=3
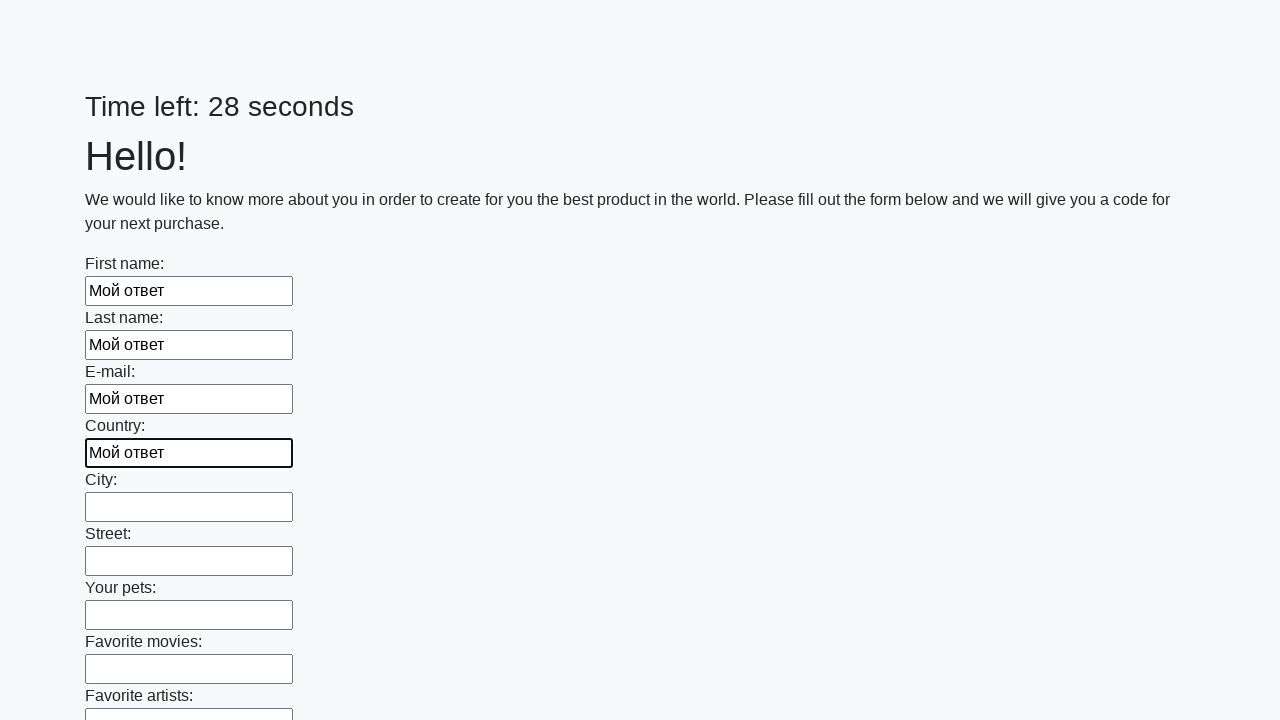

Filled input field with answer text on input >> nth=4
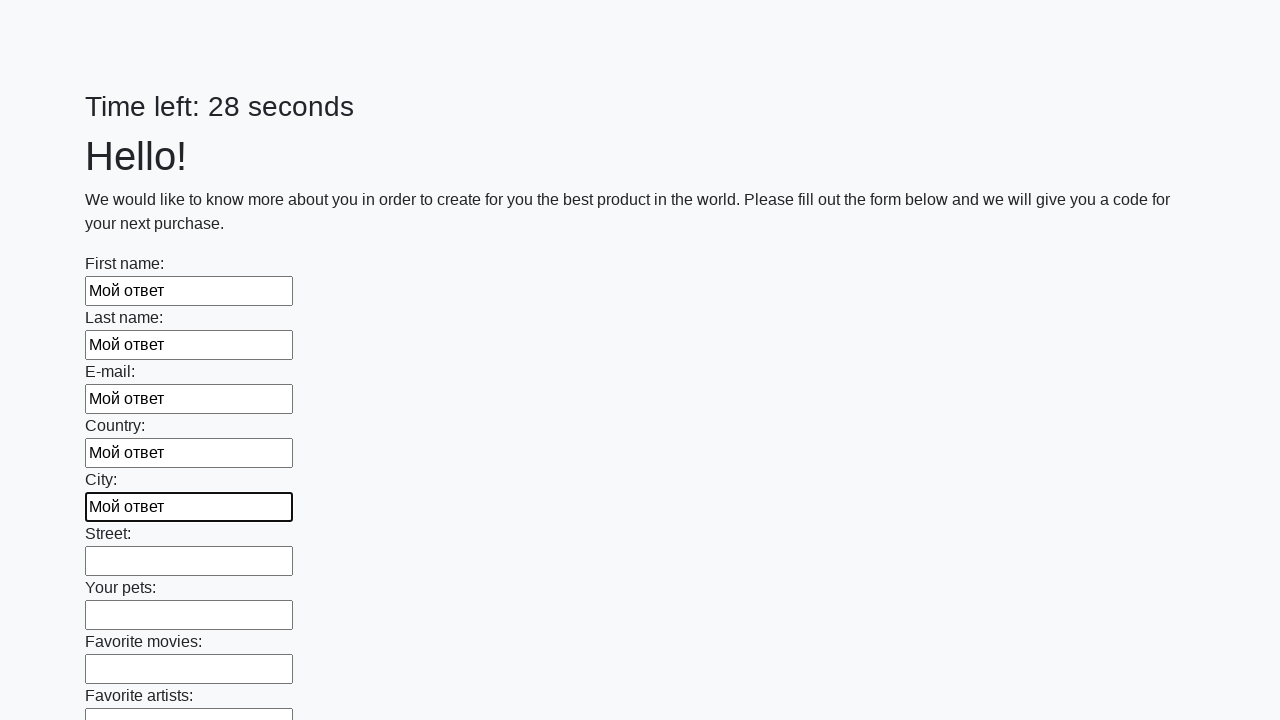

Filled input field with answer text on input >> nth=5
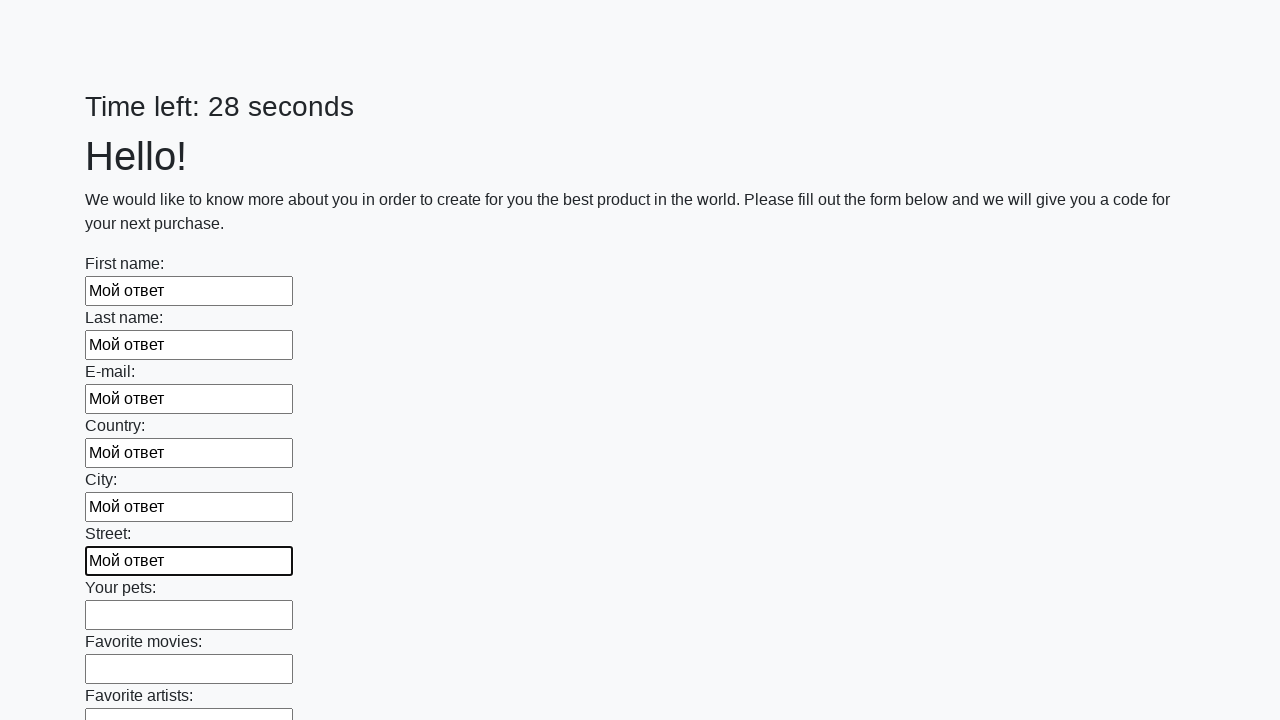

Filled input field with answer text on input >> nth=6
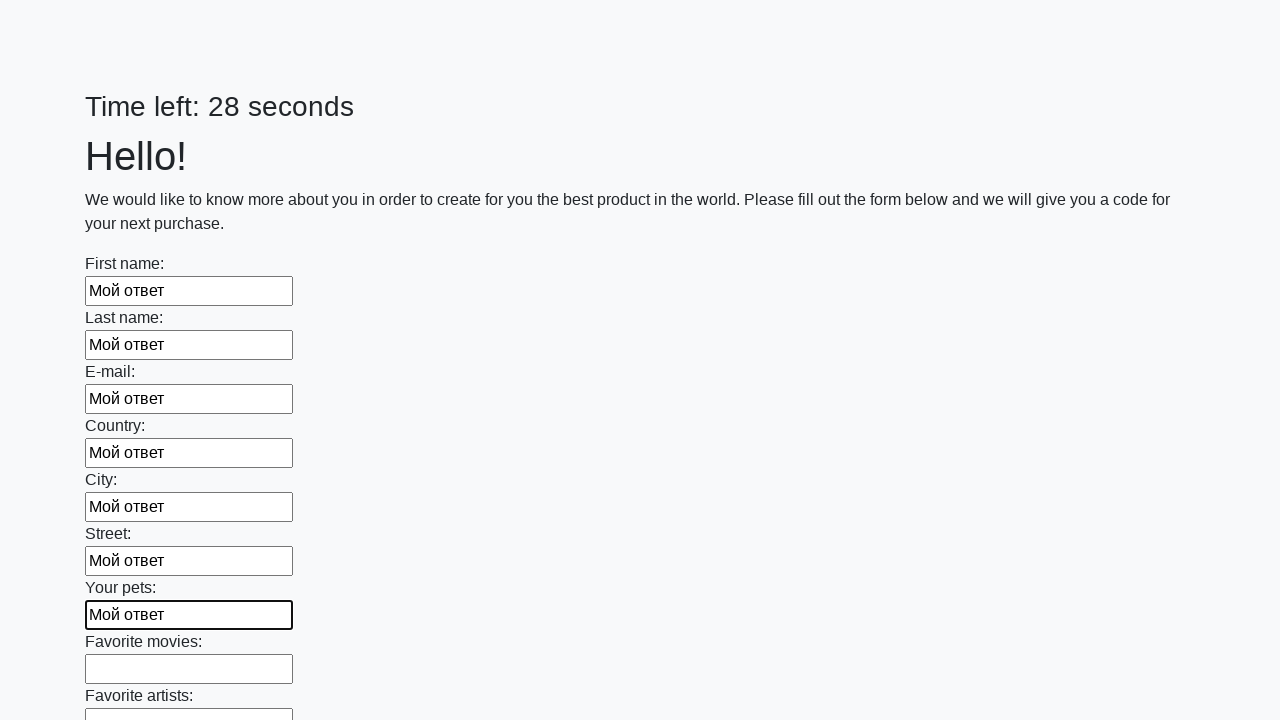

Filled input field with answer text on input >> nth=7
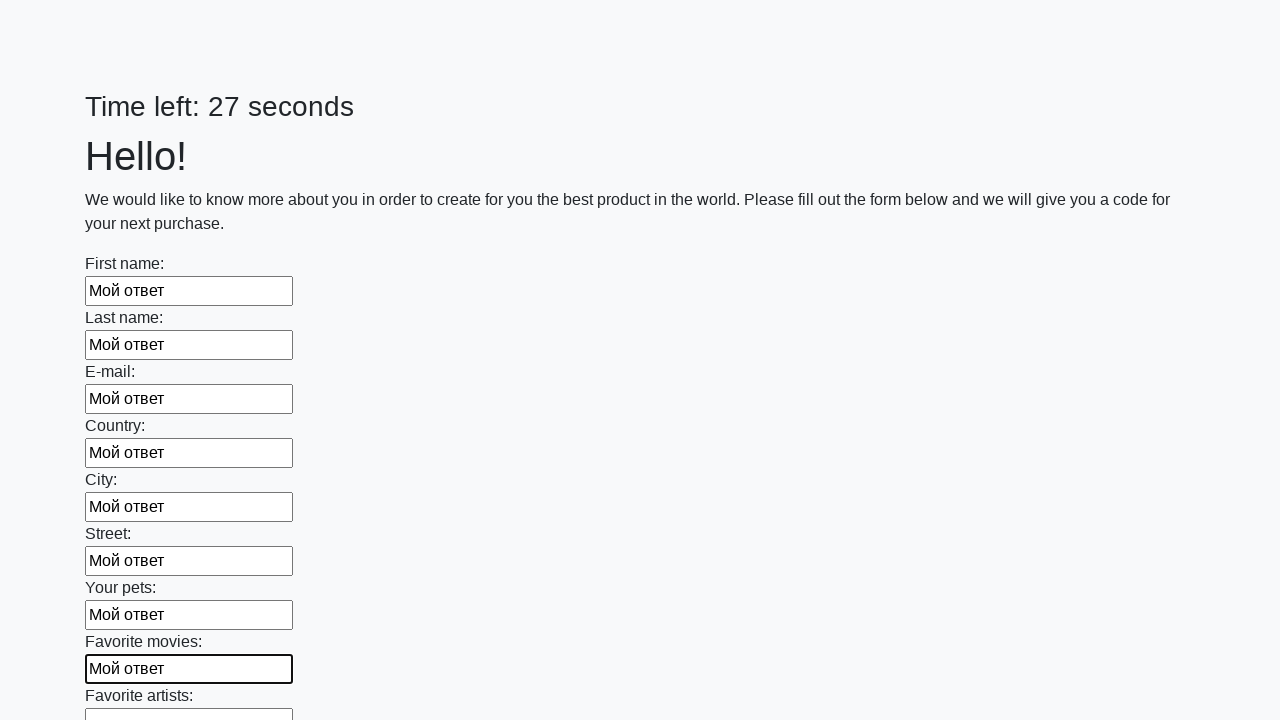

Filled input field with answer text on input >> nth=8
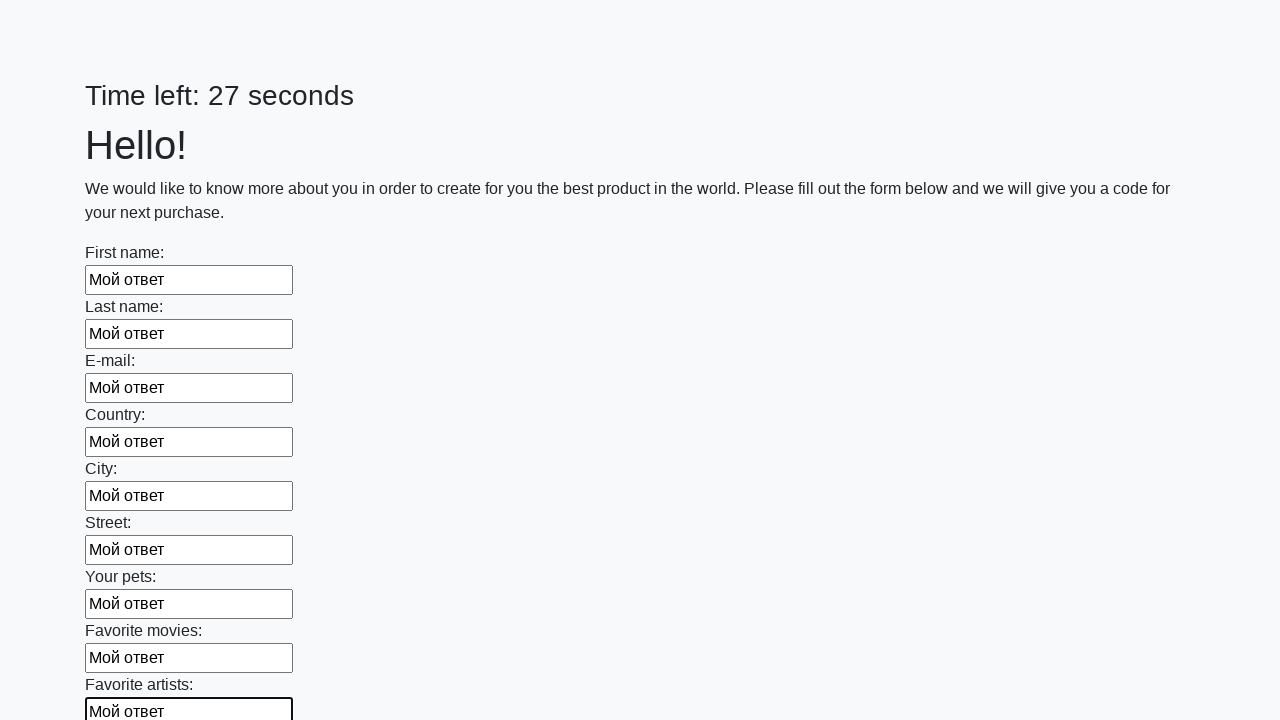

Filled input field with answer text on input >> nth=9
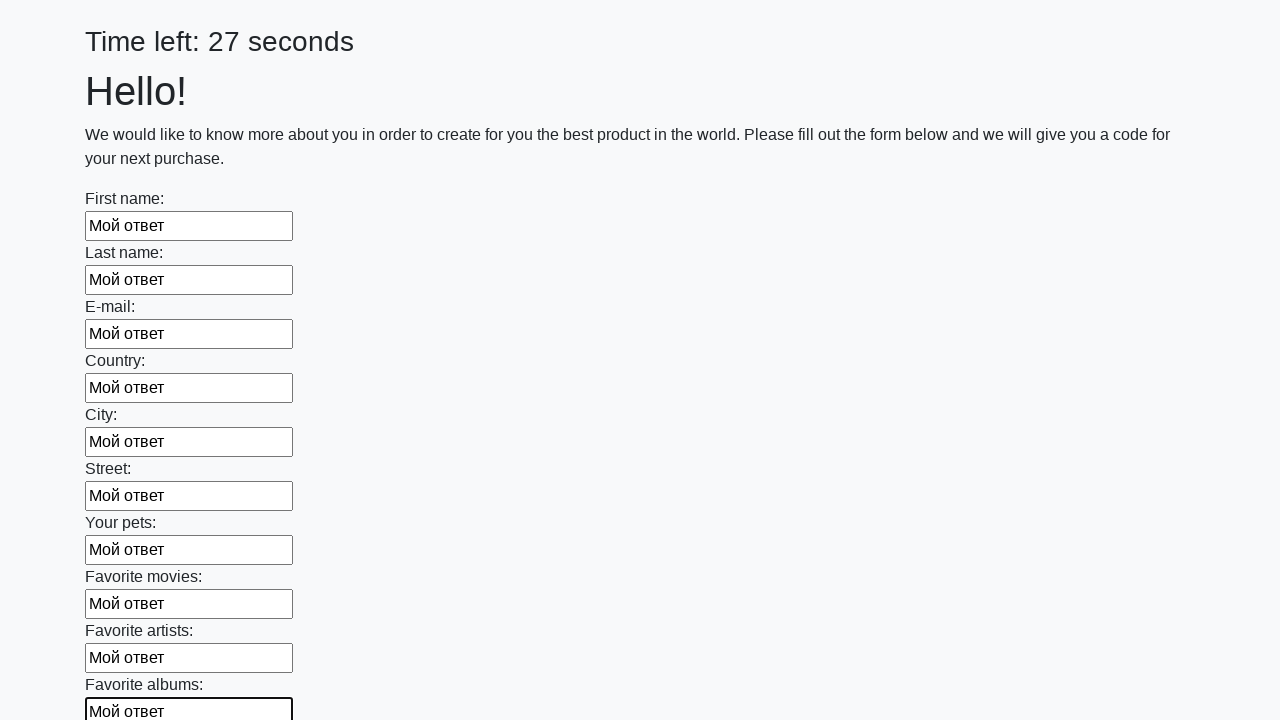

Filled input field with answer text on input >> nth=10
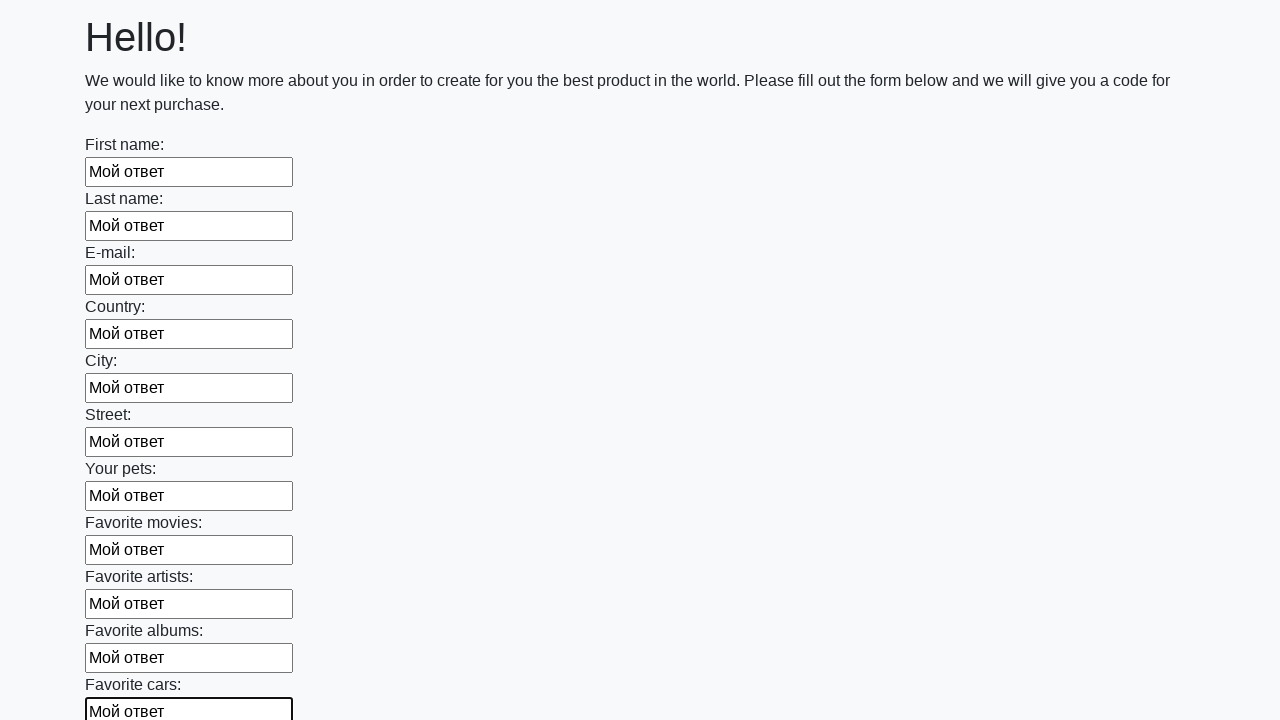

Filled input field with answer text on input >> nth=11
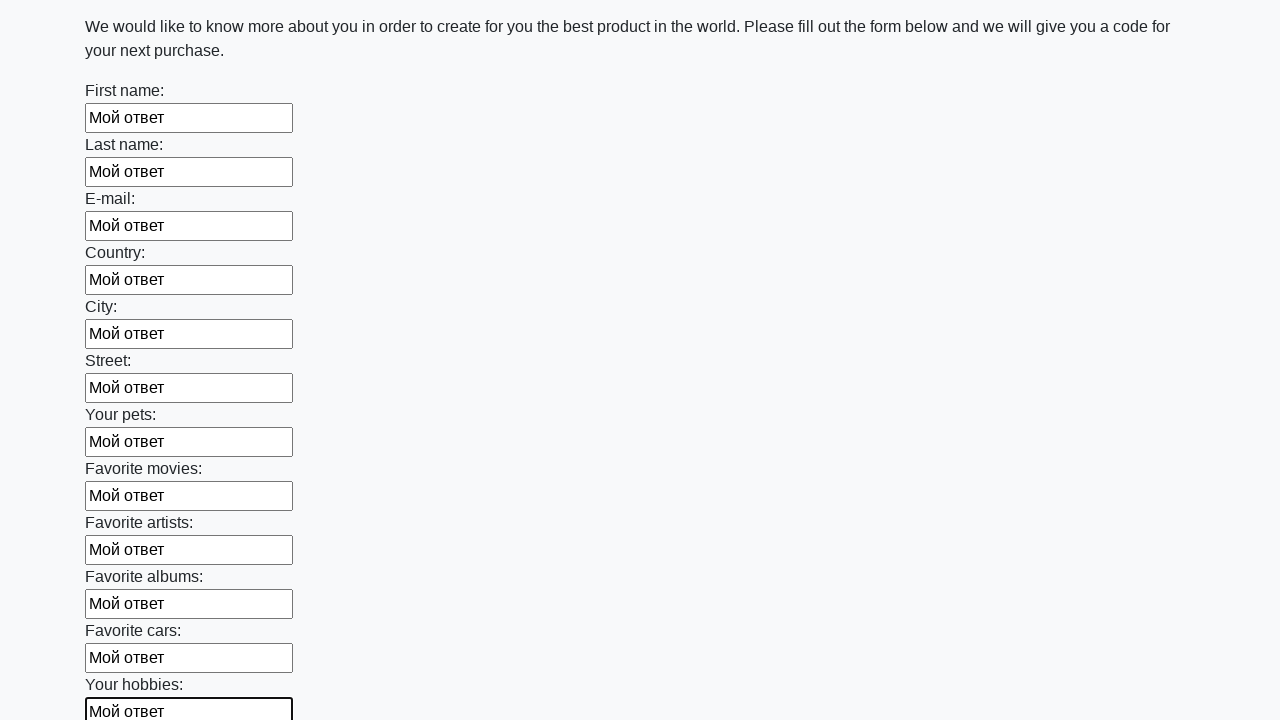

Filled input field with answer text on input >> nth=12
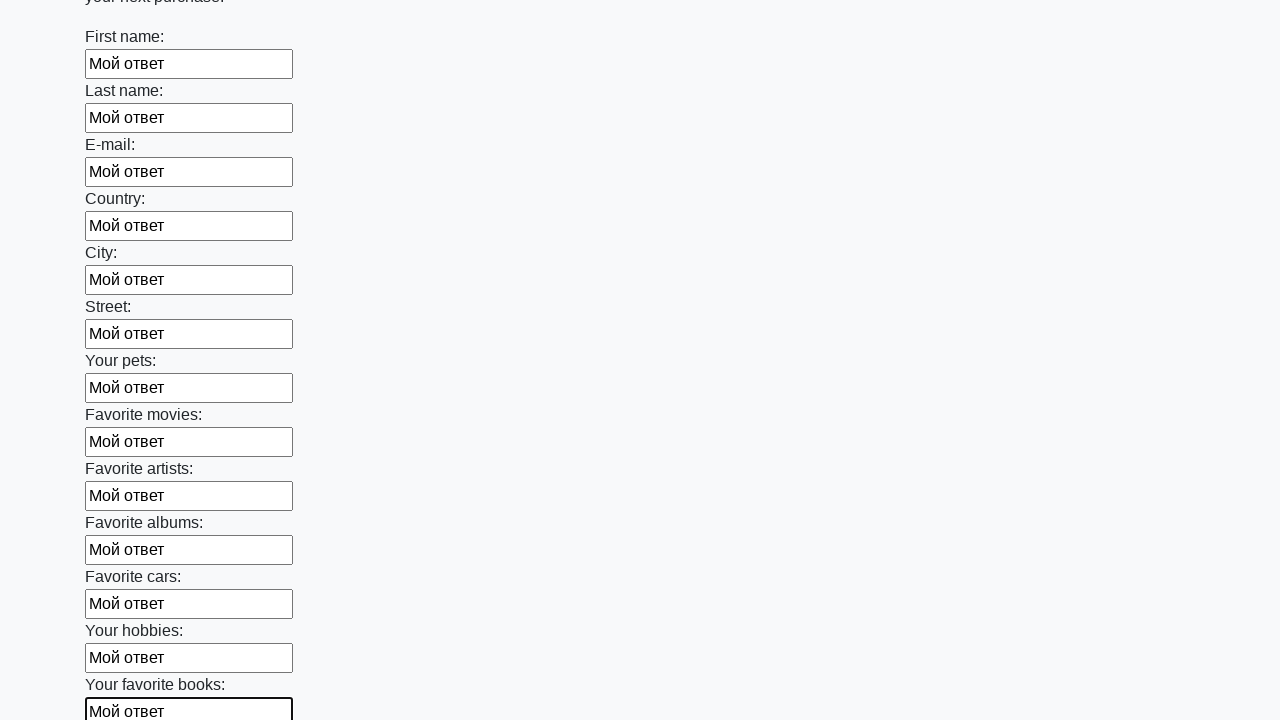

Filled input field with answer text on input >> nth=13
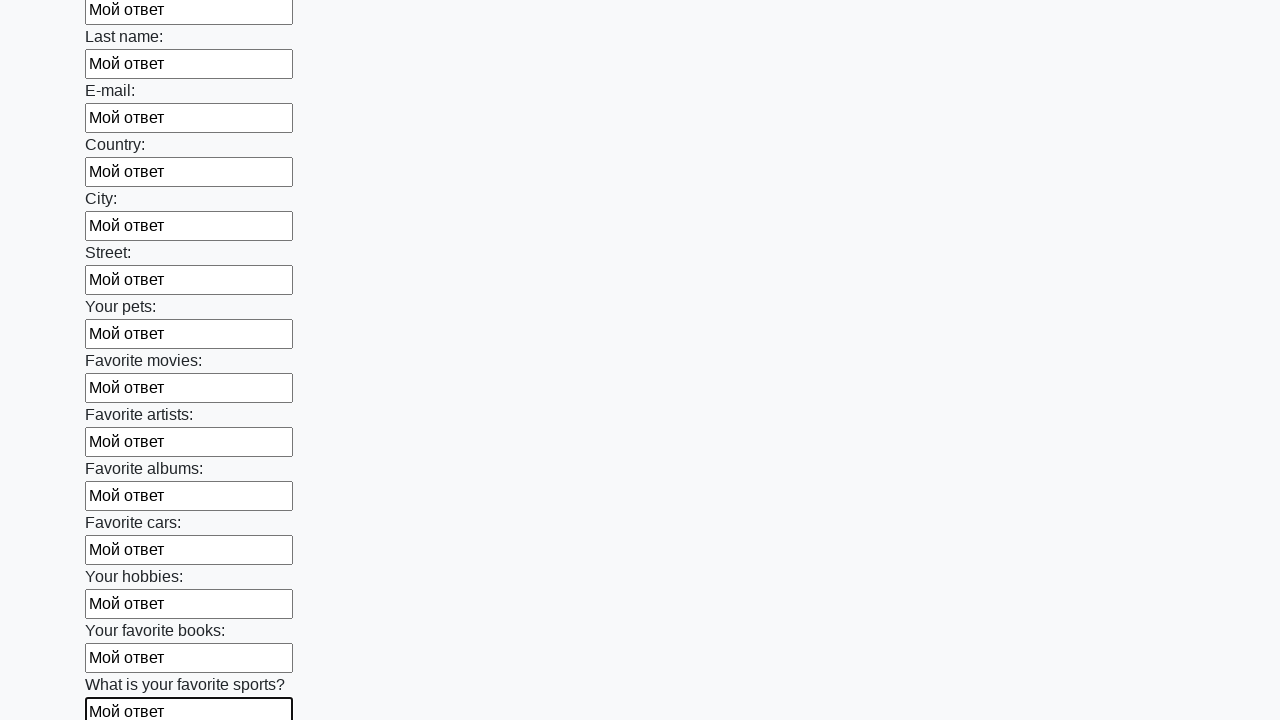

Filled input field with answer text on input >> nth=14
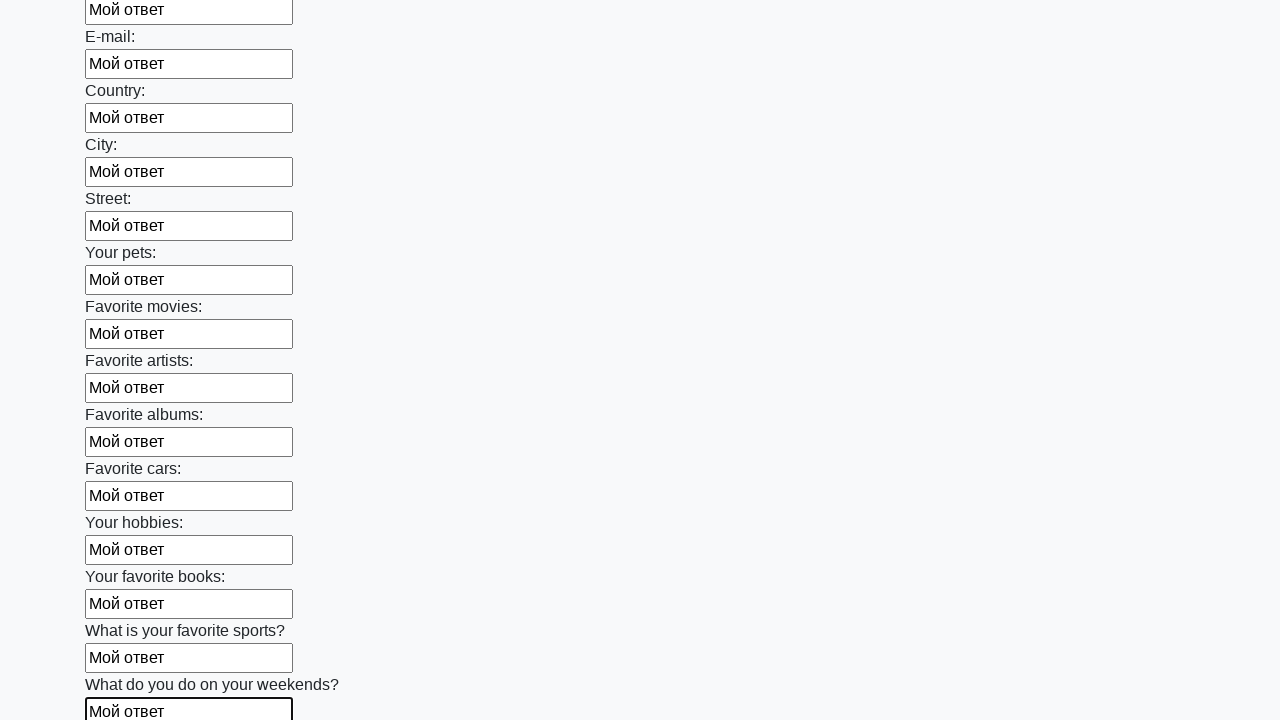

Filled input field with answer text on input >> nth=15
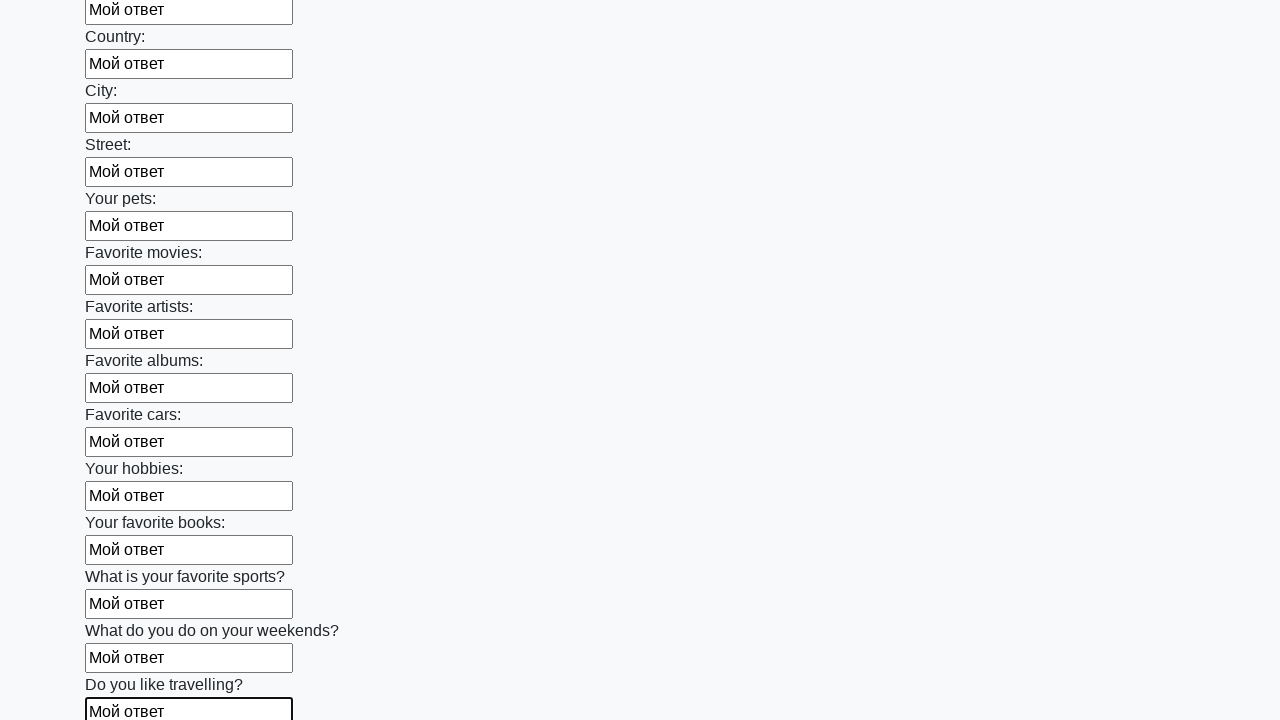

Filled input field with answer text on input >> nth=16
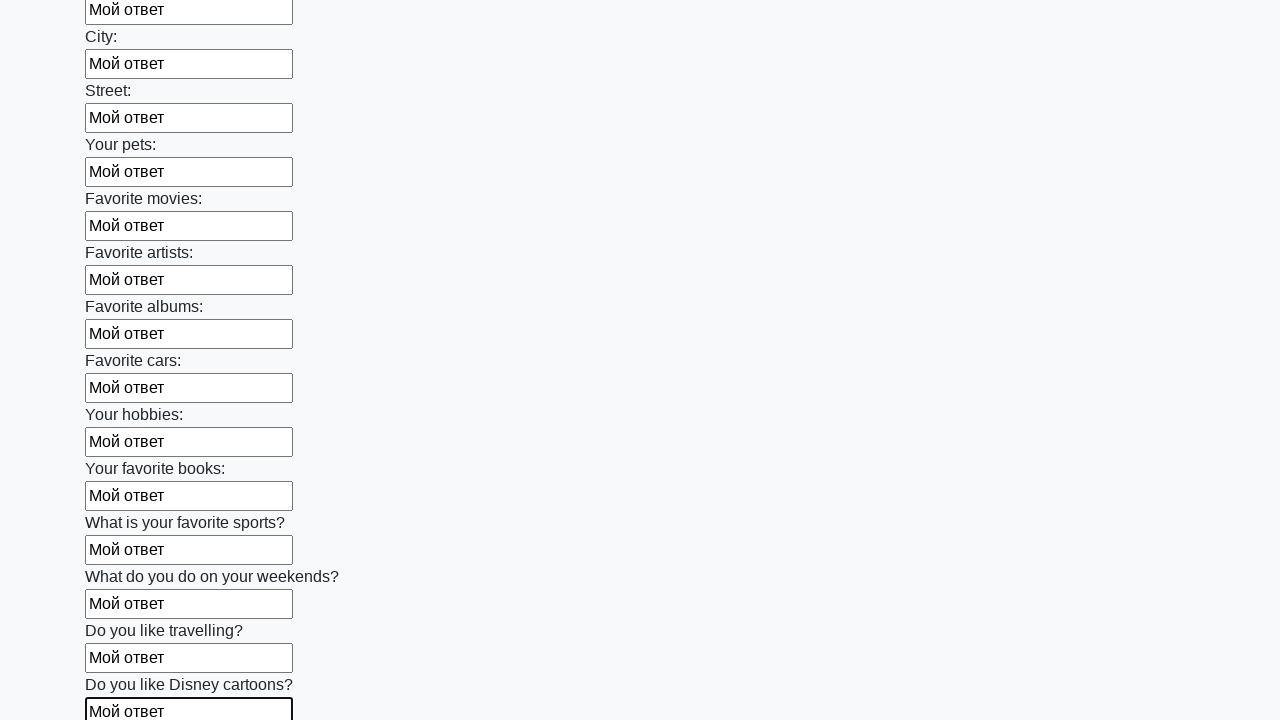

Filled input field with answer text on input >> nth=17
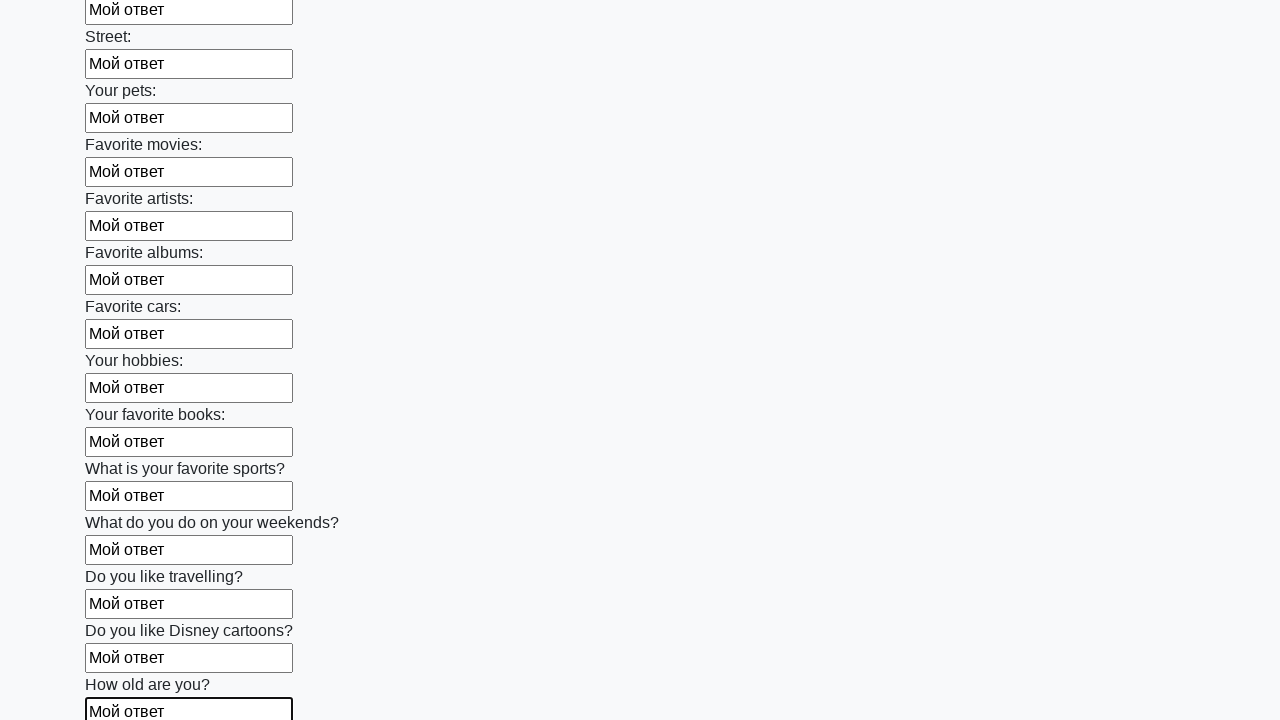

Filled input field with answer text on input >> nth=18
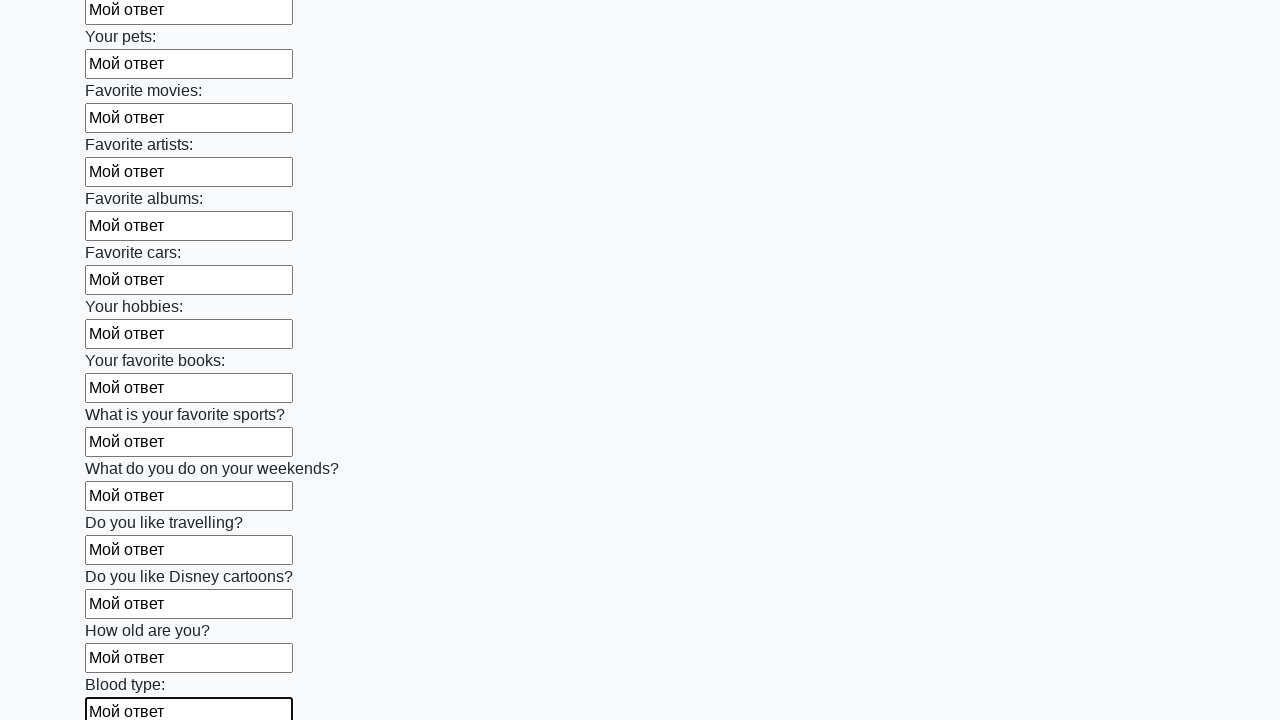

Filled input field with answer text on input >> nth=19
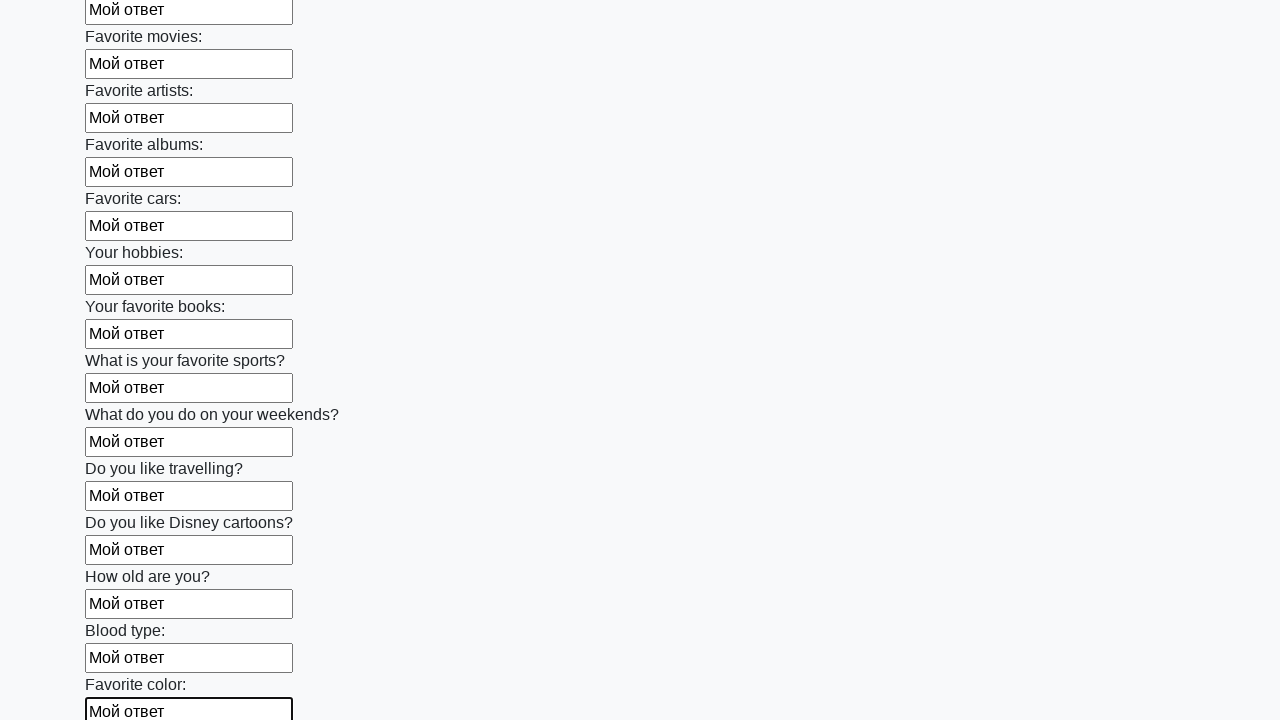

Filled input field with answer text on input >> nth=20
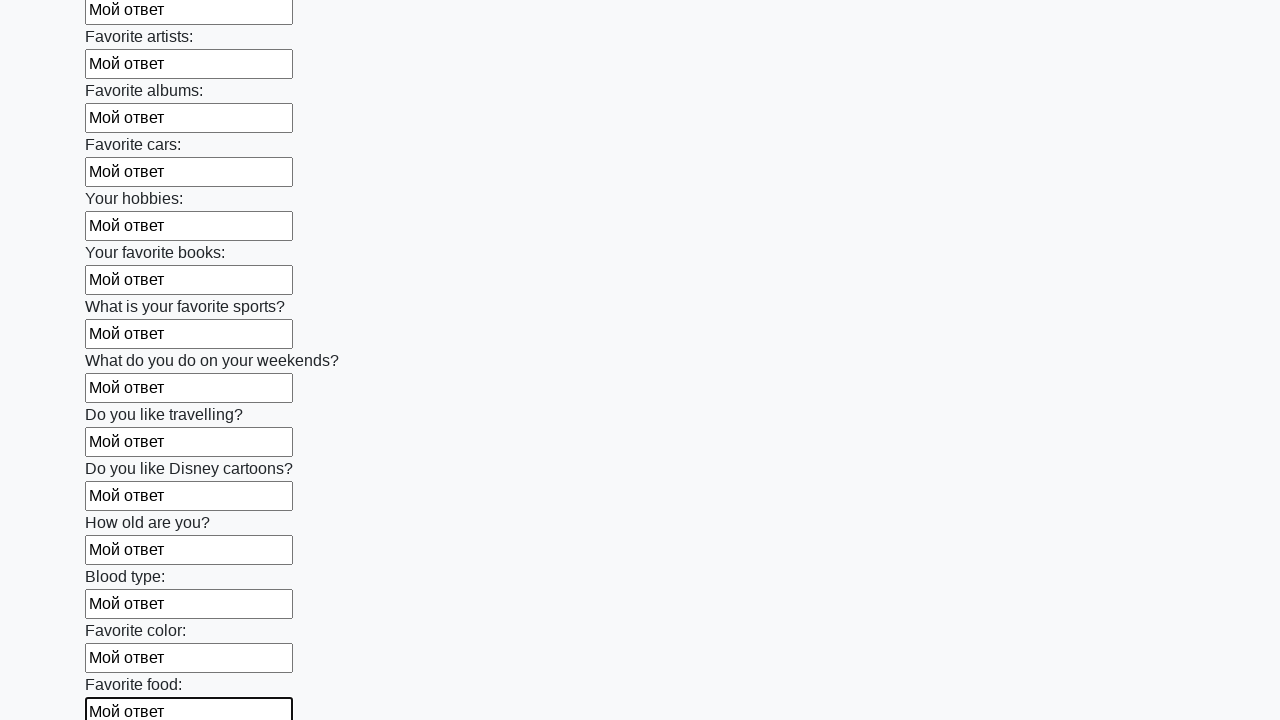

Filled input field with answer text on input >> nth=21
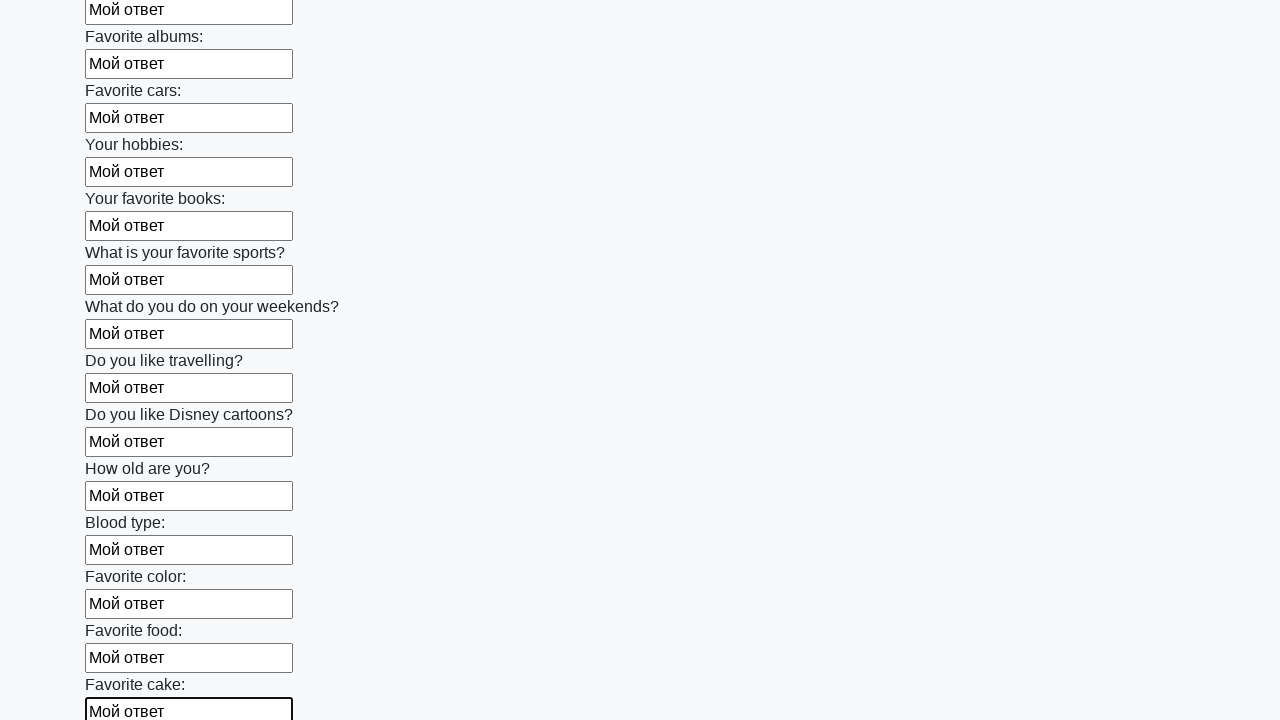

Filled input field with answer text on input >> nth=22
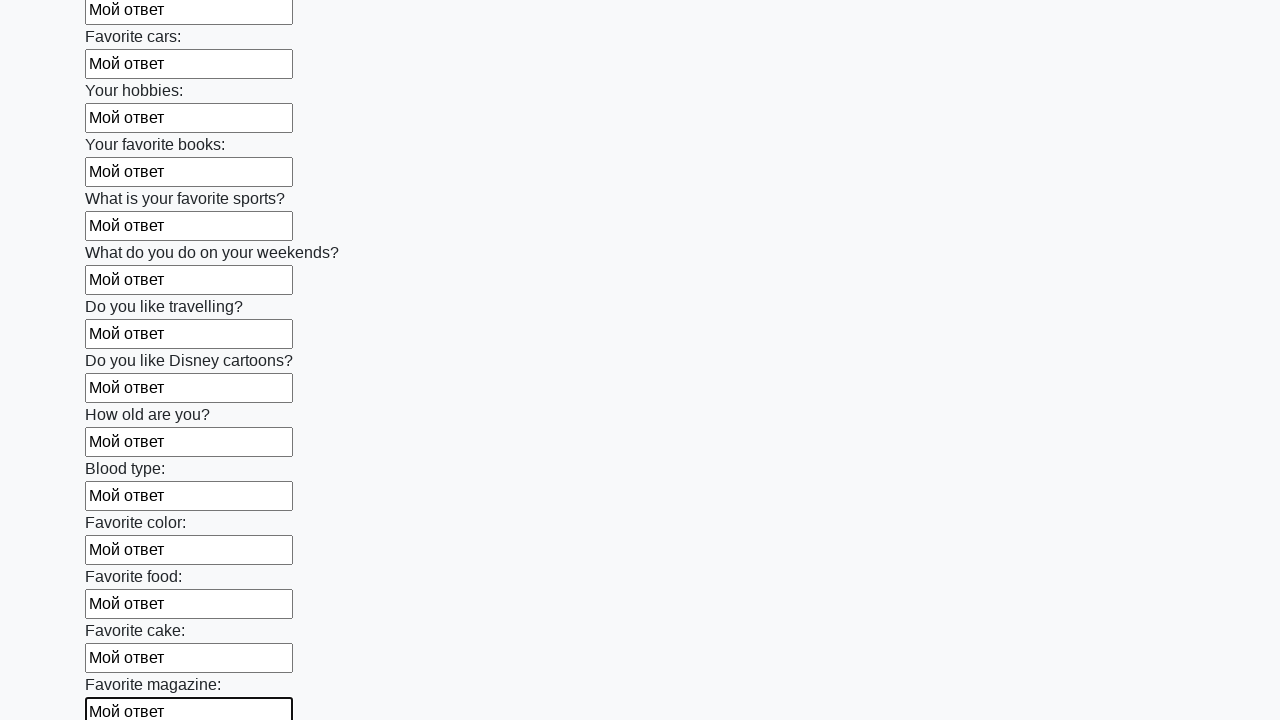

Filled input field with answer text on input >> nth=23
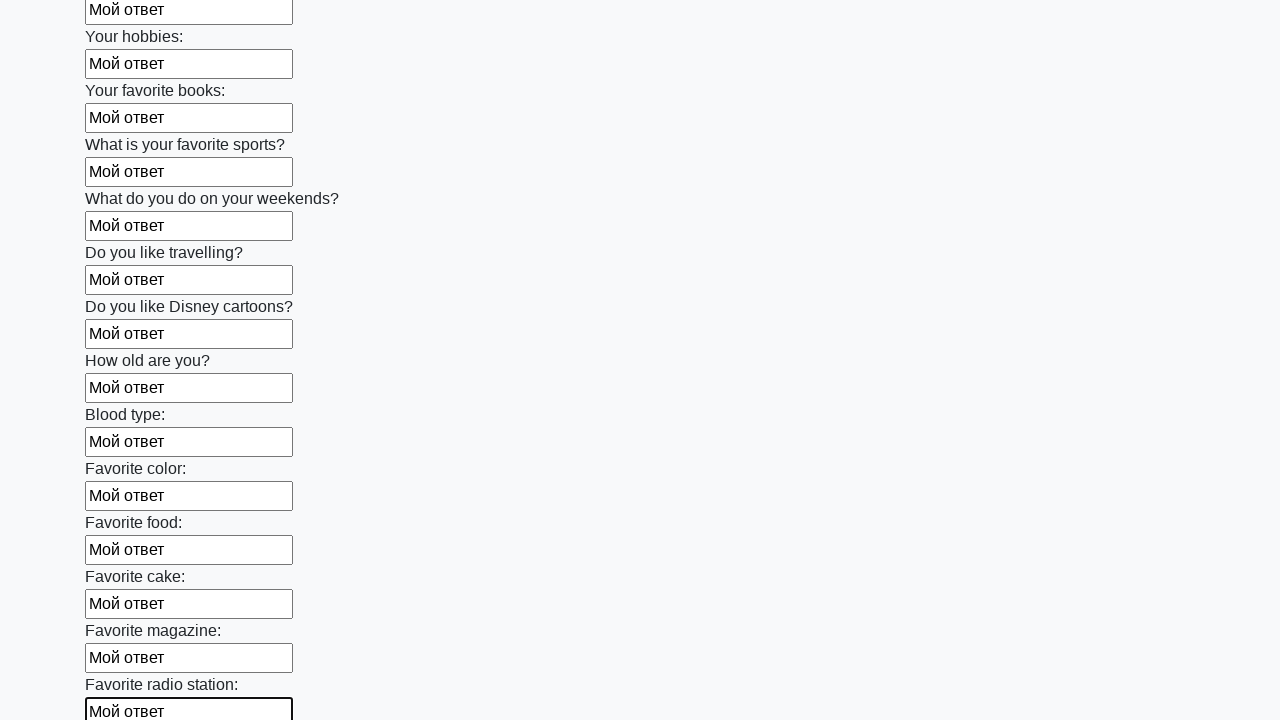

Filled input field with answer text on input >> nth=24
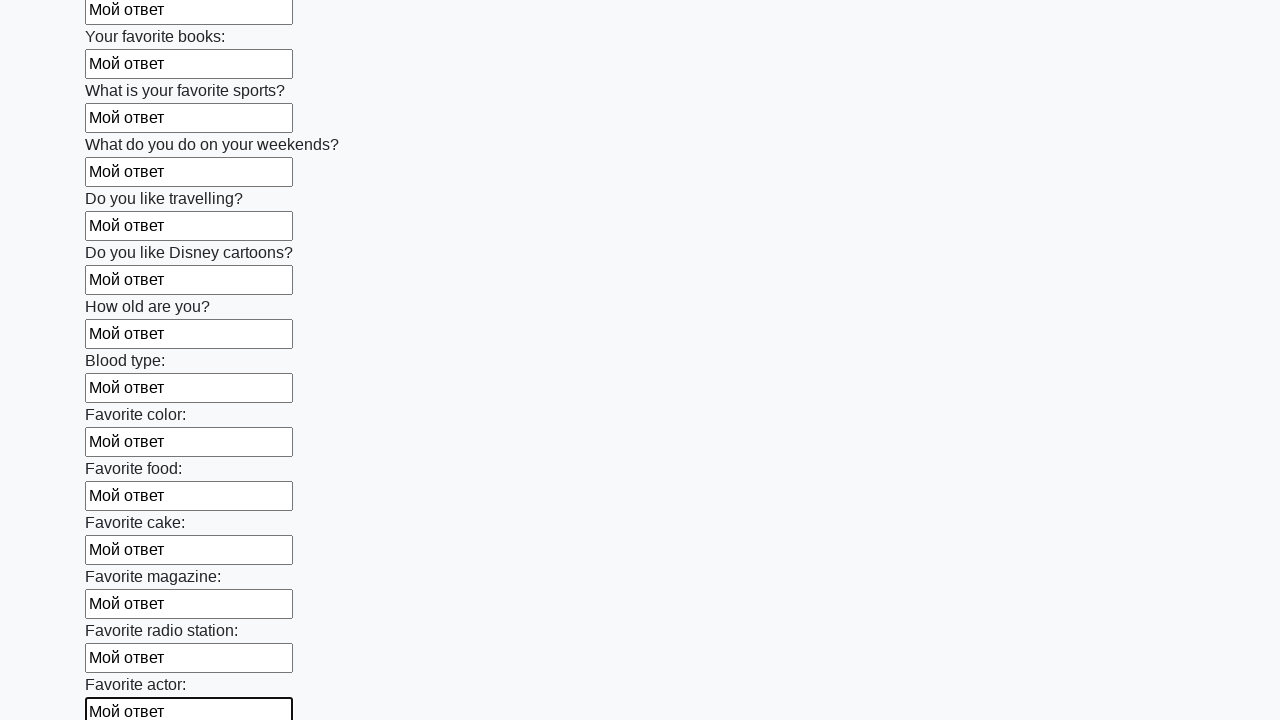

Filled input field with answer text on input >> nth=25
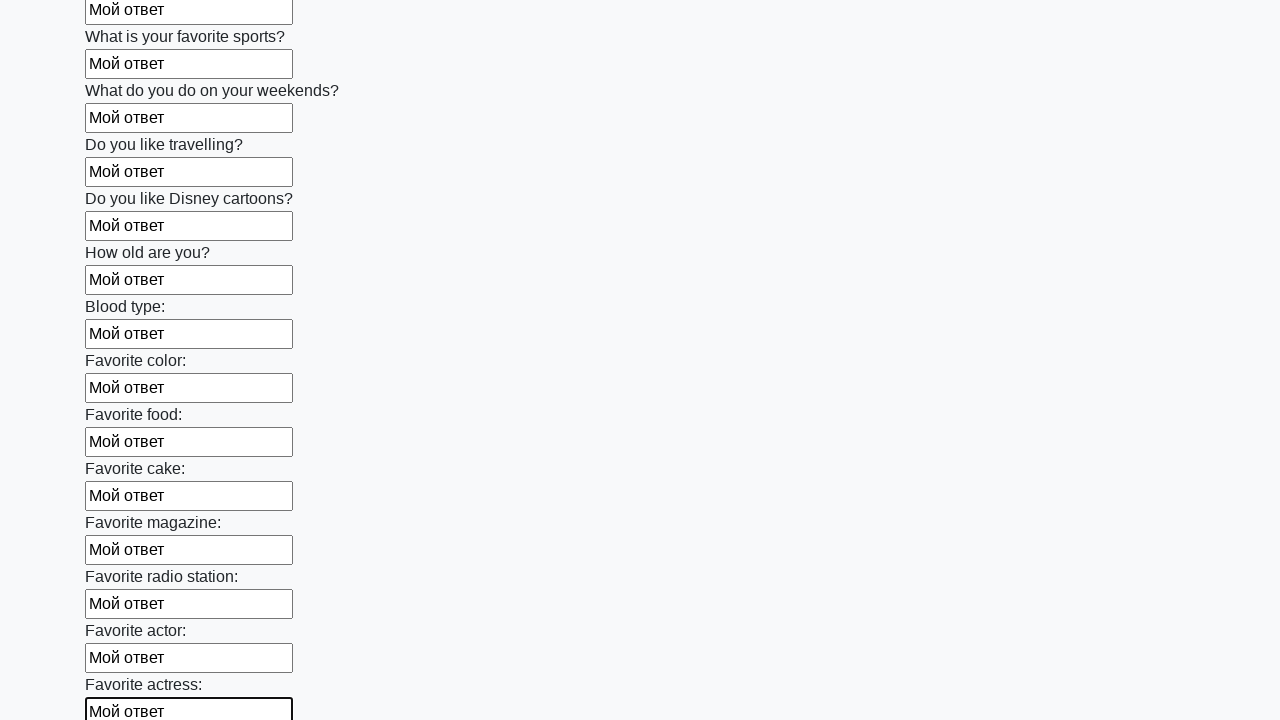

Filled input field with answer text on input >> nth=26
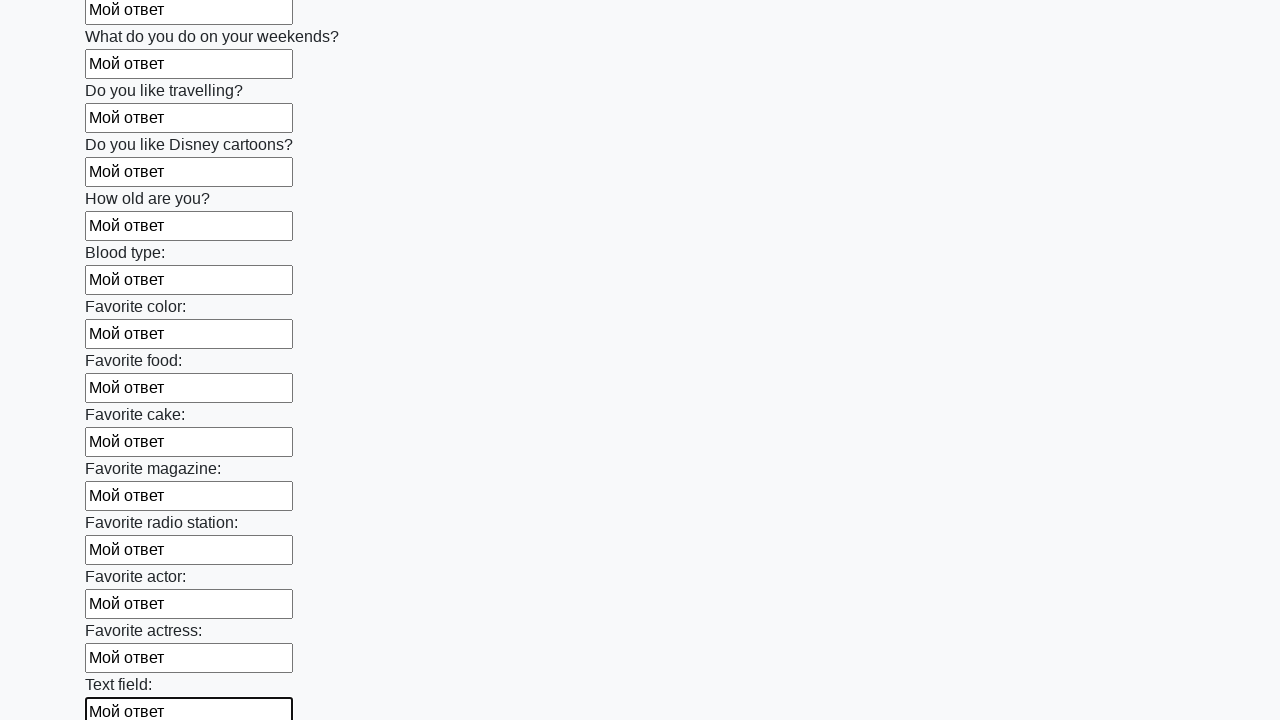

Filled input field with answer text on input >> nth=27
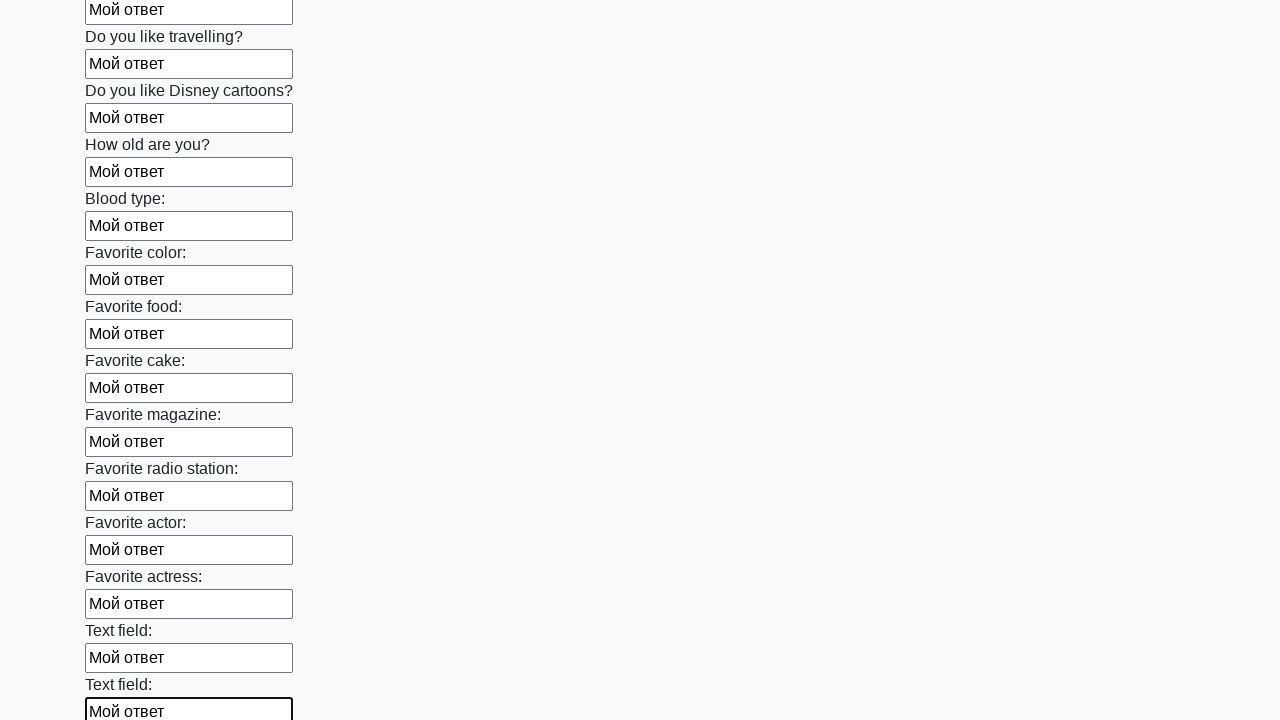

Filled input field with answer text on input >> nth=28
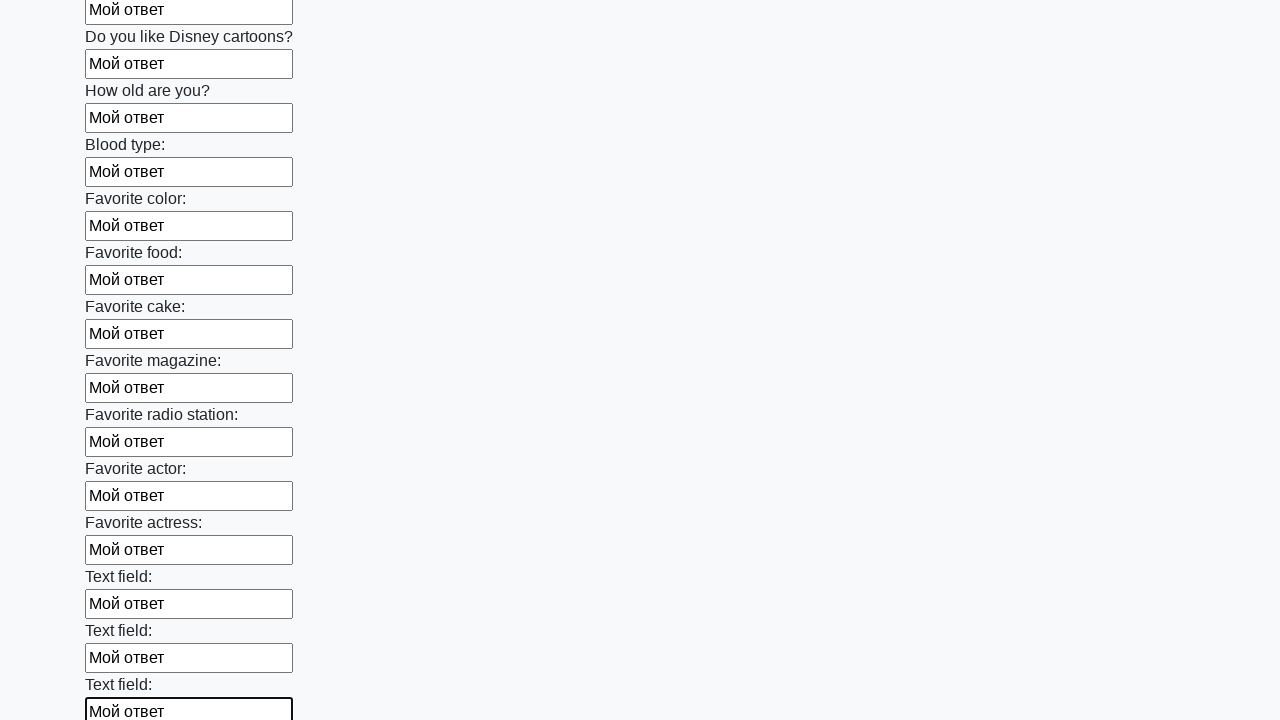

Filled input field with answer text on input >> nth=29
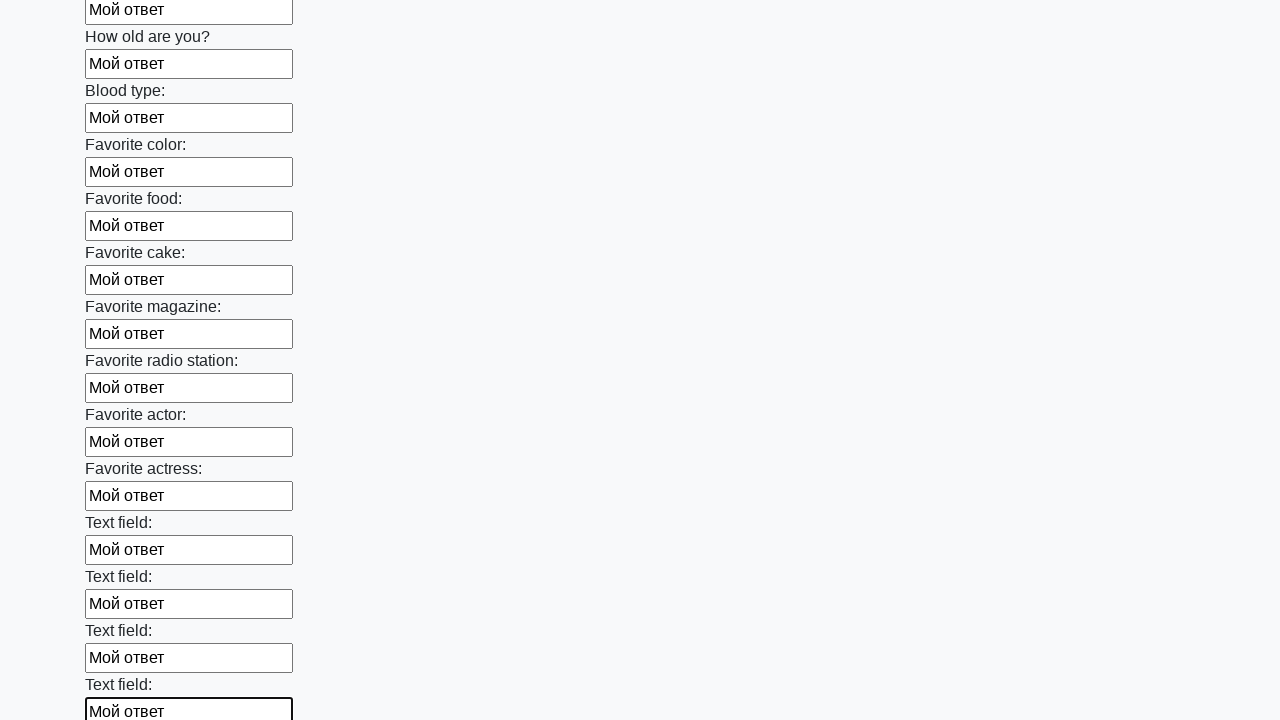

Filled input field with answer text on input >> nth=30
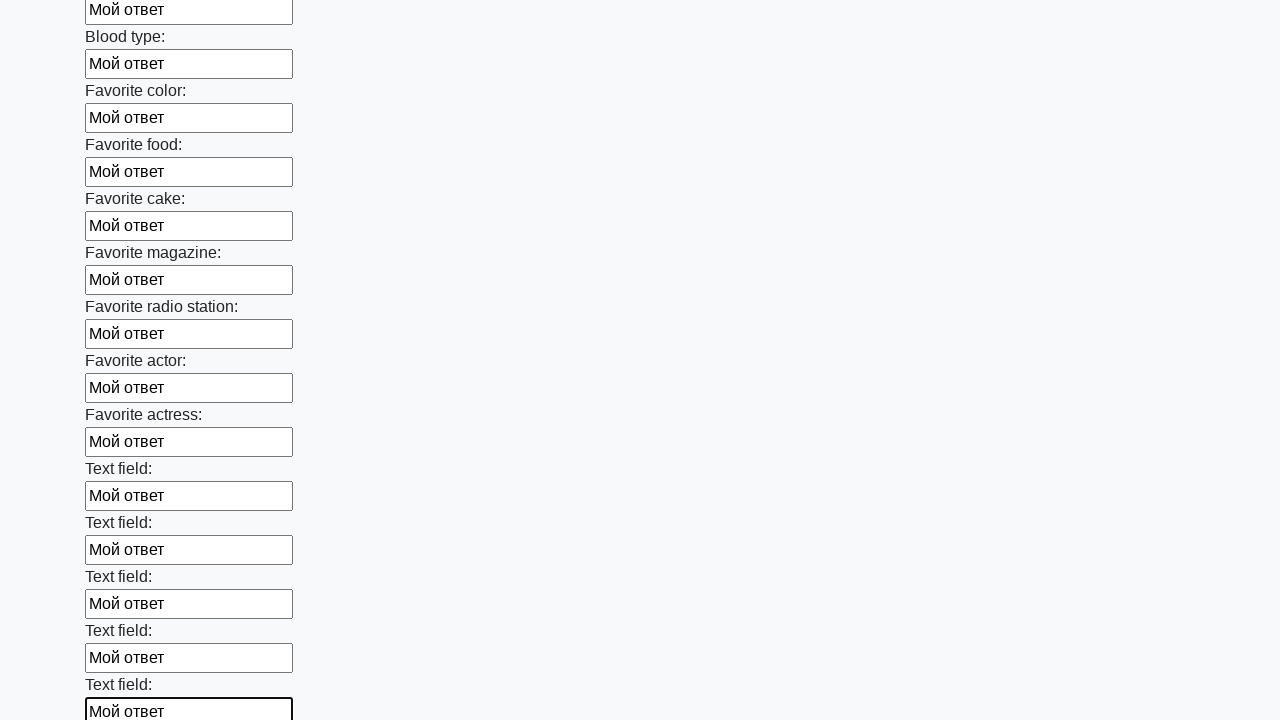

Filled input field with answer text on input >> nth=31
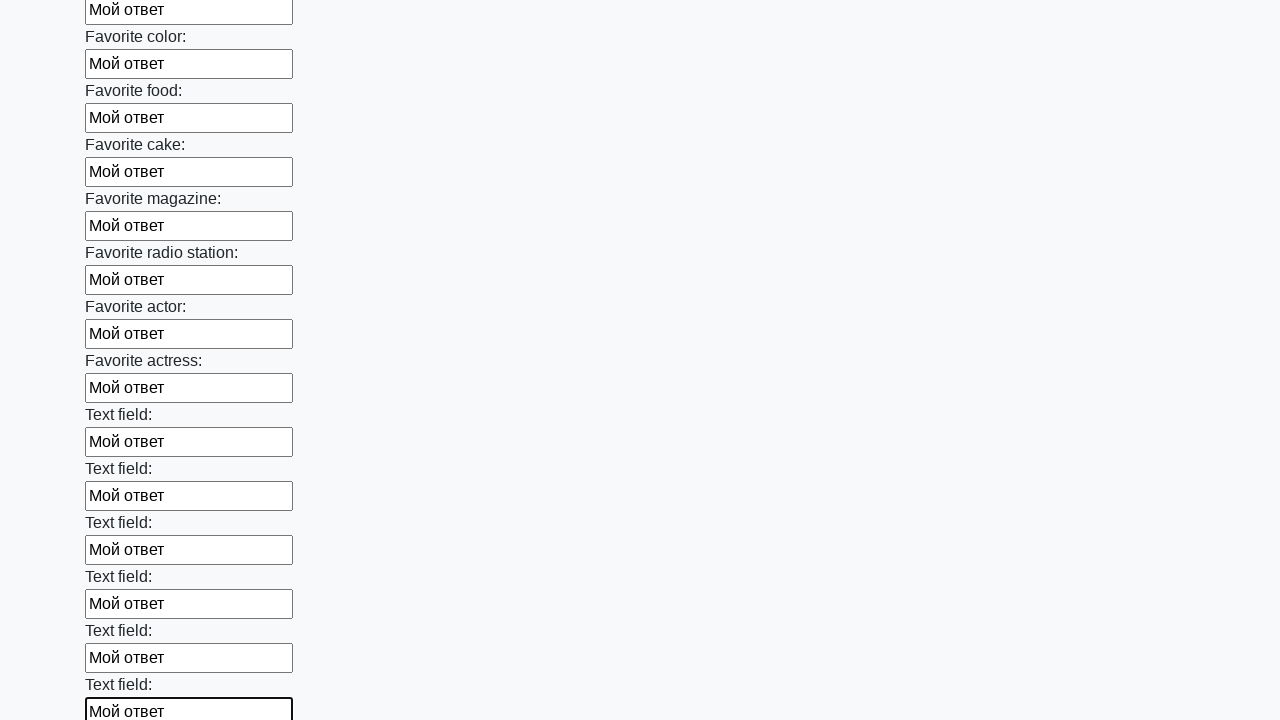

Filled input field with answer text on input >> nth=32
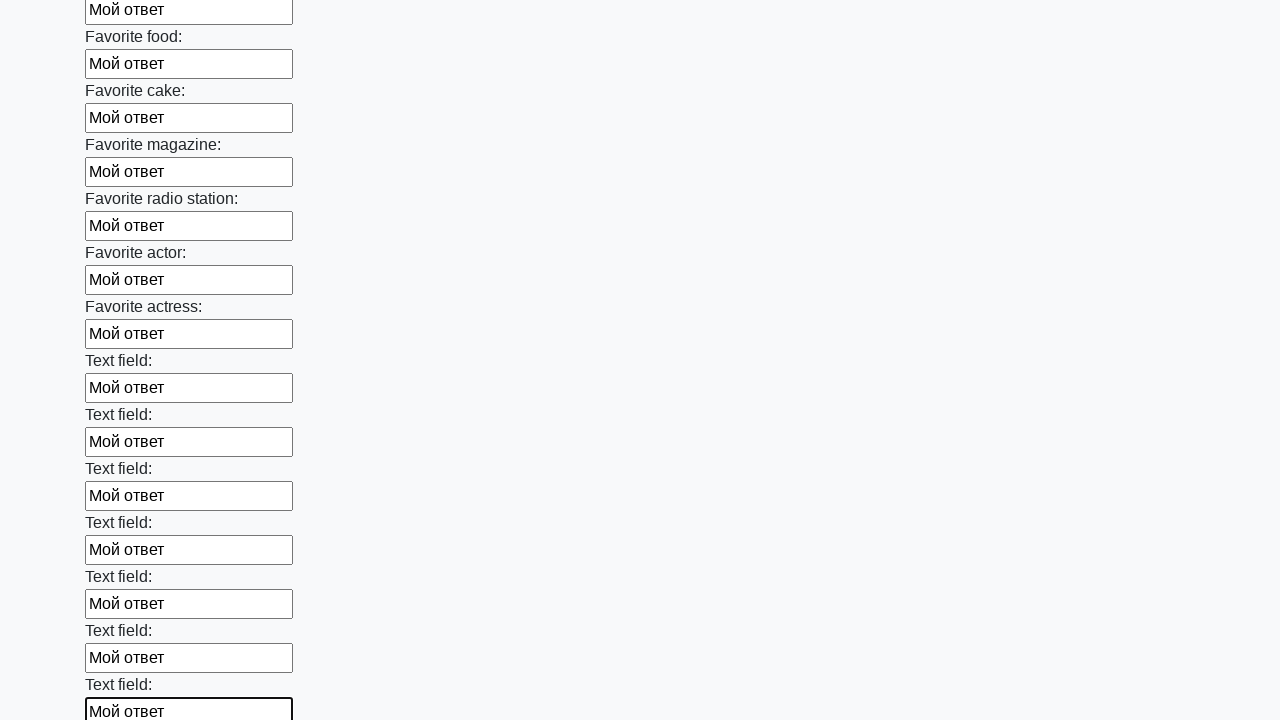

Filled input field with answer text on input >> nth=33
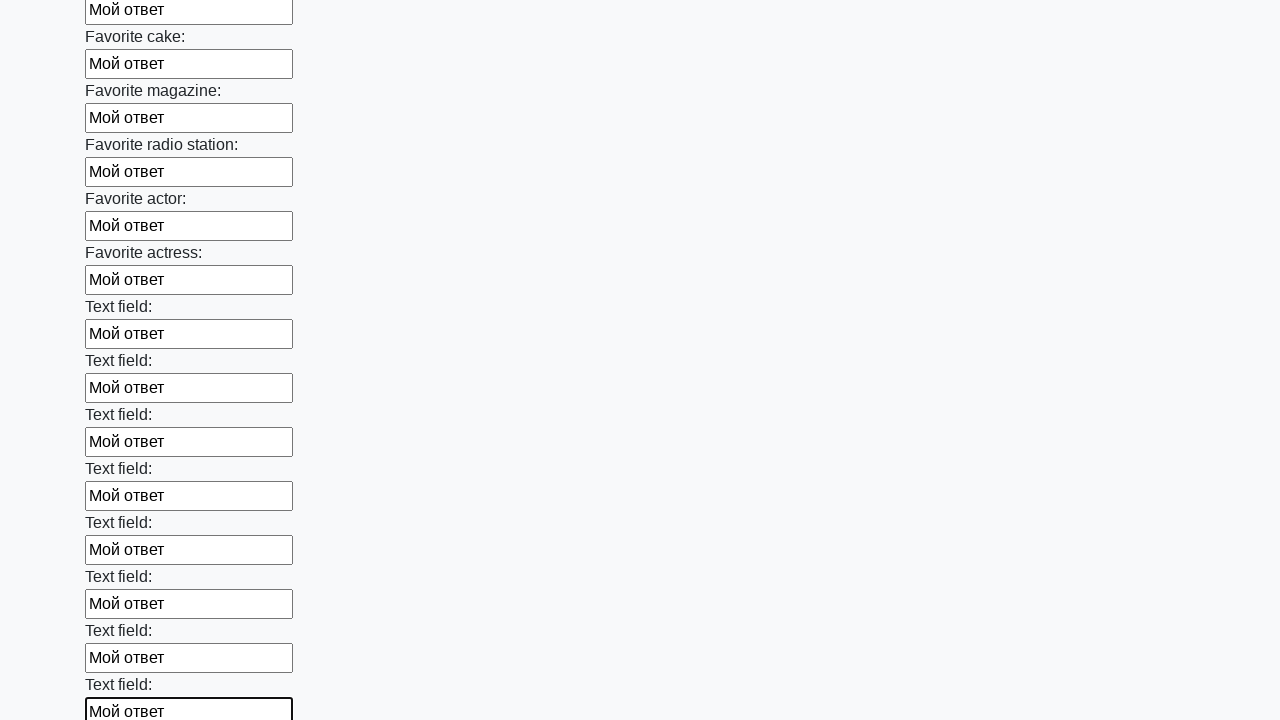

Filled input field with answer text on input >> nth=34
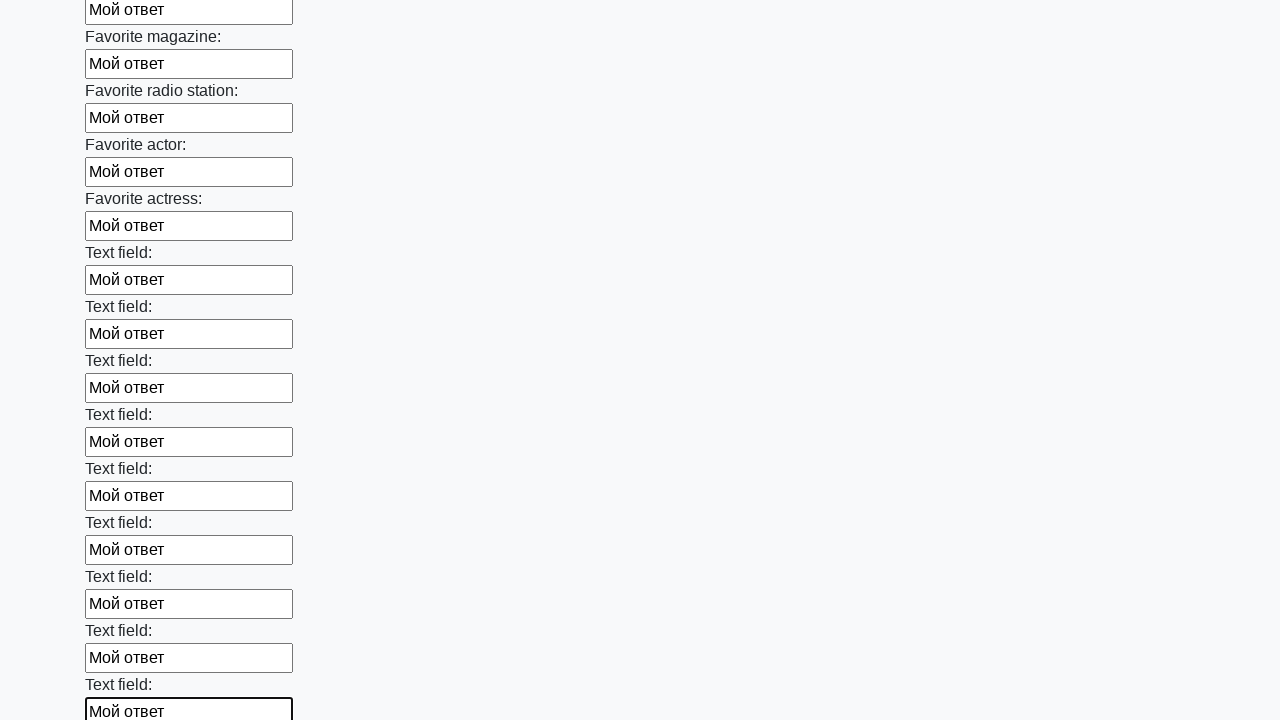

Filled input field with answer text on input >> nth=35
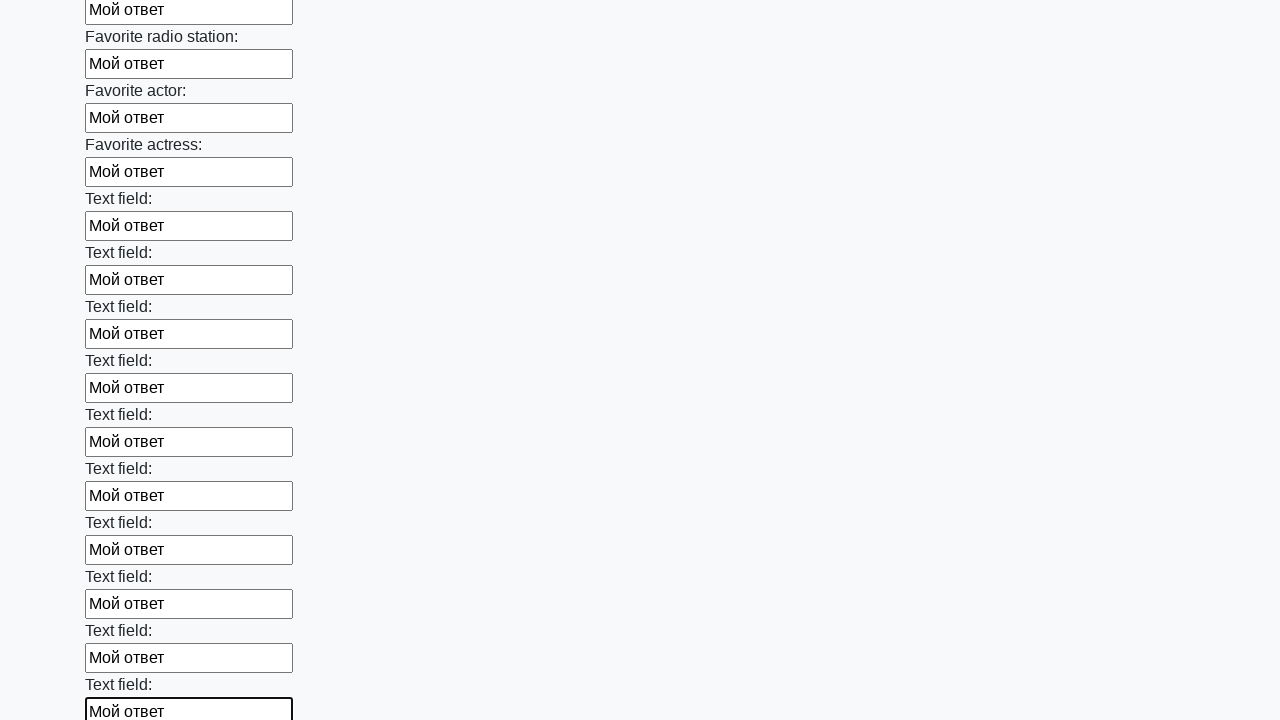

Filled input field with answer text on input >> nth=36
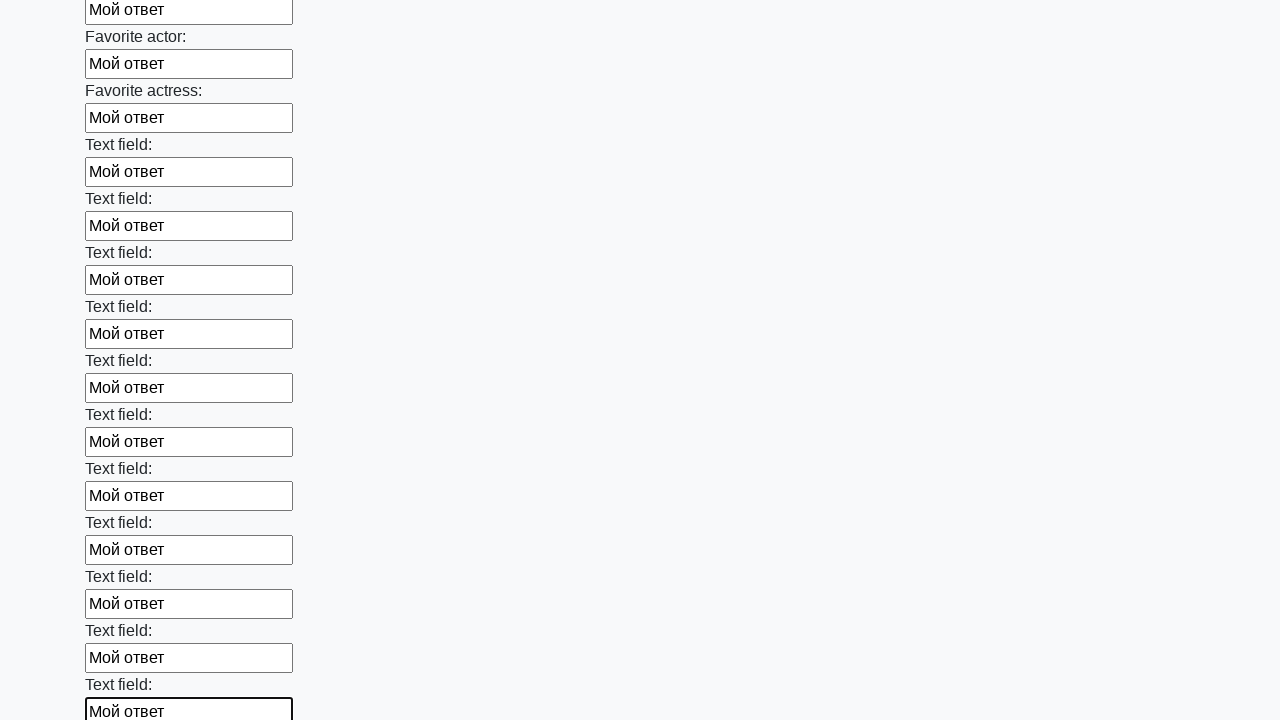

Filled input field with answer text on input >> nth=37
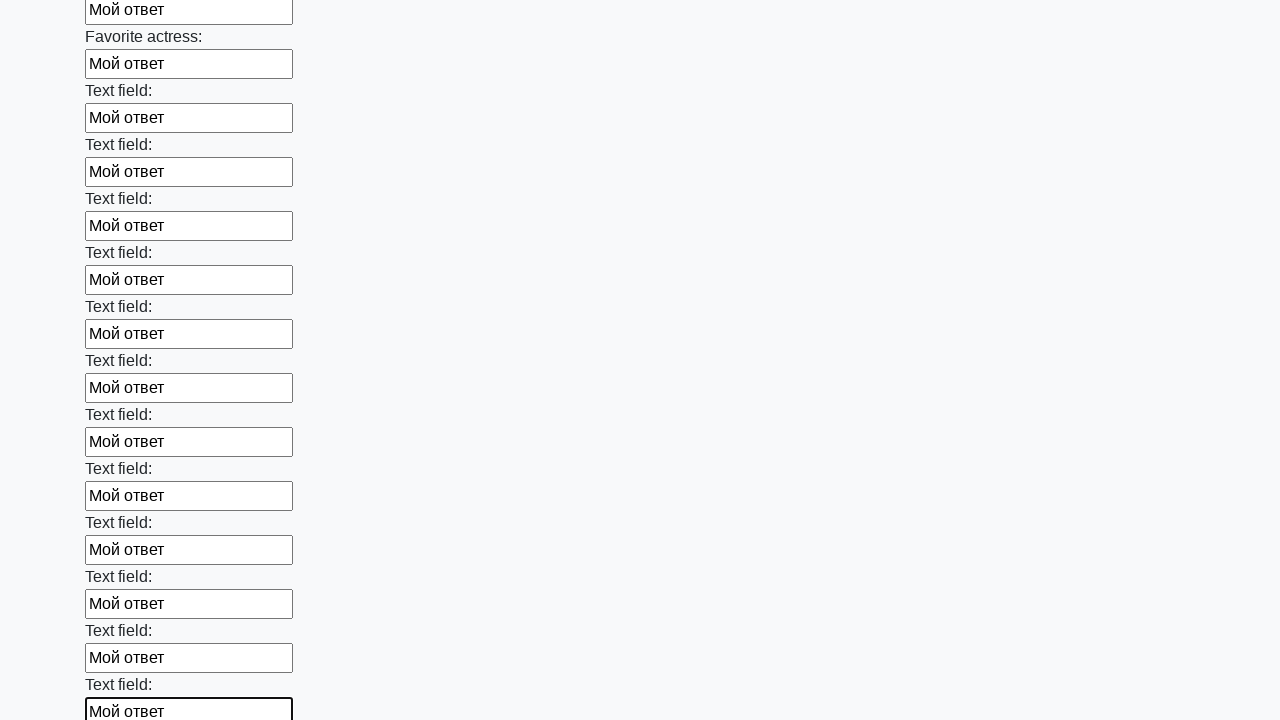

Filled input field with answer text on input >> nth=38
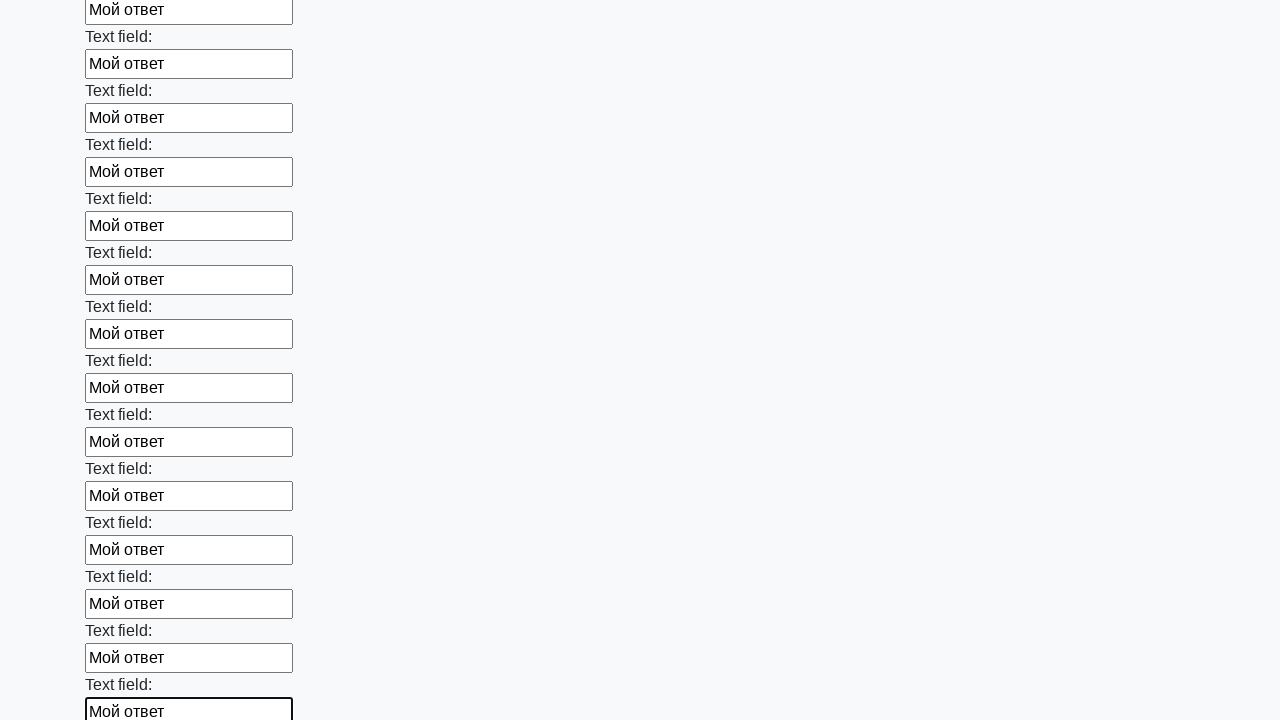

Filled input field with answer text on input >> nth=39
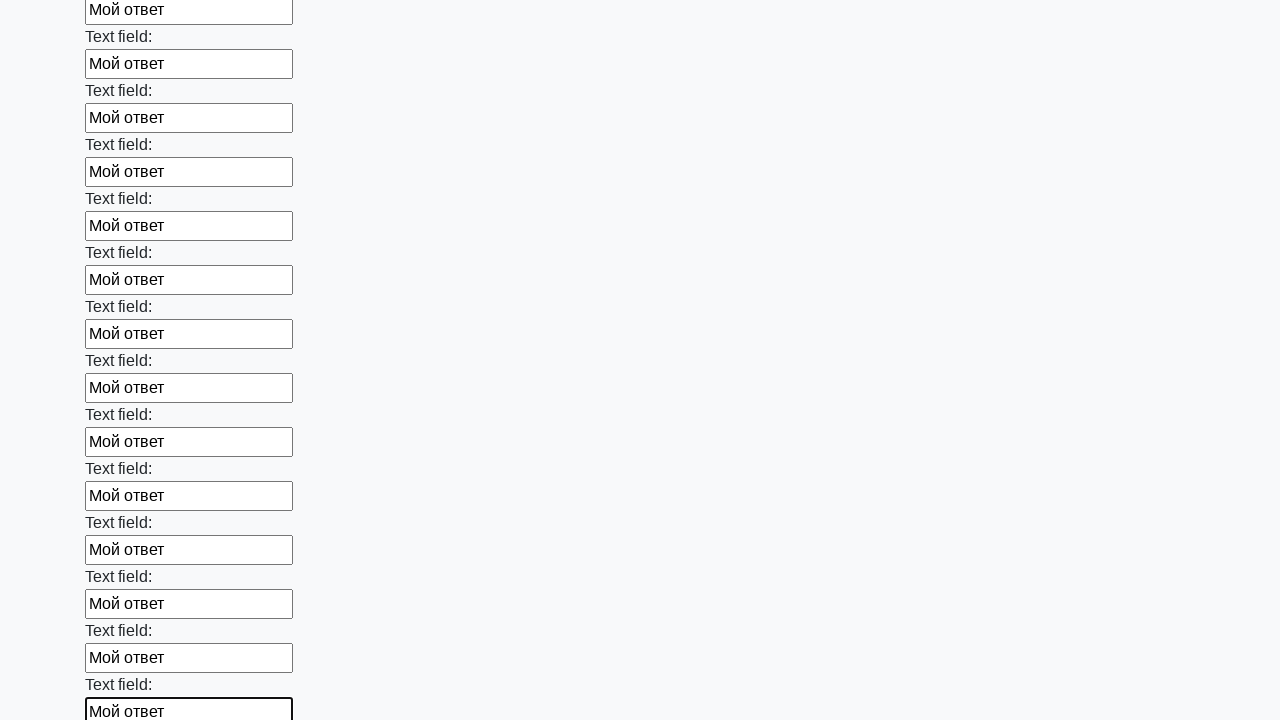

Filled input field with answer text on input >> nth=40
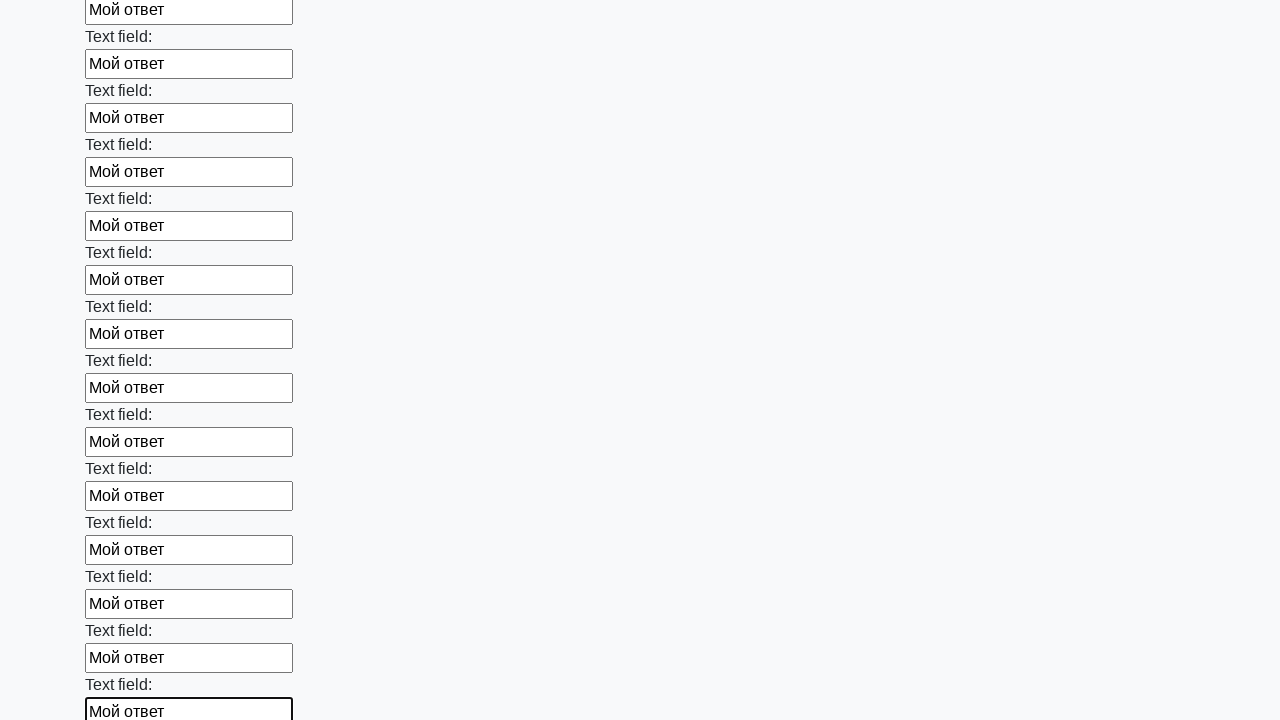

Filled input field with answer text on input >> nth=41
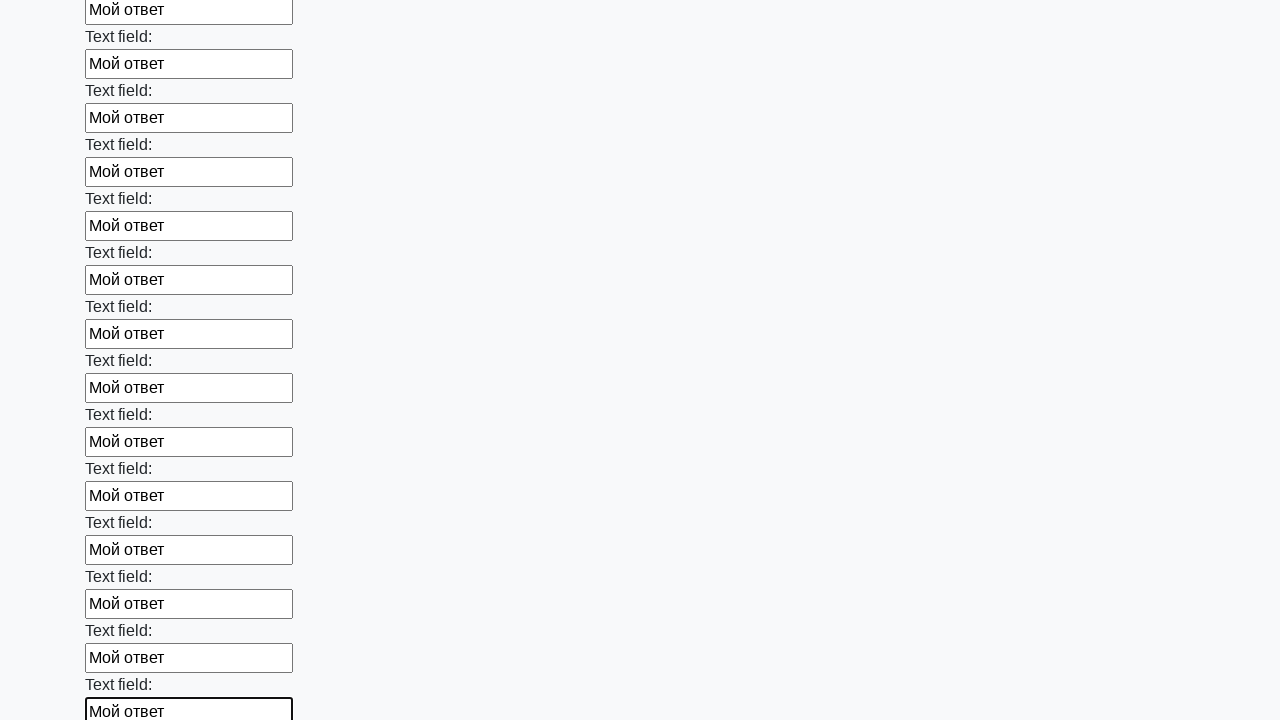

Filled input field with answer text on input >> nth=42
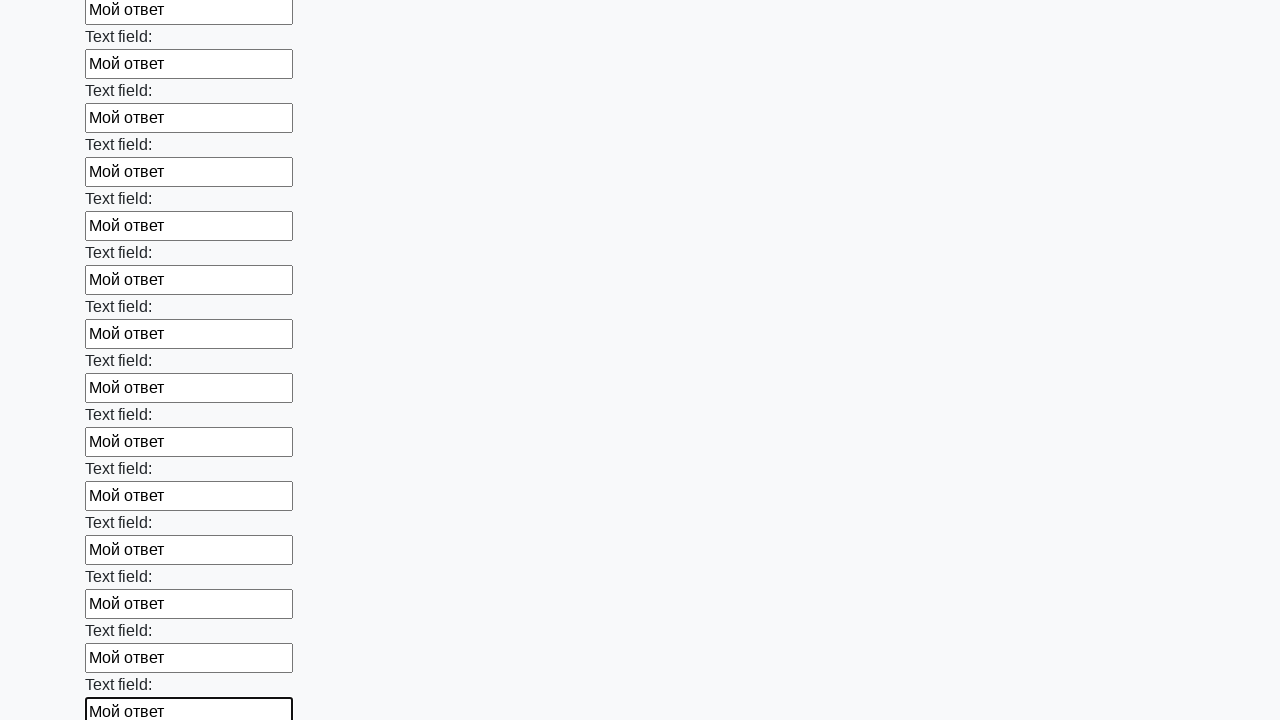

Filled input field with answer text on input >> nth=43
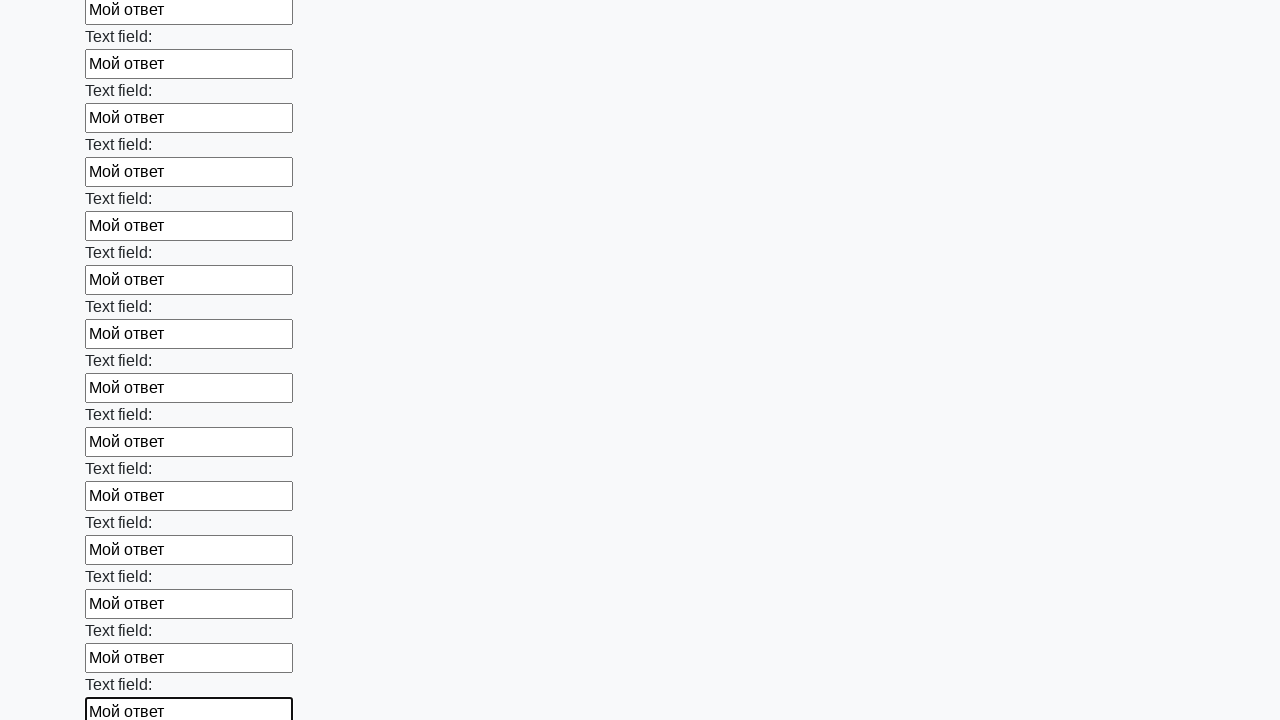

Filled input field with answer text on input >> nth=44
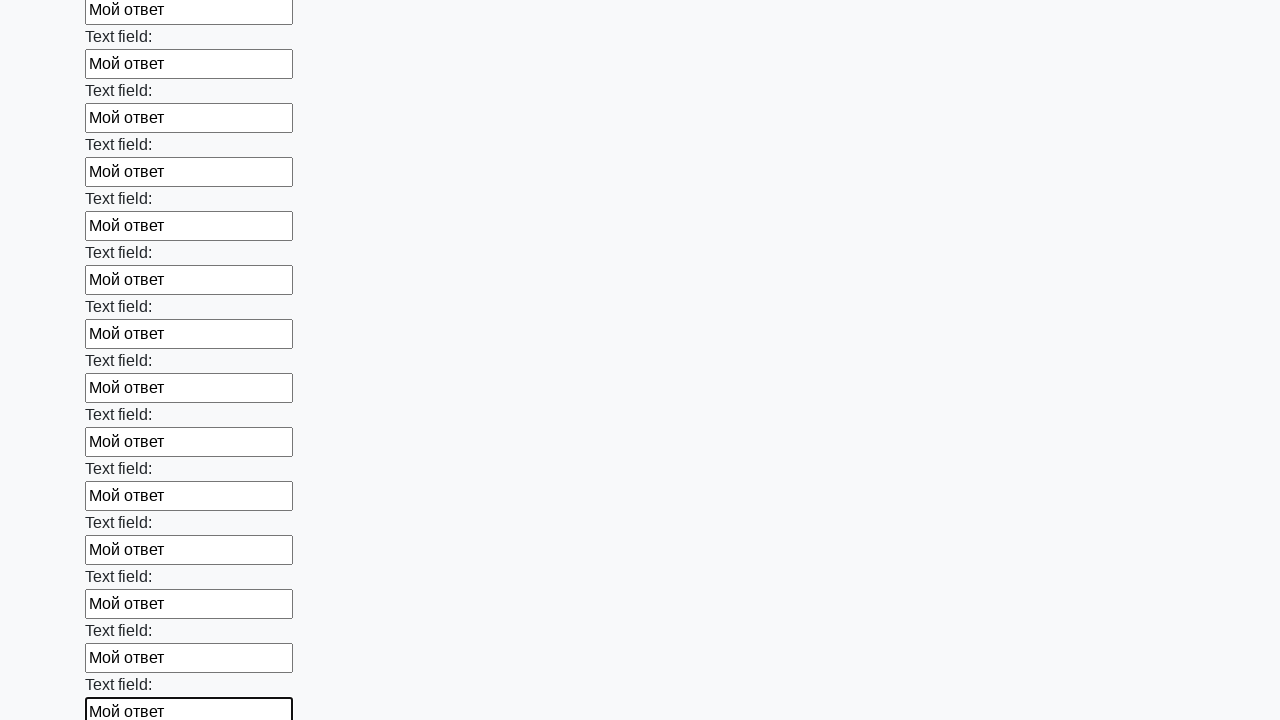

Filled input field with answer text on input >> nth=45
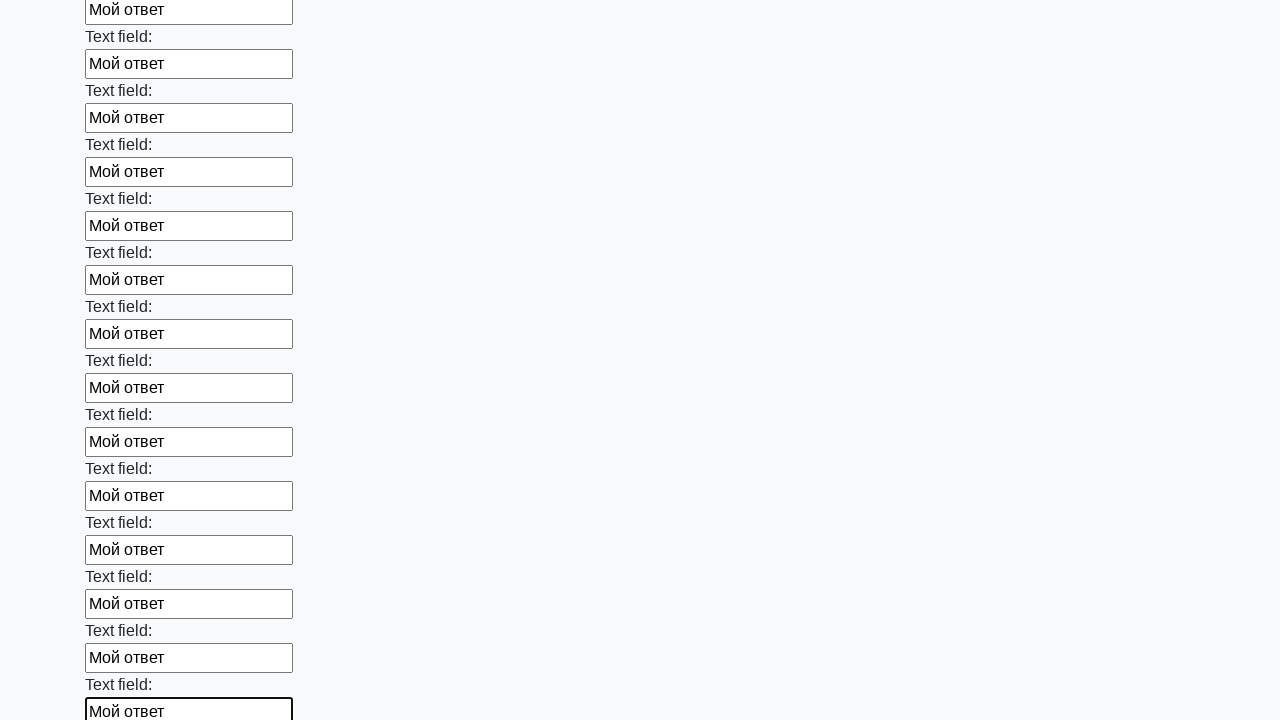

Filled input field with answer text on input >> nth=46
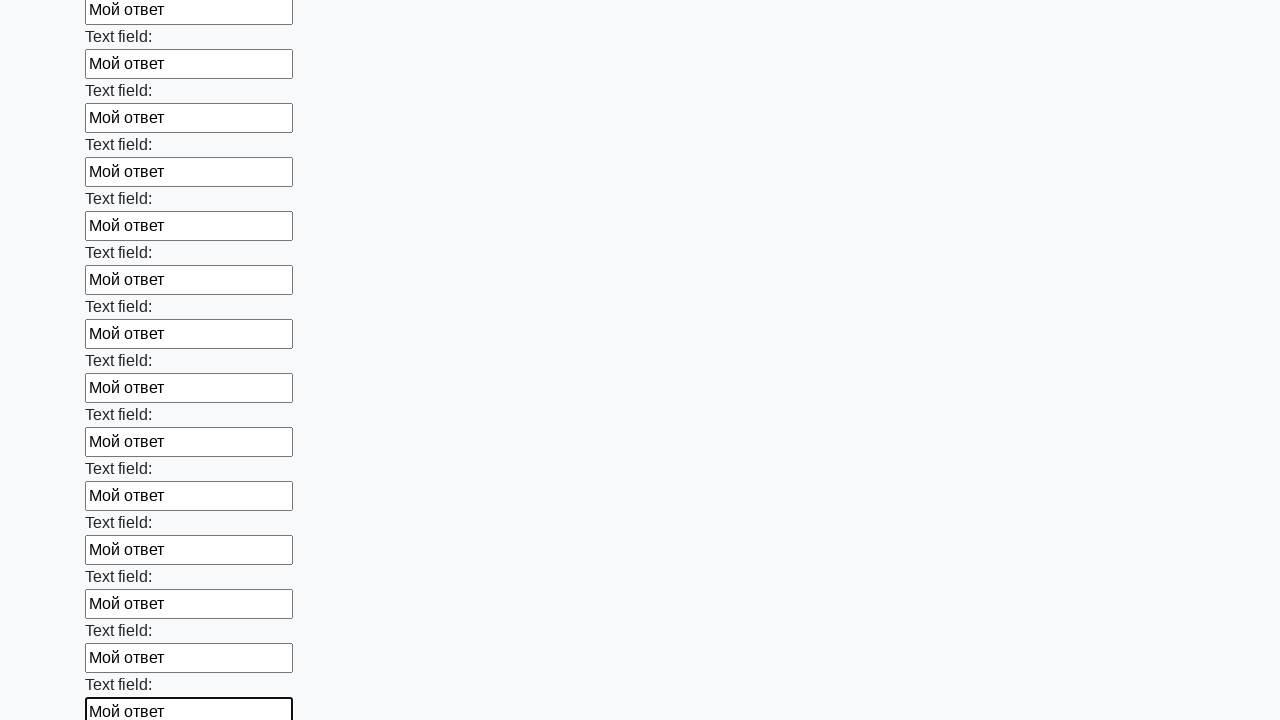

Filled input field with answer text on input >> nth=47
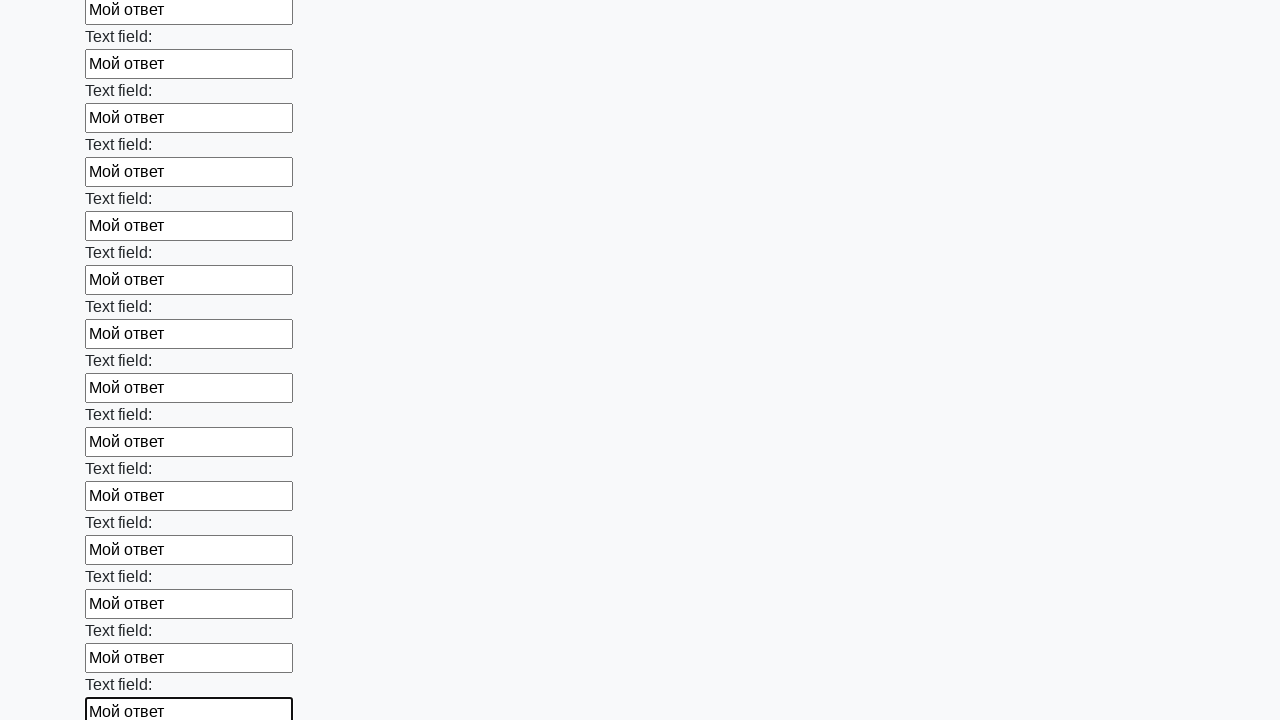

Filled input field with answer text on input >> nth=48
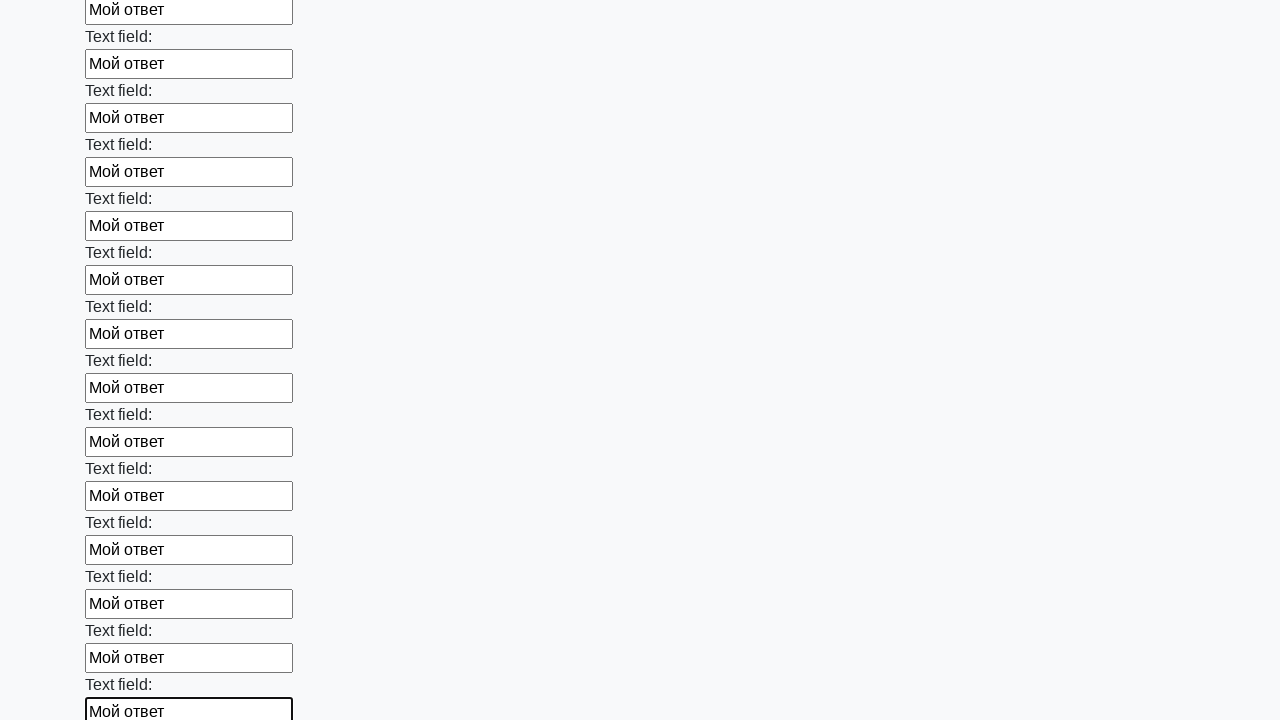

Filled input field with answer text on input >> nth=49
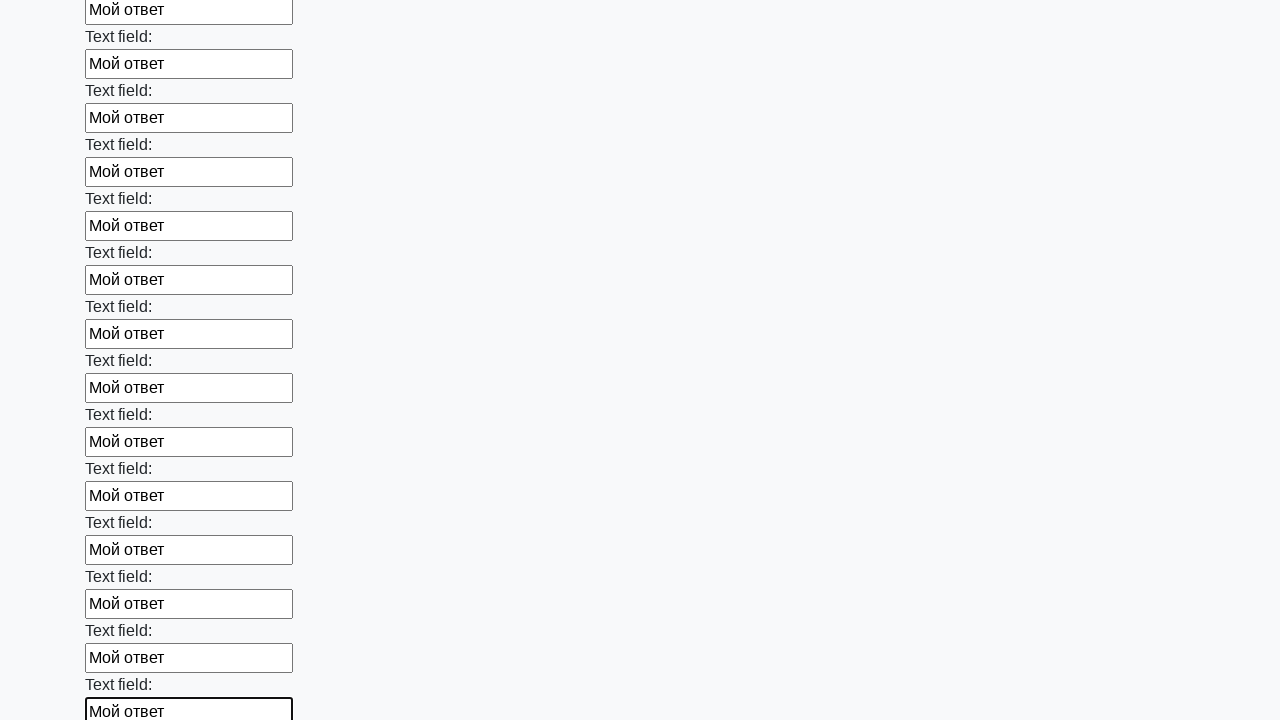

Filled input field with answer text on input >> nth=50
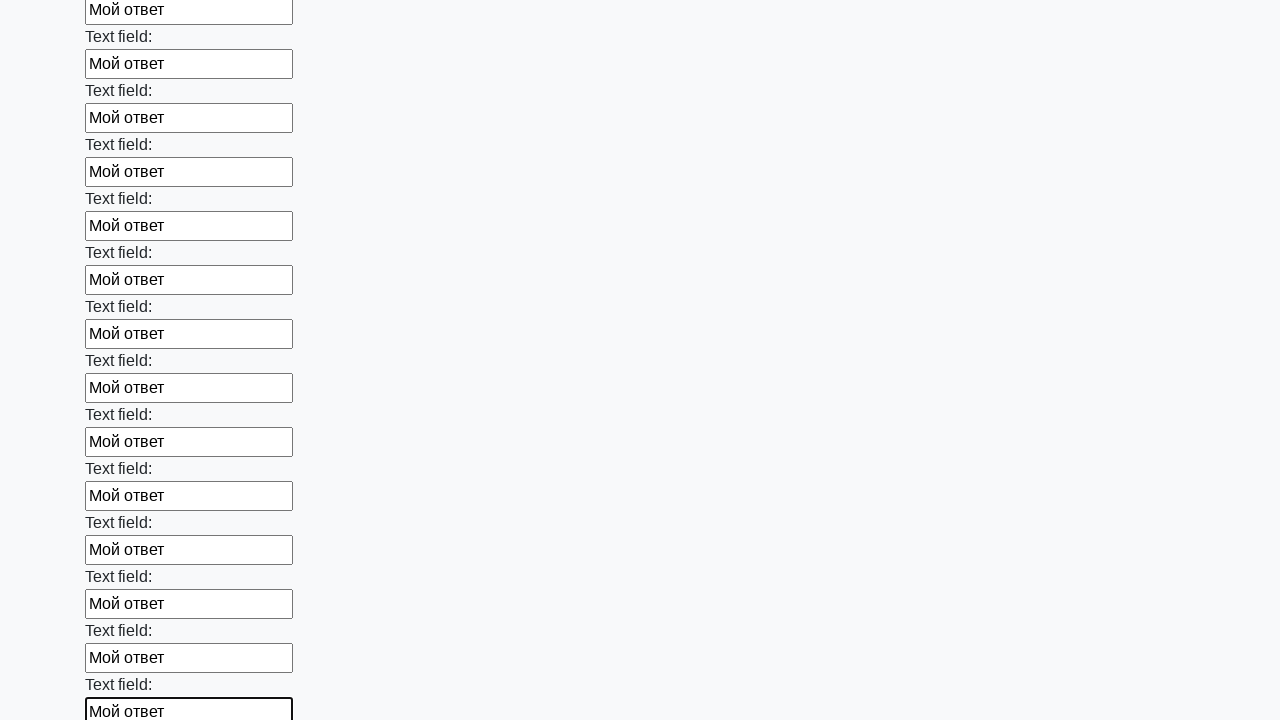

Filled input field with answer text on input >> nth=51
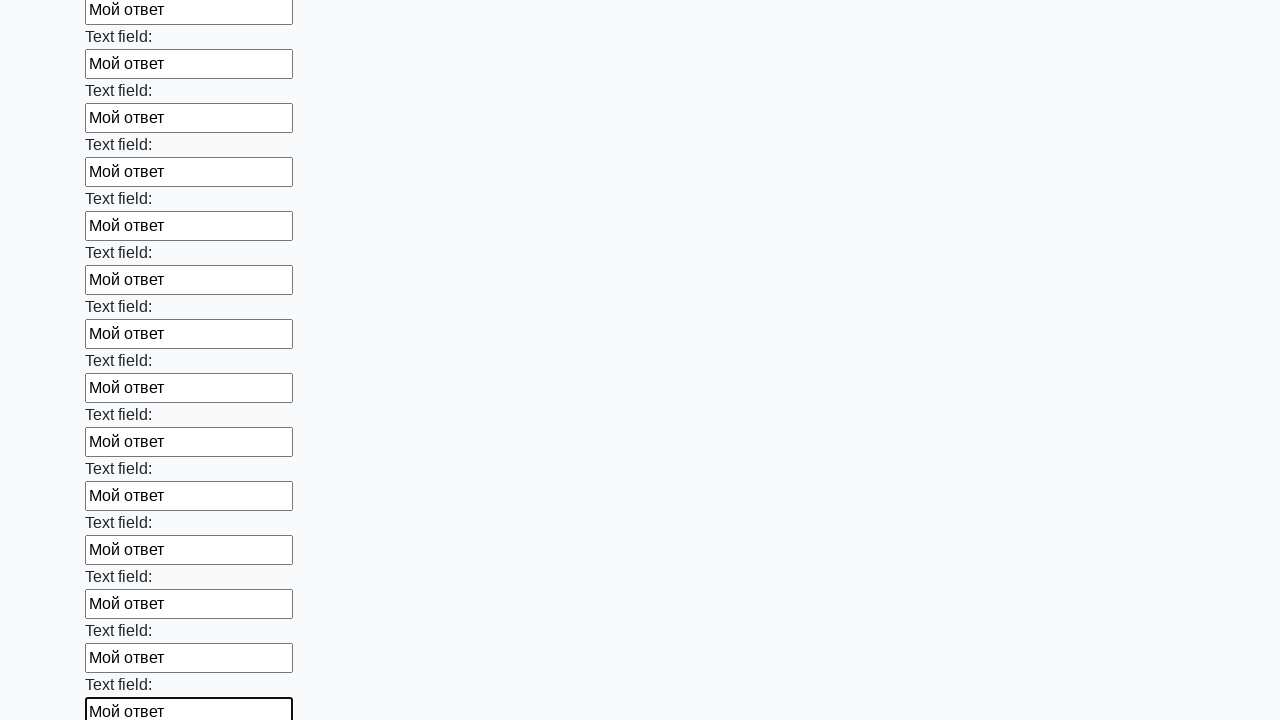

Filled input field with answer text on input >> nth=52
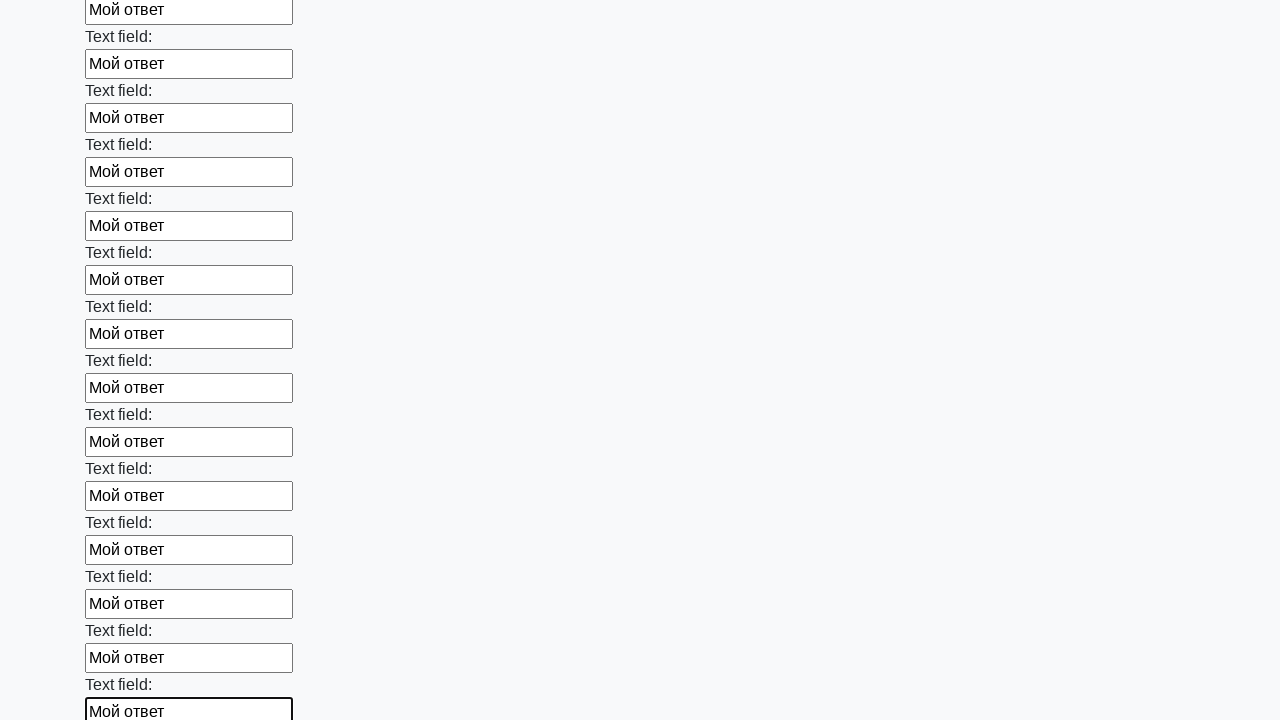

Filled input field with answer text on input >> nth=53
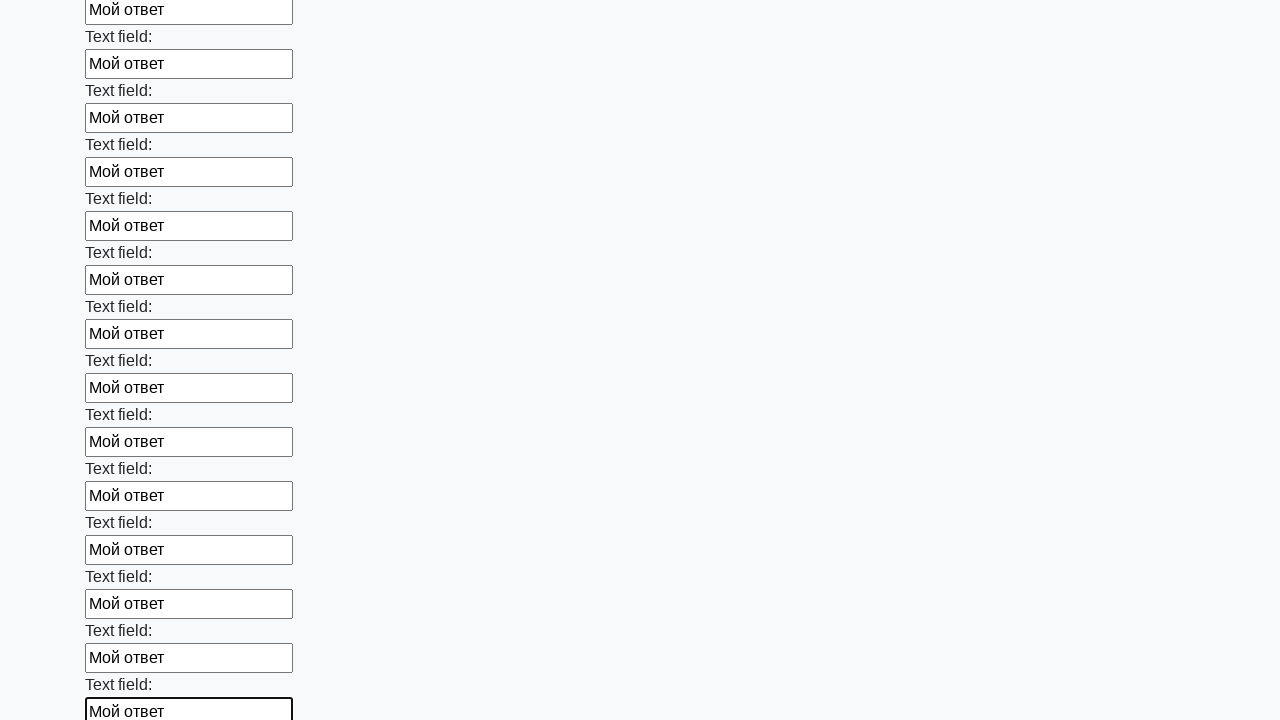

Filled input field with answer text on input >> nth=54
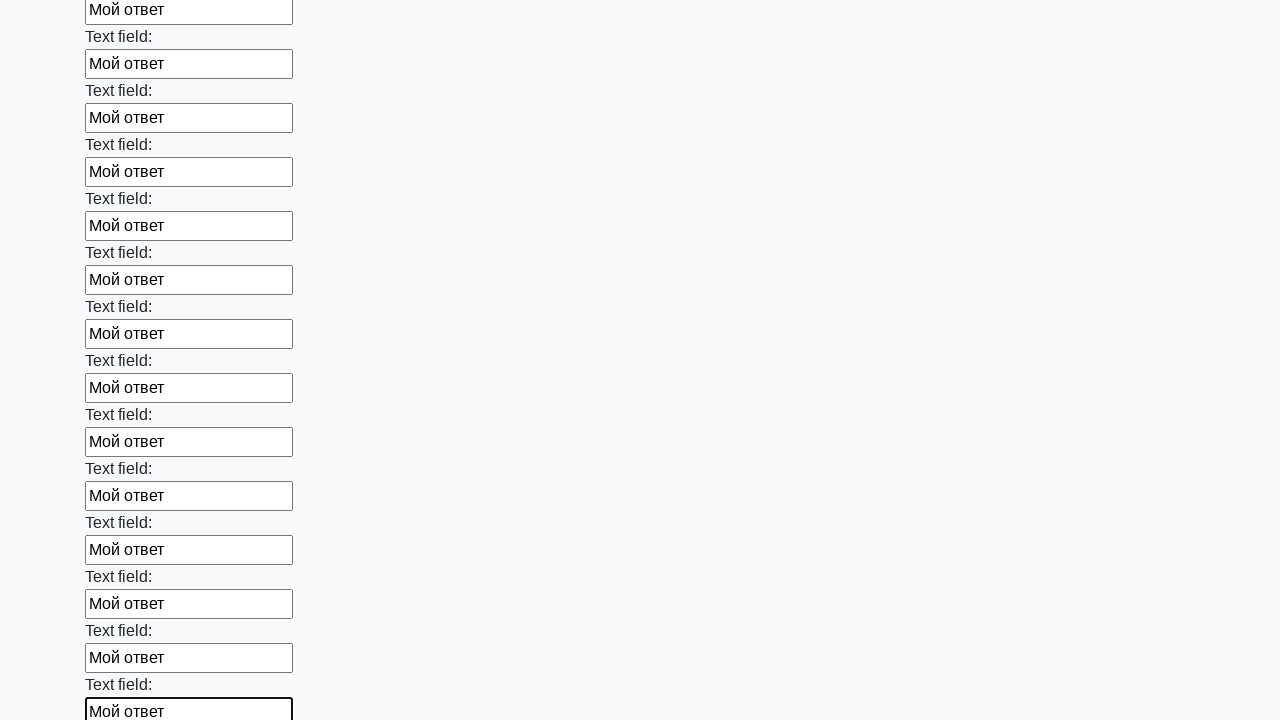

Filled input field with answer text on input >> nth=55
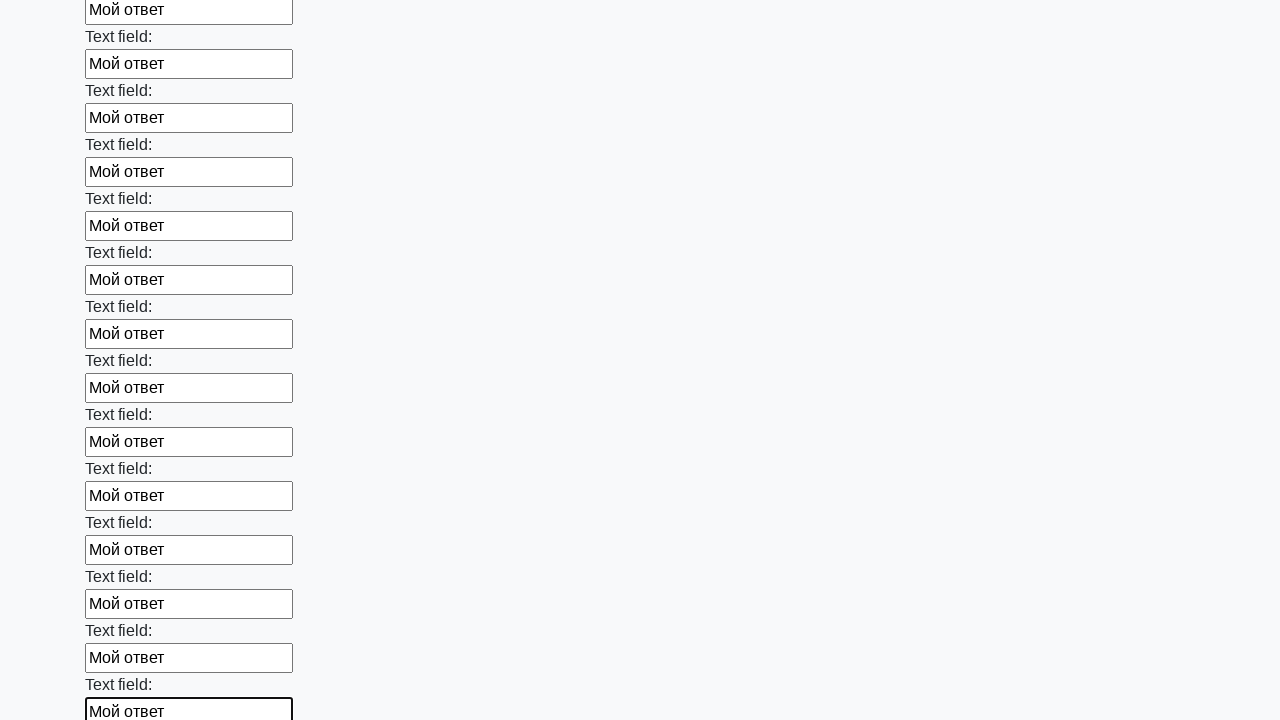

Filled input field with answer text on input >> nth=56
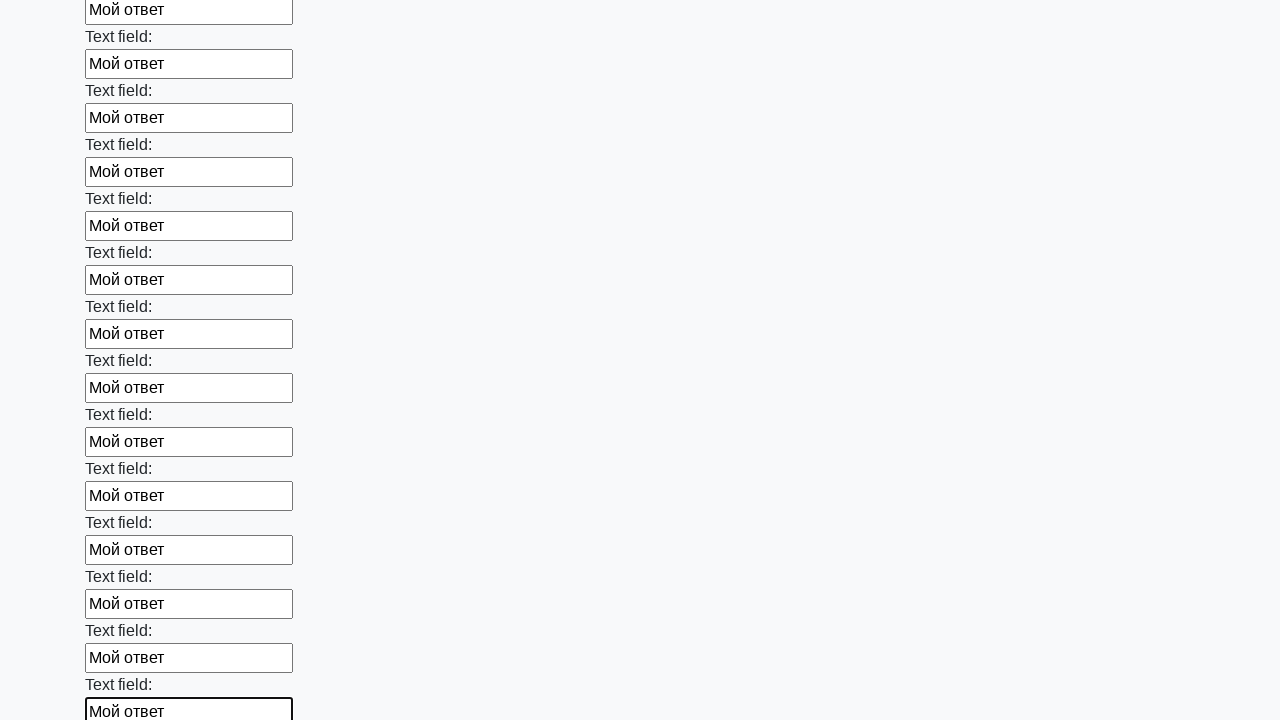

Filled input field with answer text on input >> nth=57
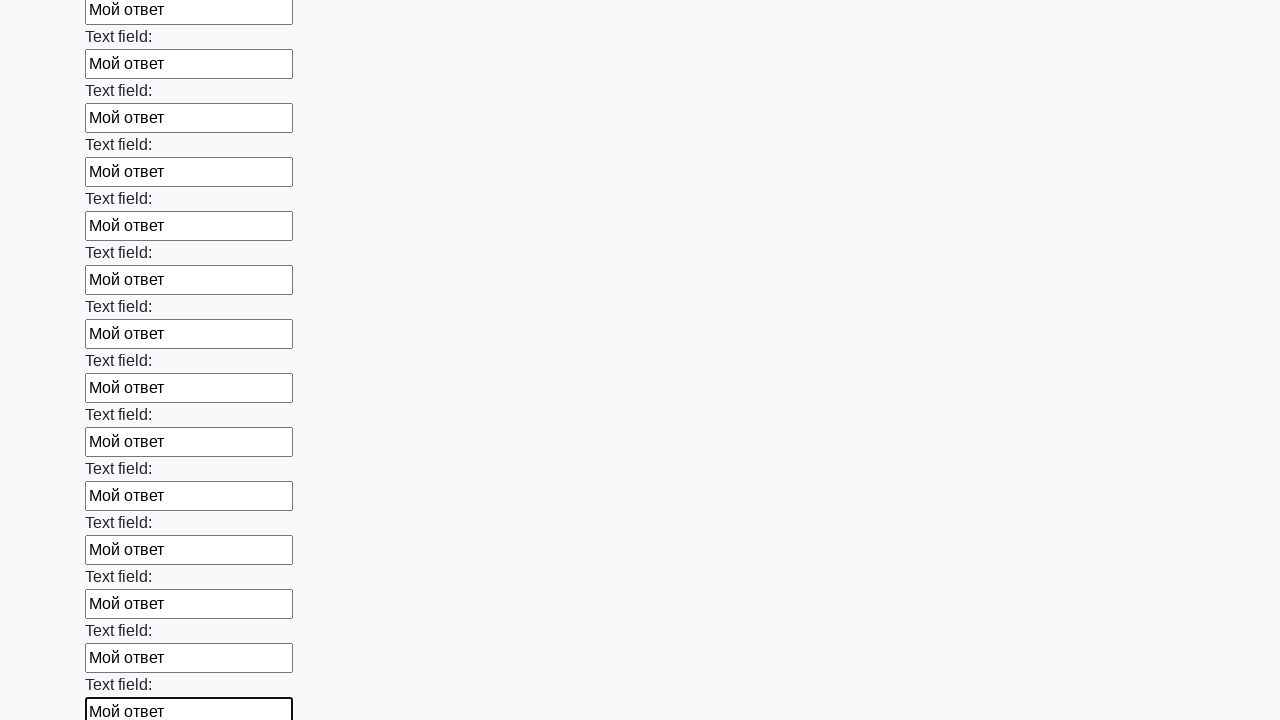

Filled input field with answer text on input >> nth=58
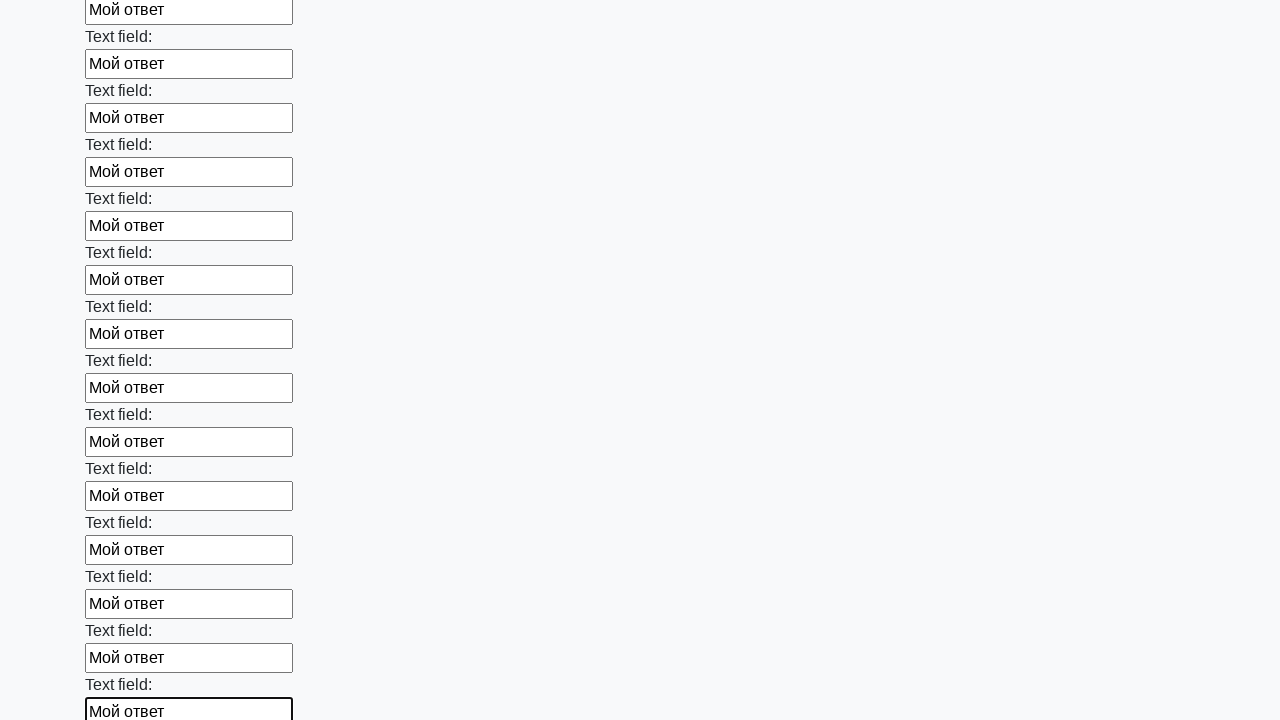

Filled input field with answer text on input >> nth=59
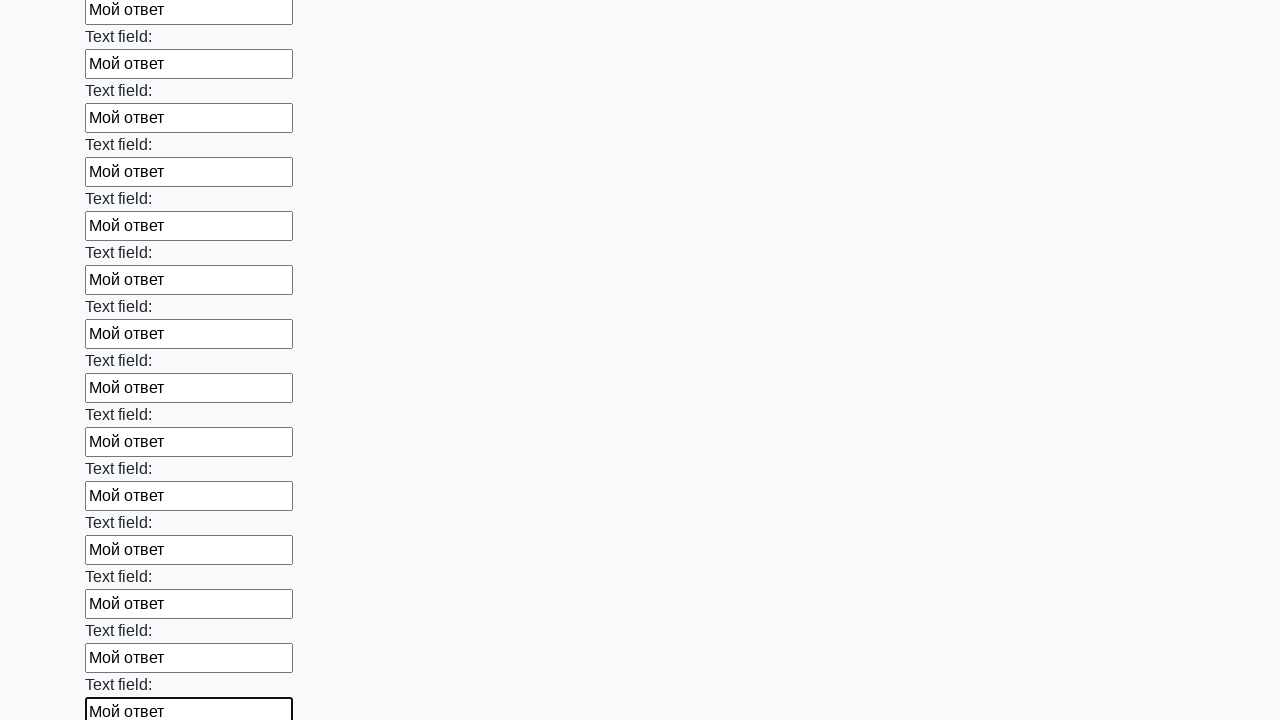

Filled input field with answer text on input >> nth=60
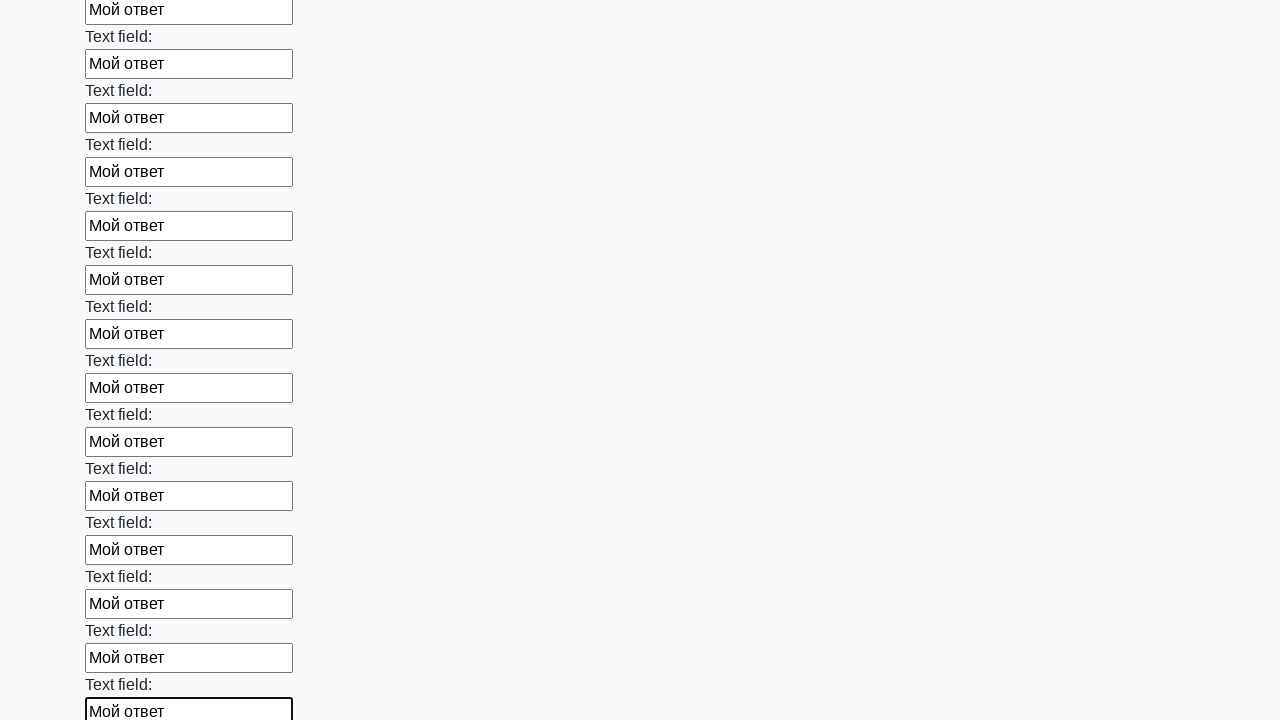

Filled input field with answer text on input >> nth=61
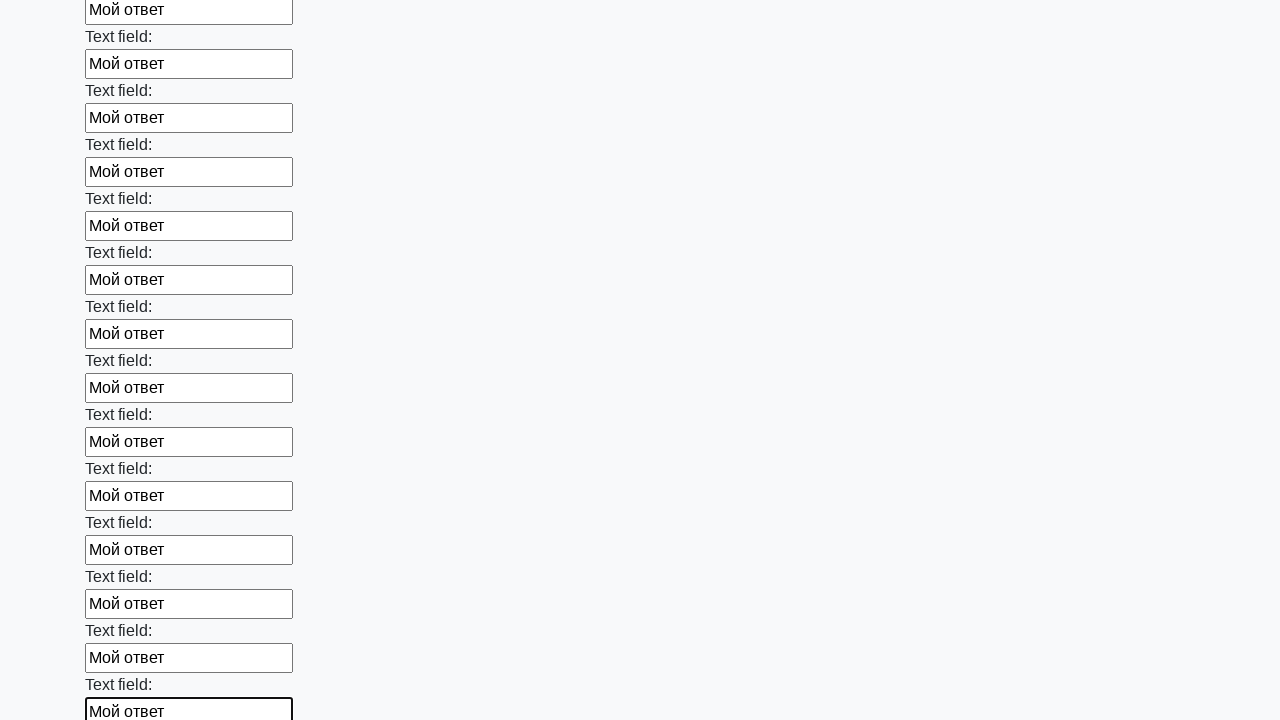

Filled input field with answer text on input >> nth=62
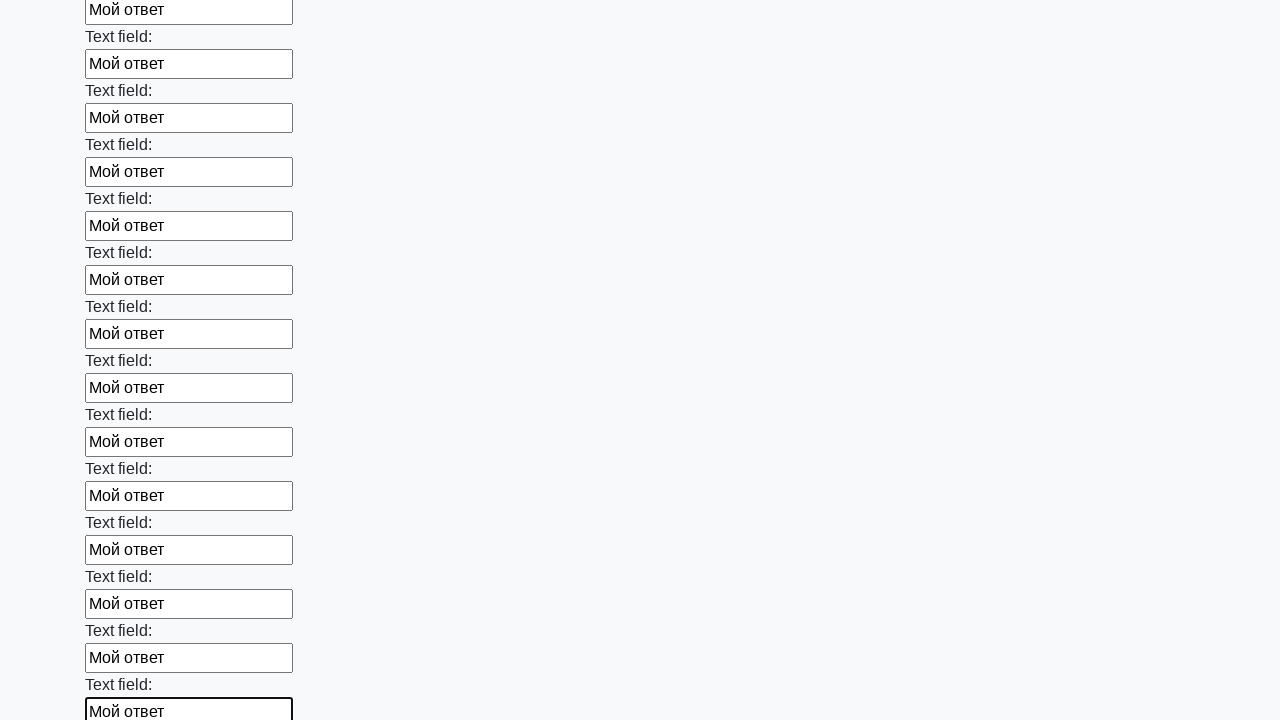

Filled input field with answer text on input >> nth=63
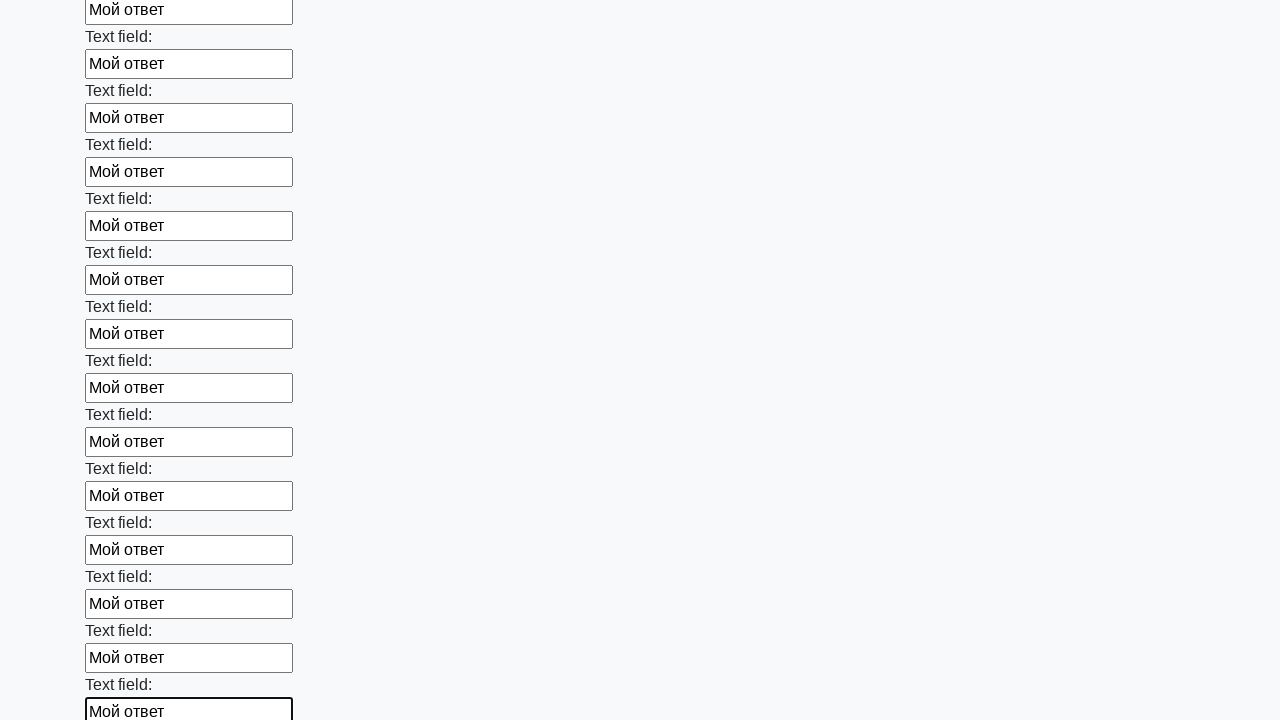

Filled input field with answer text on input >> nth=64
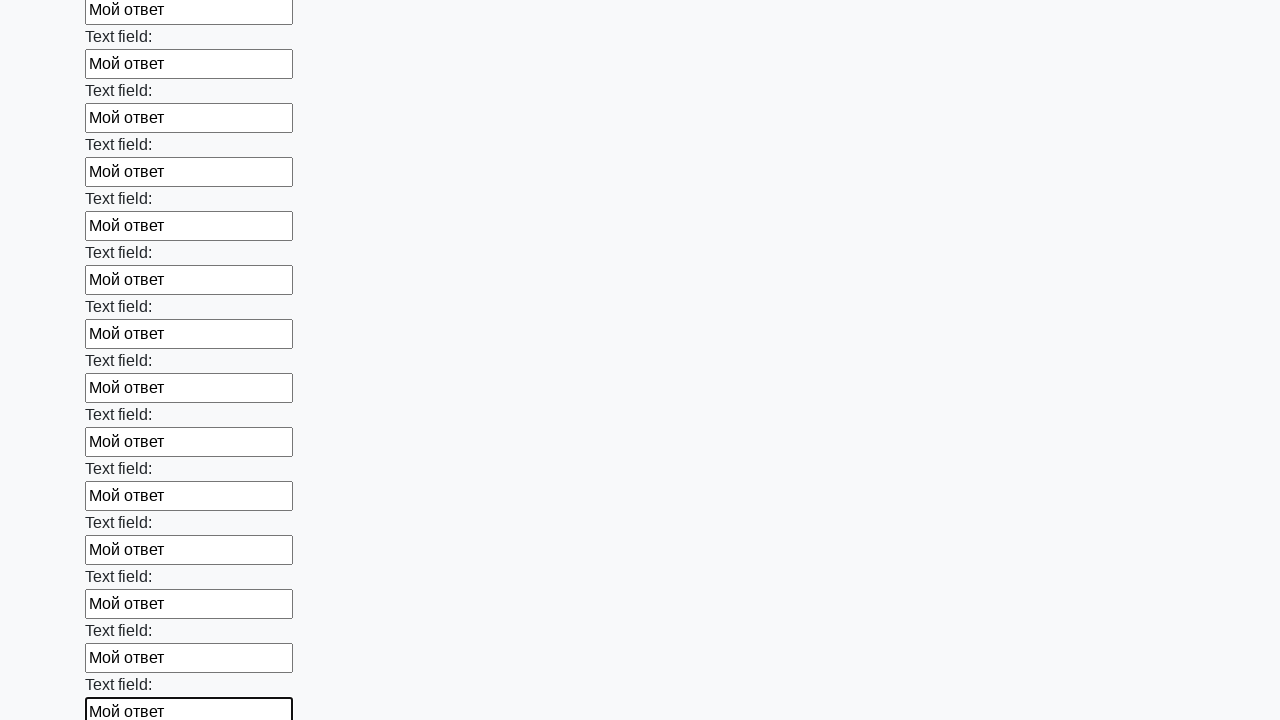

Filled input field with answer text on input >> nth=65
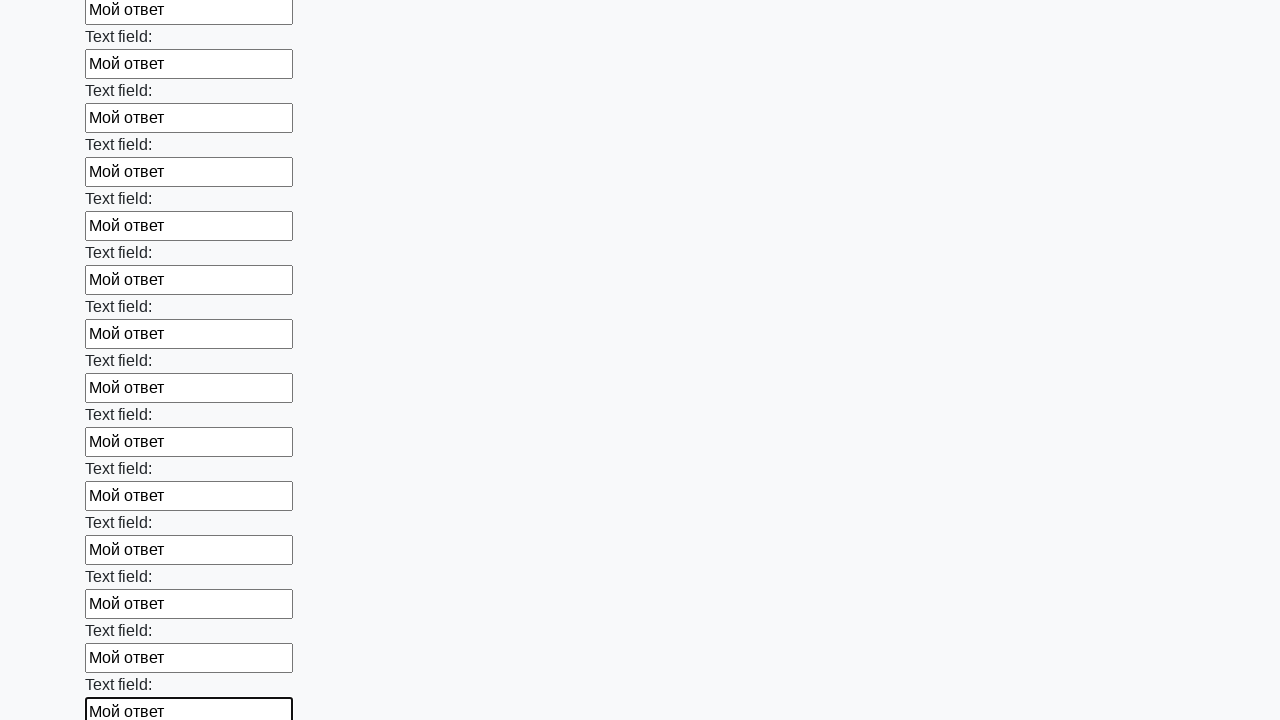

Filled input field with answer text on input >> nth=66
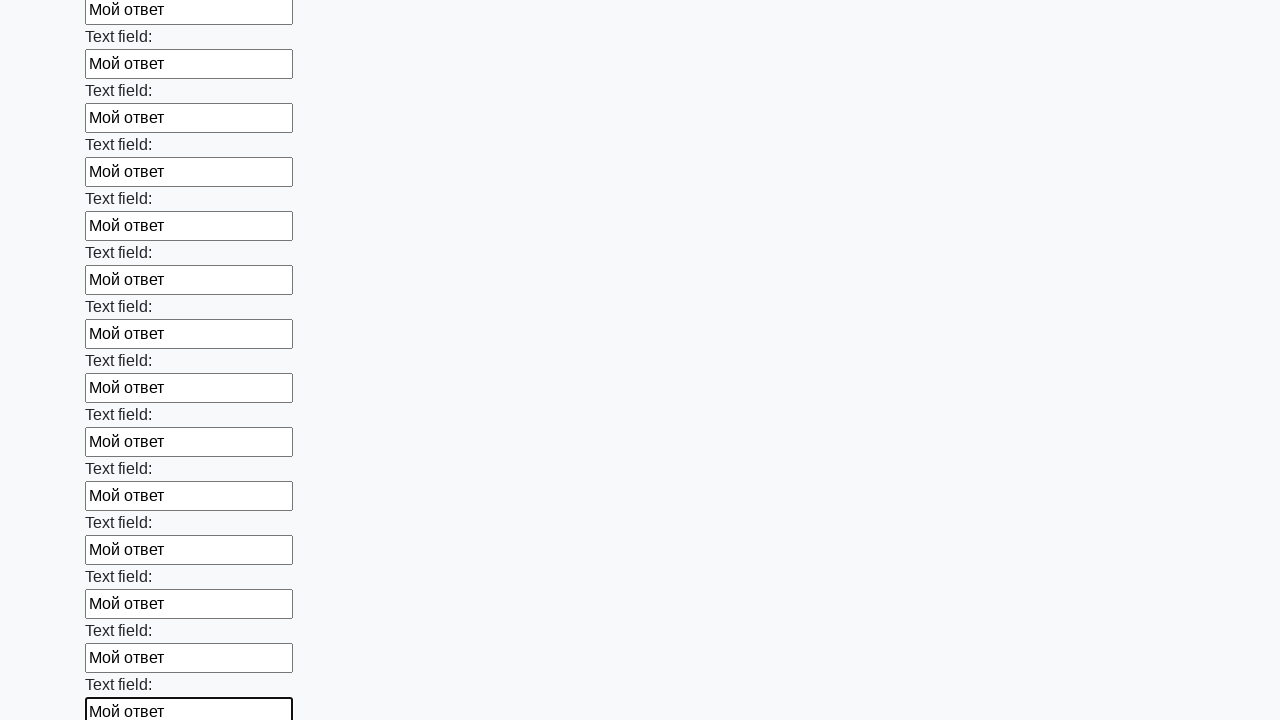

Filled input field with answer text on input >> nth=67
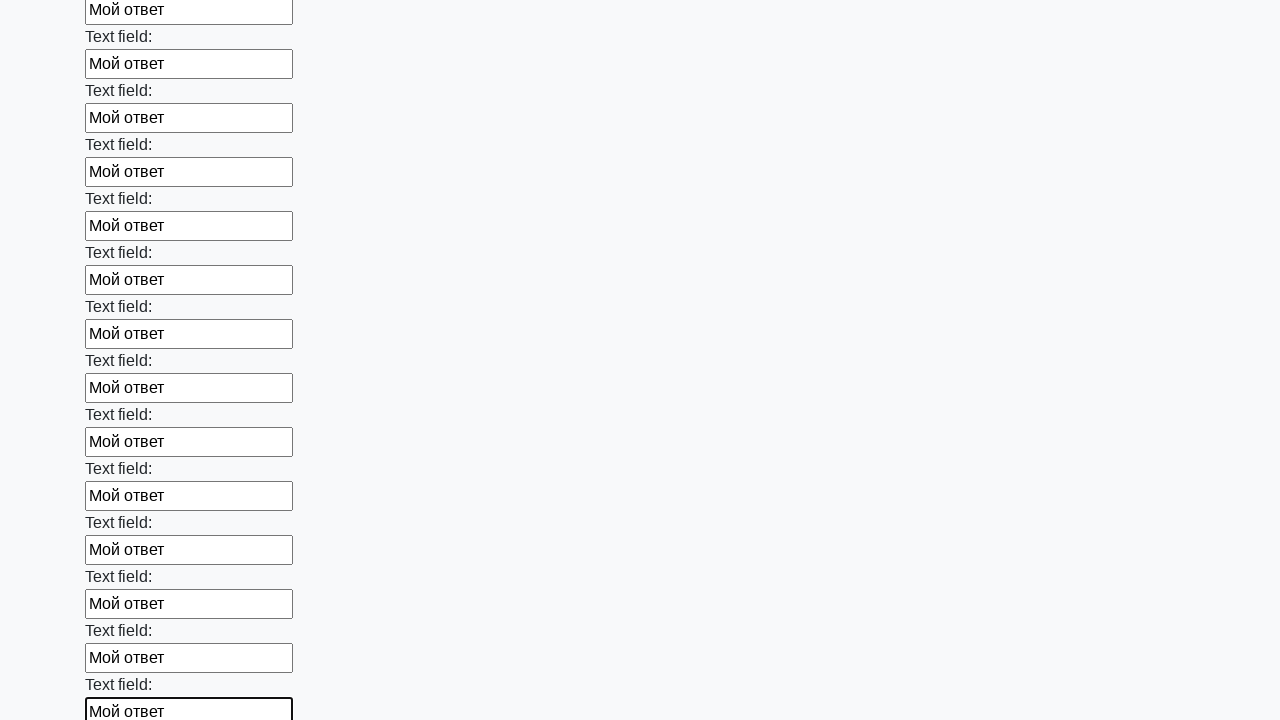

Filled input field with answer text on input >> nth=68
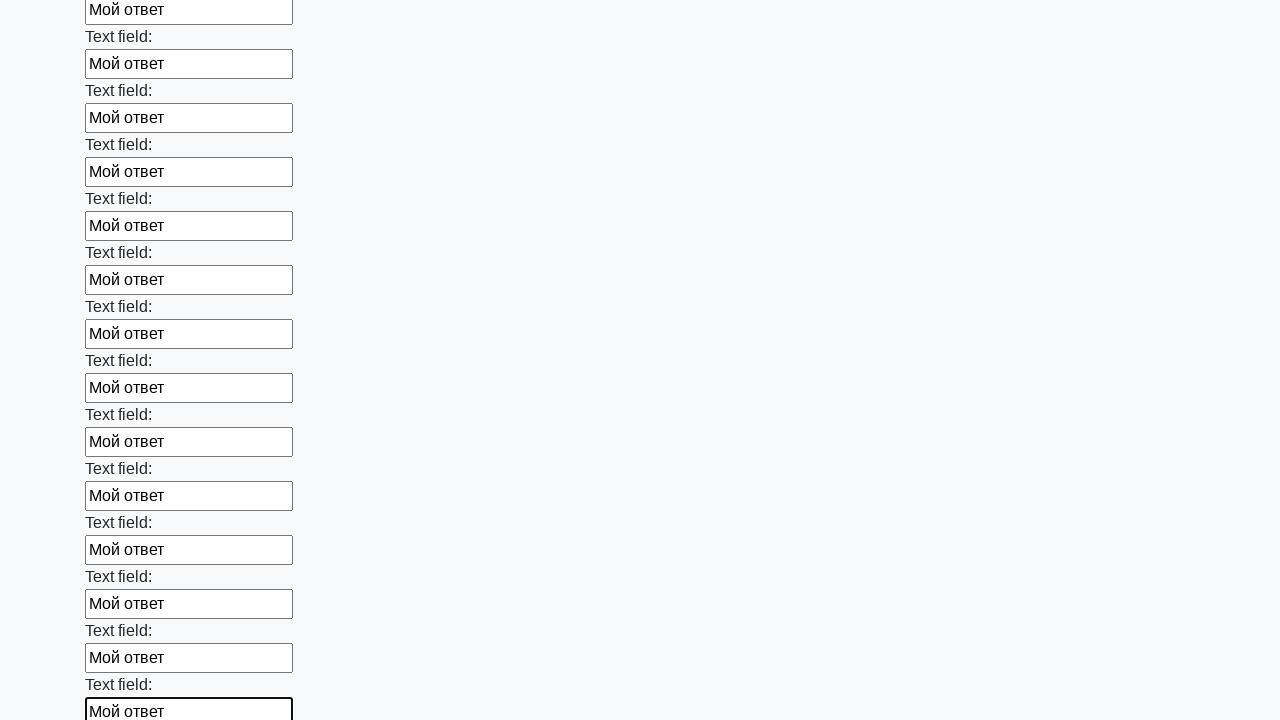

Filled input field with answer text on input >> nth=69
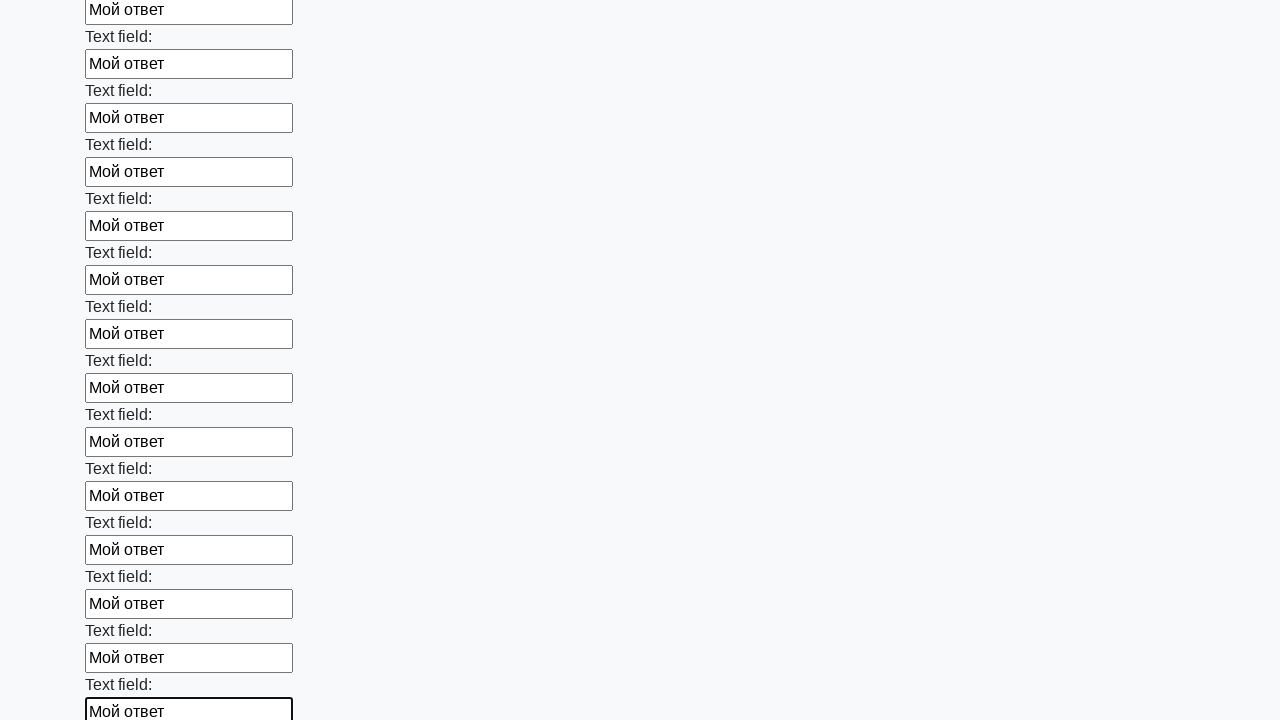

Filled input field with answer text on input >> nth=70
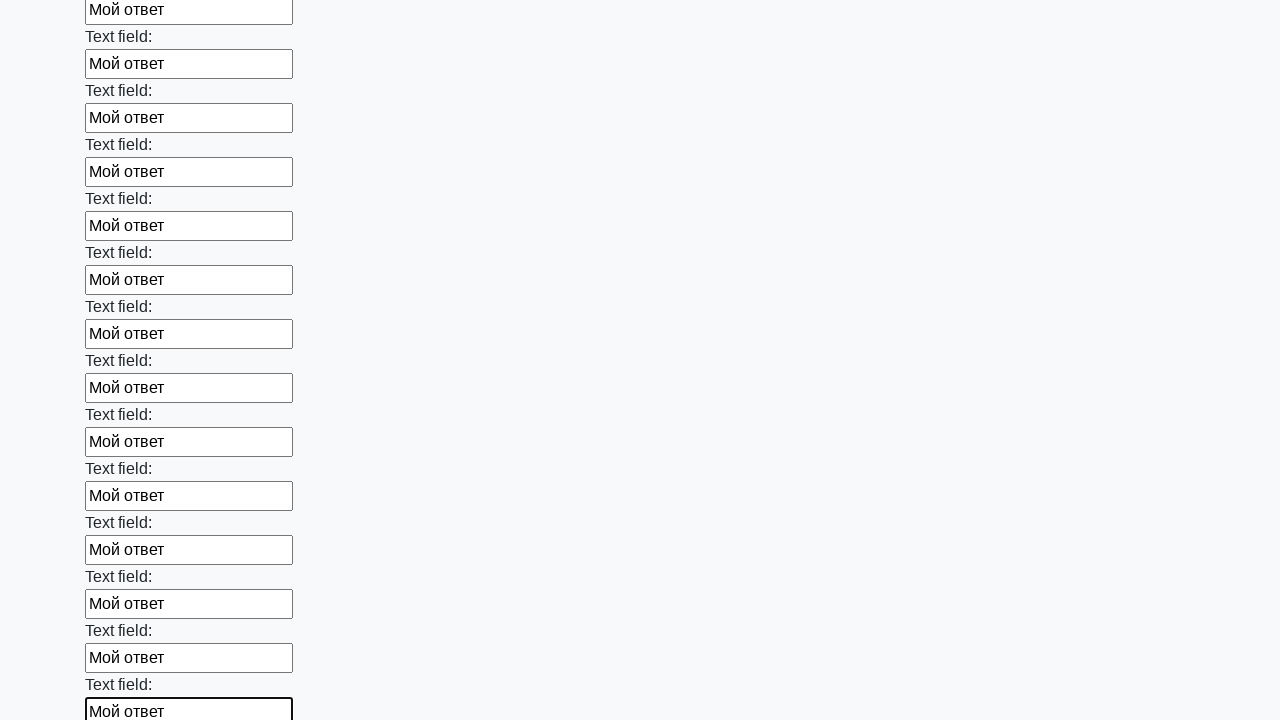

Filled input field with answer text on input >> nth=71
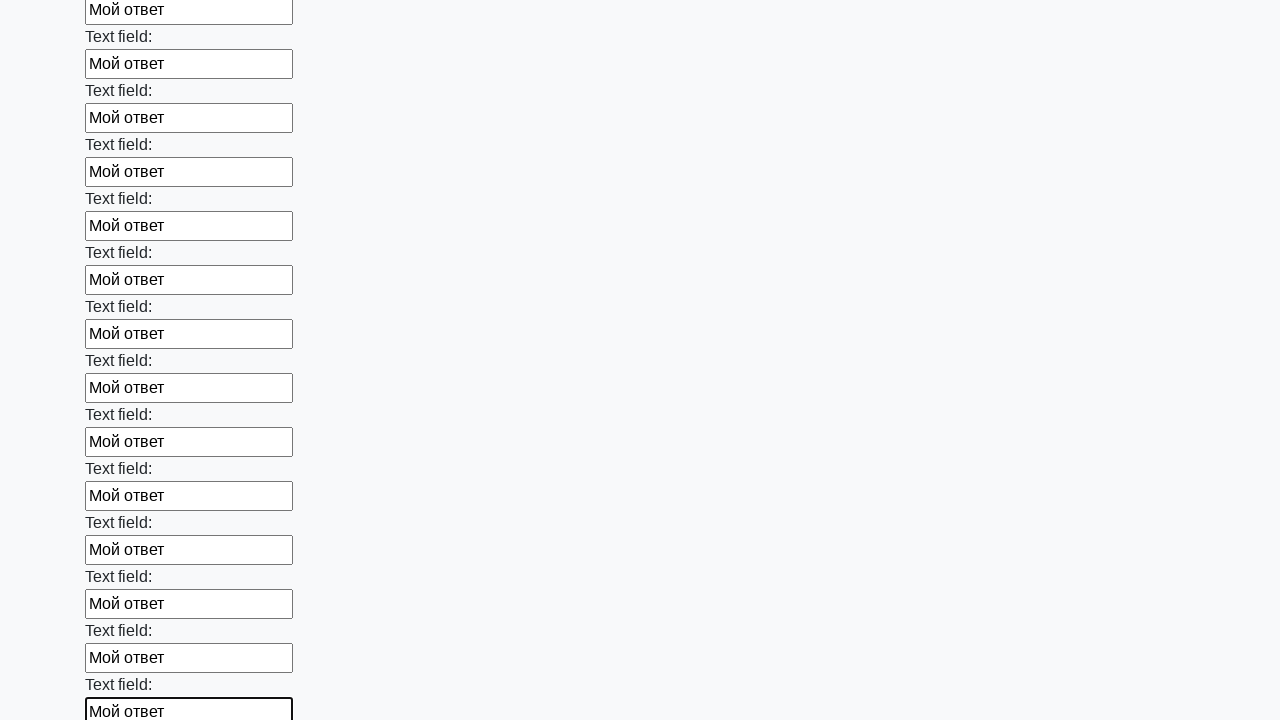

Filled input field with answer text on input >> nth=72
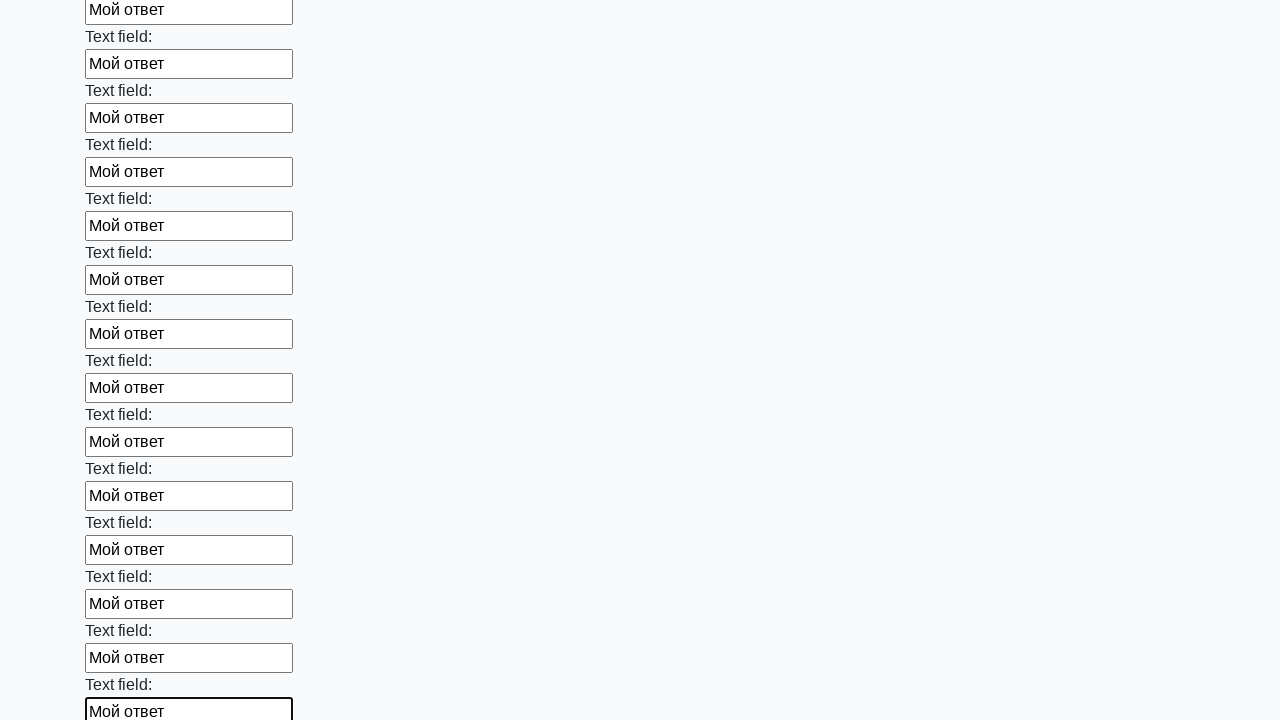

Filled input field with answer text on input >> nth=73
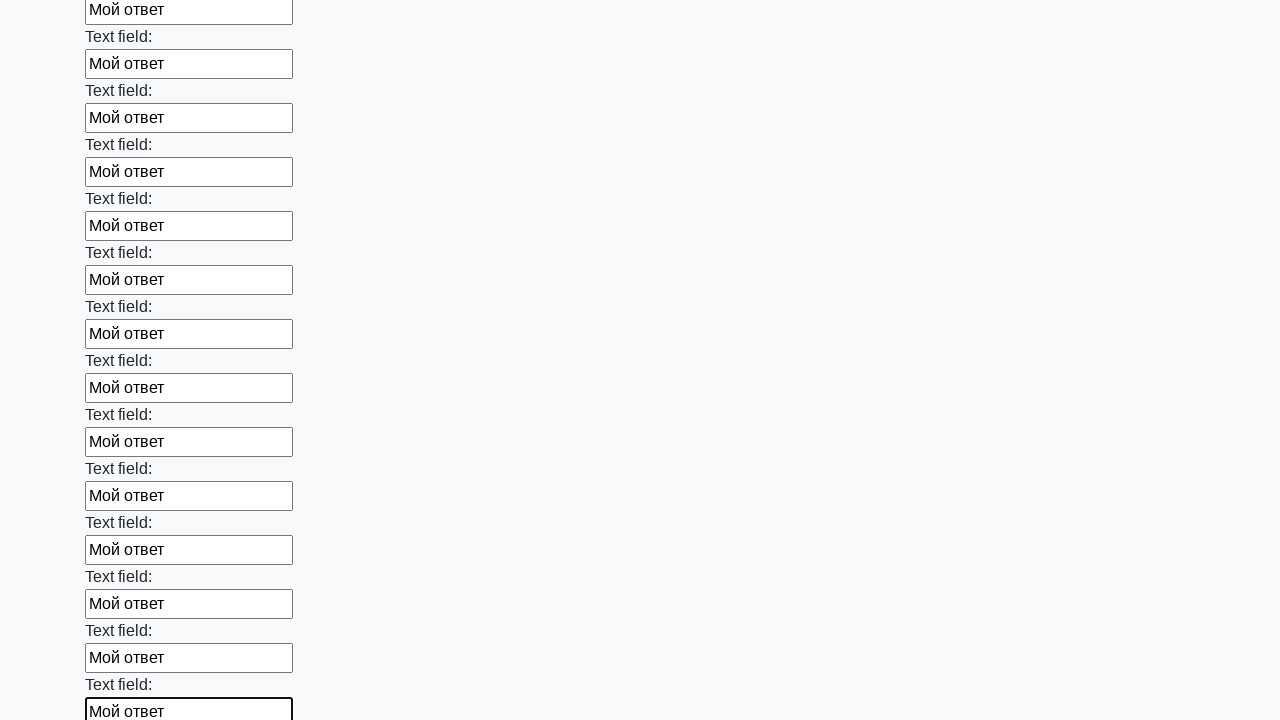

Filled input field with answer text on input >> nth=74
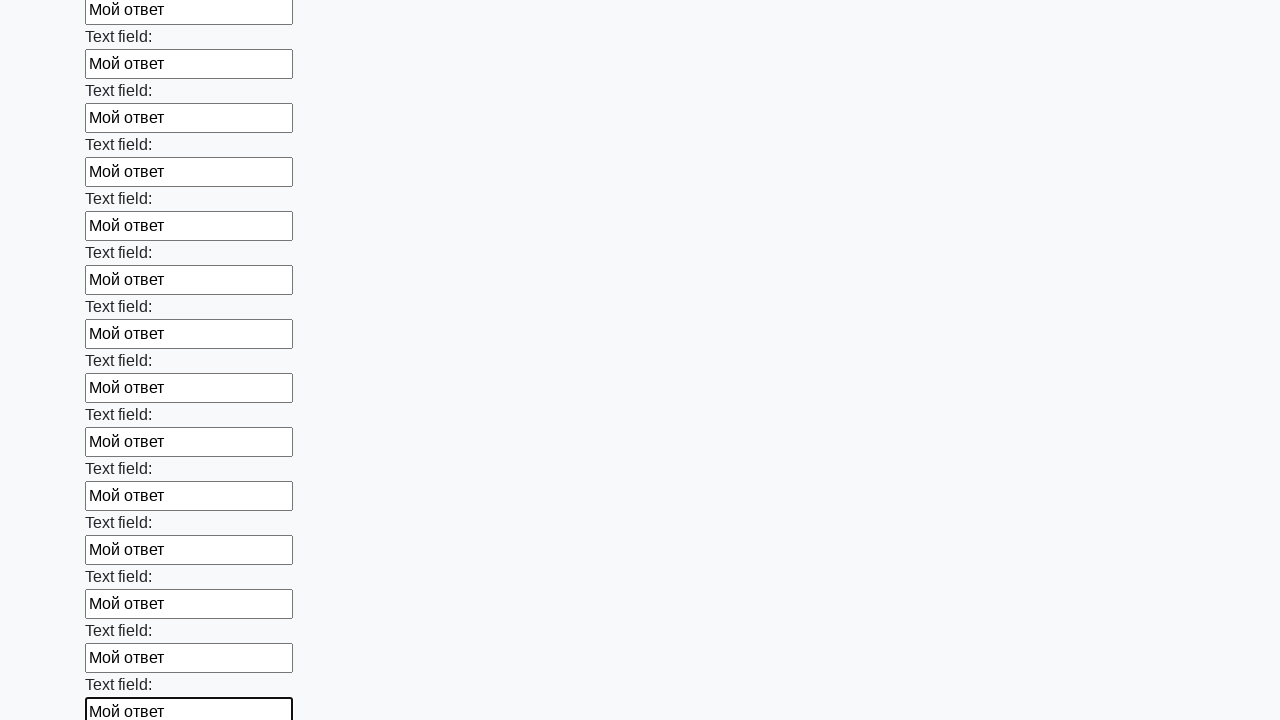

Filled input field with answer text on input >> nth=75
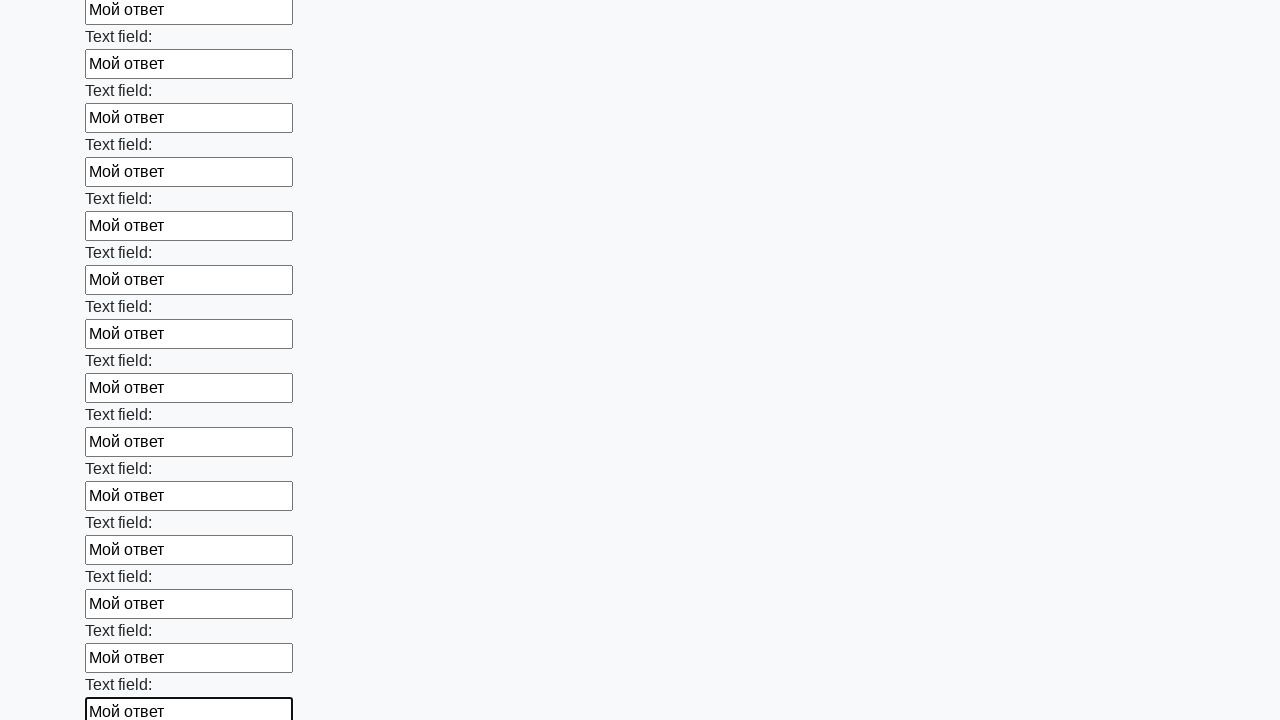

Filled input field with answer text on input >> nth=76
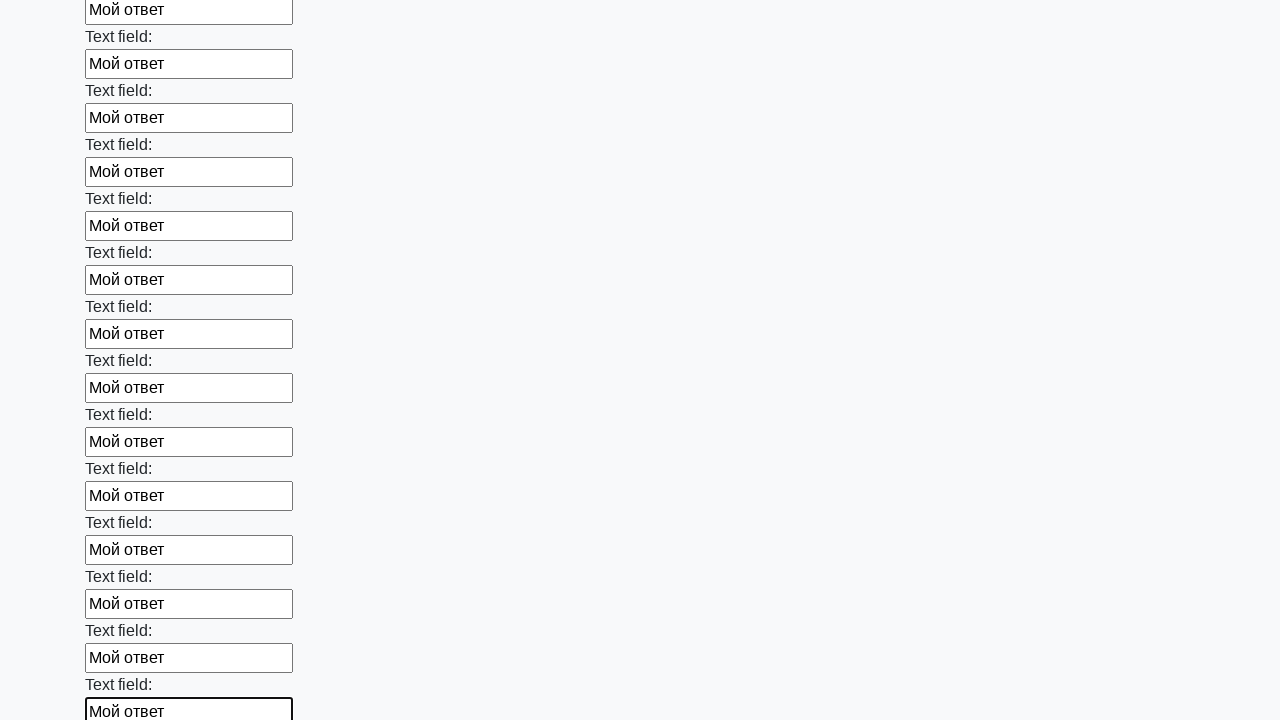

Filled input field with answer text on input >> nth=77
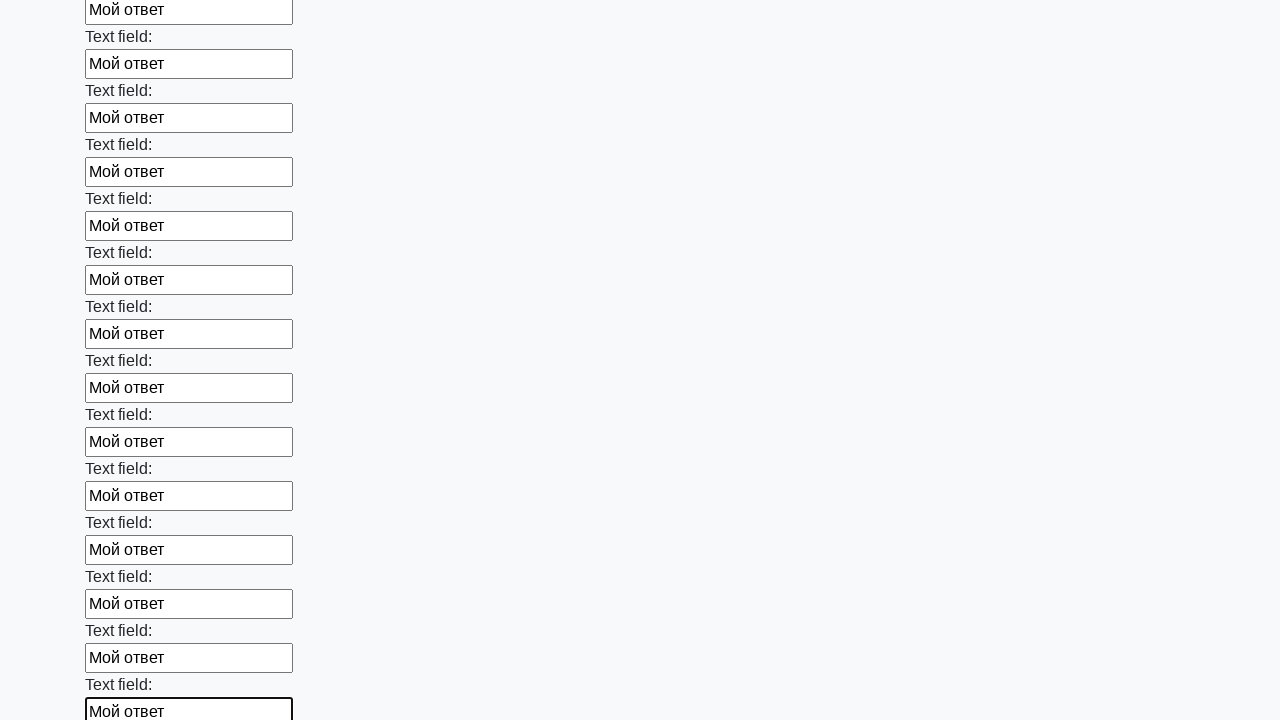

Filled input field with answer text on input >> nth=78
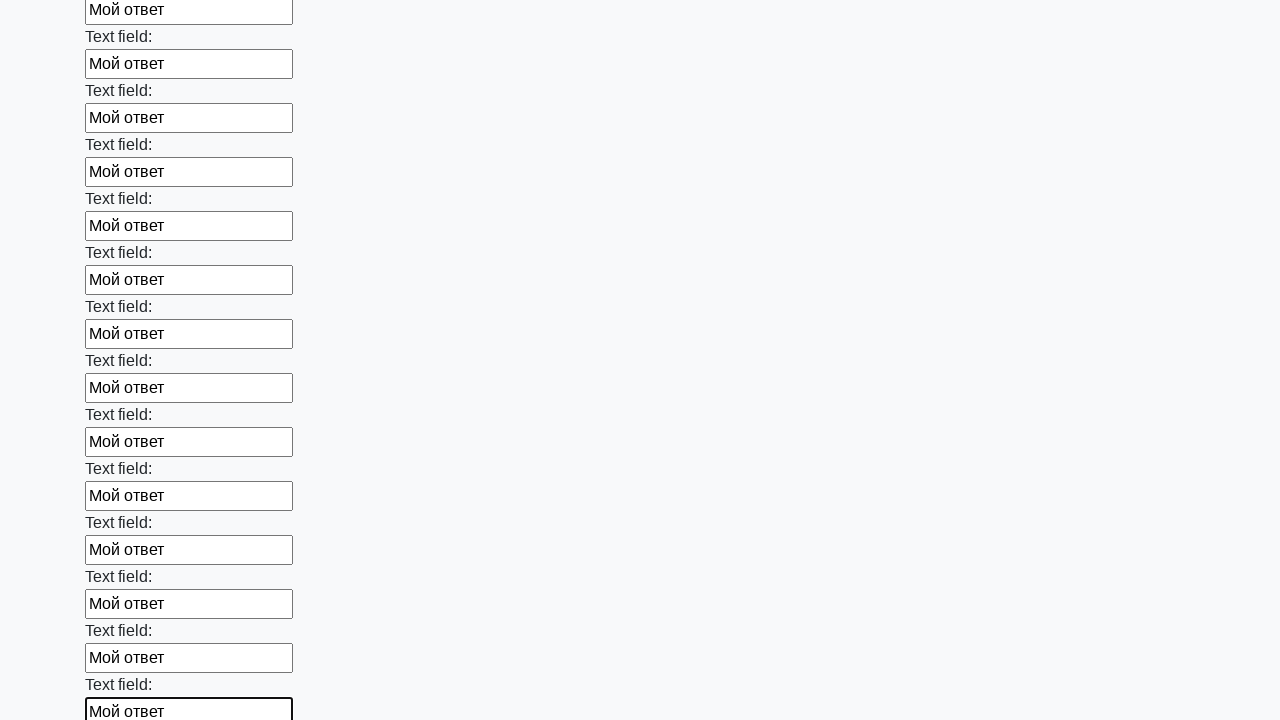

Filled input field with answer text on input >> nth=79
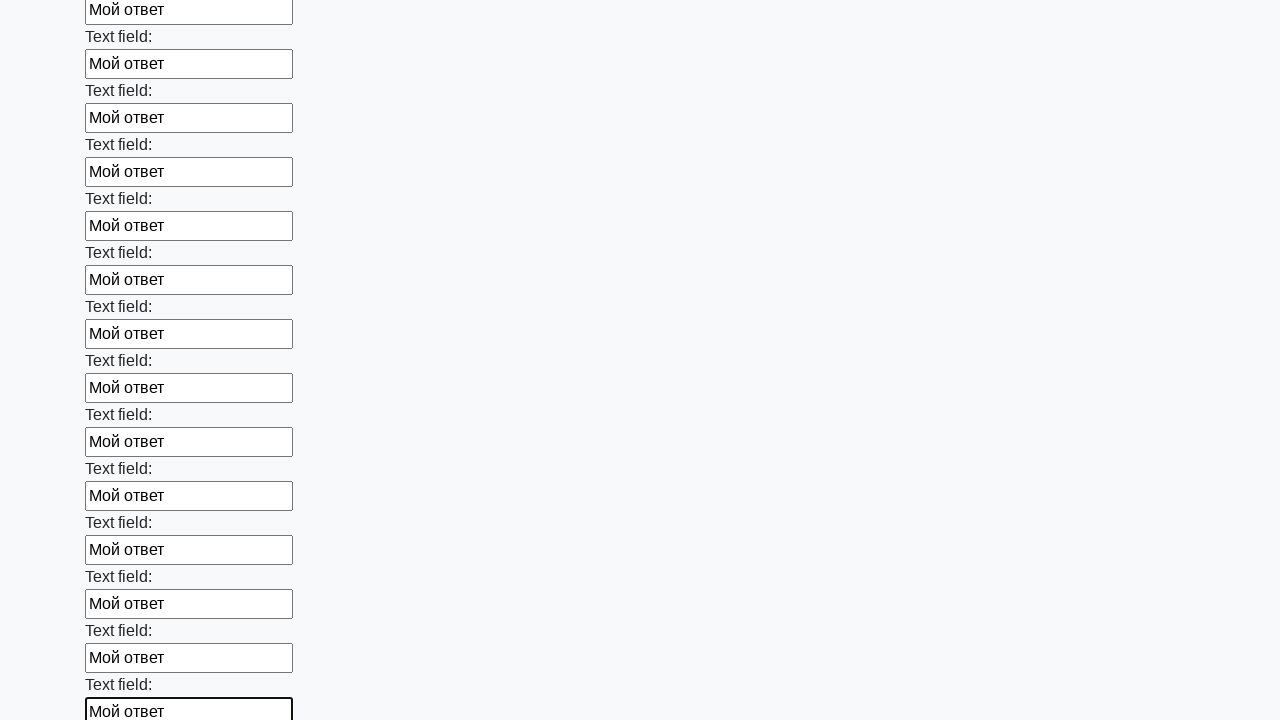

Filled input field with answer text on input >> nth=80
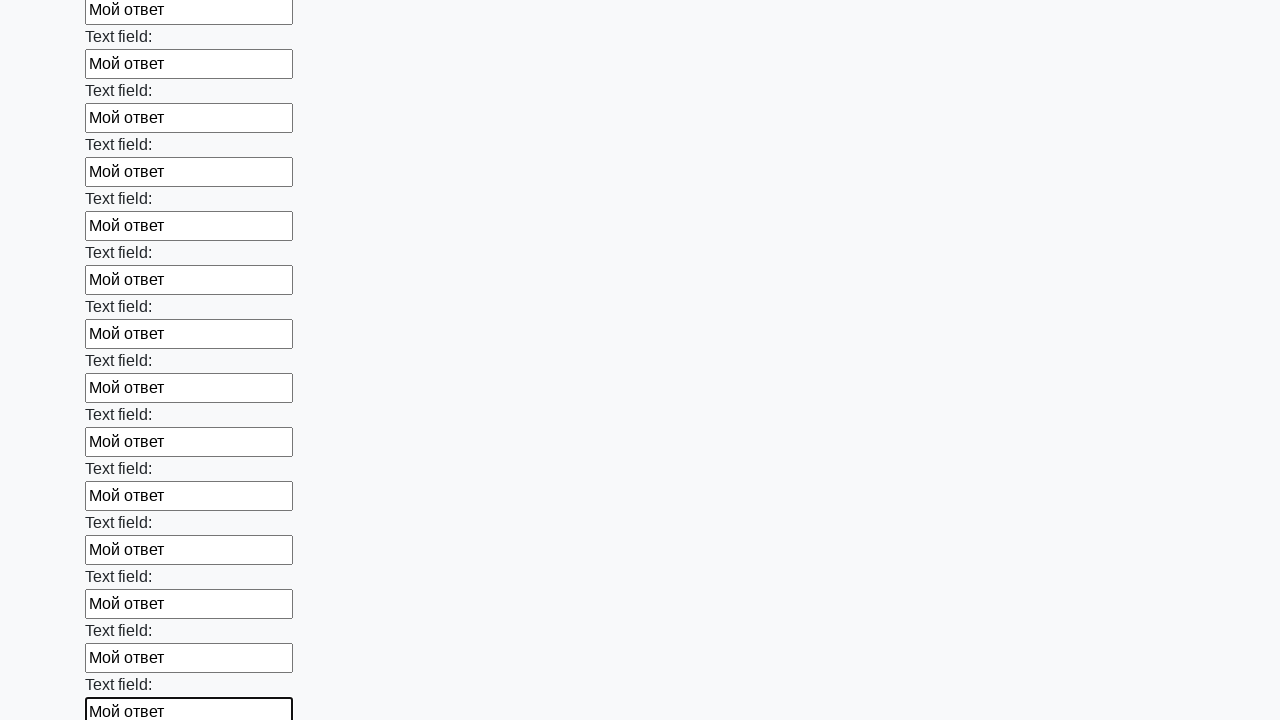

Filled input field with answer text on input >> nth=81
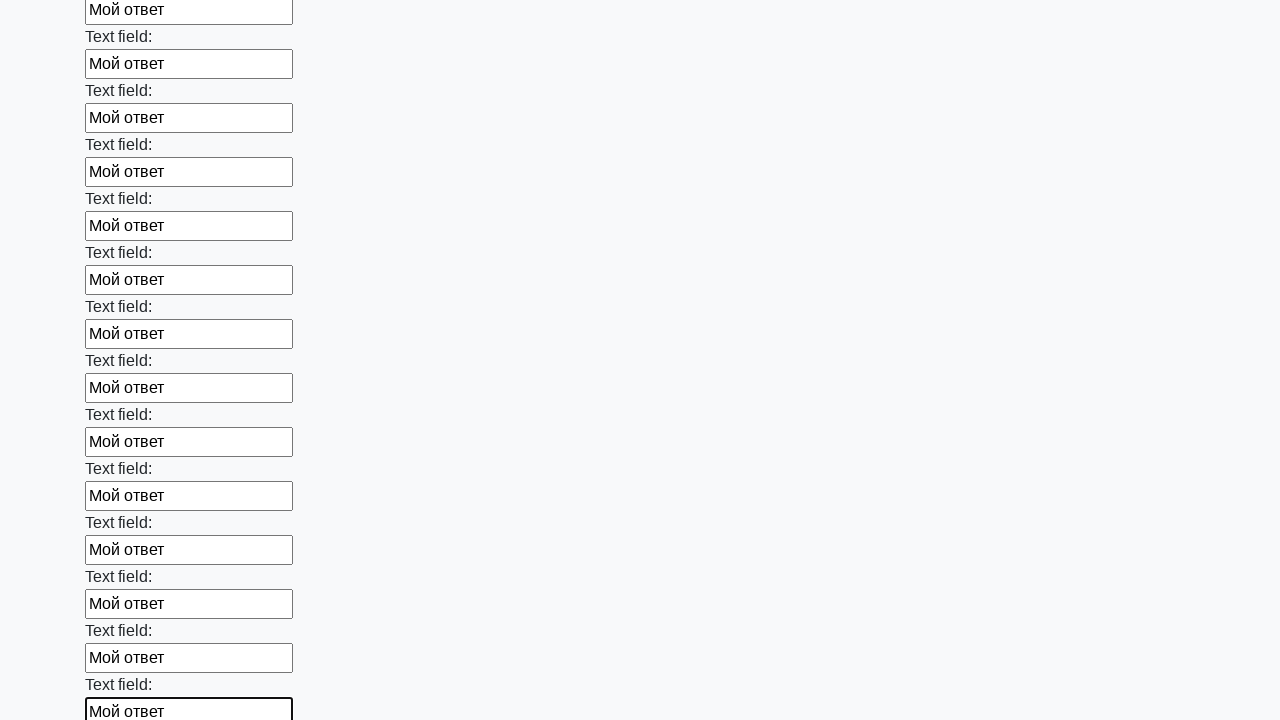

Filled input field with answer text on input >> nth=82
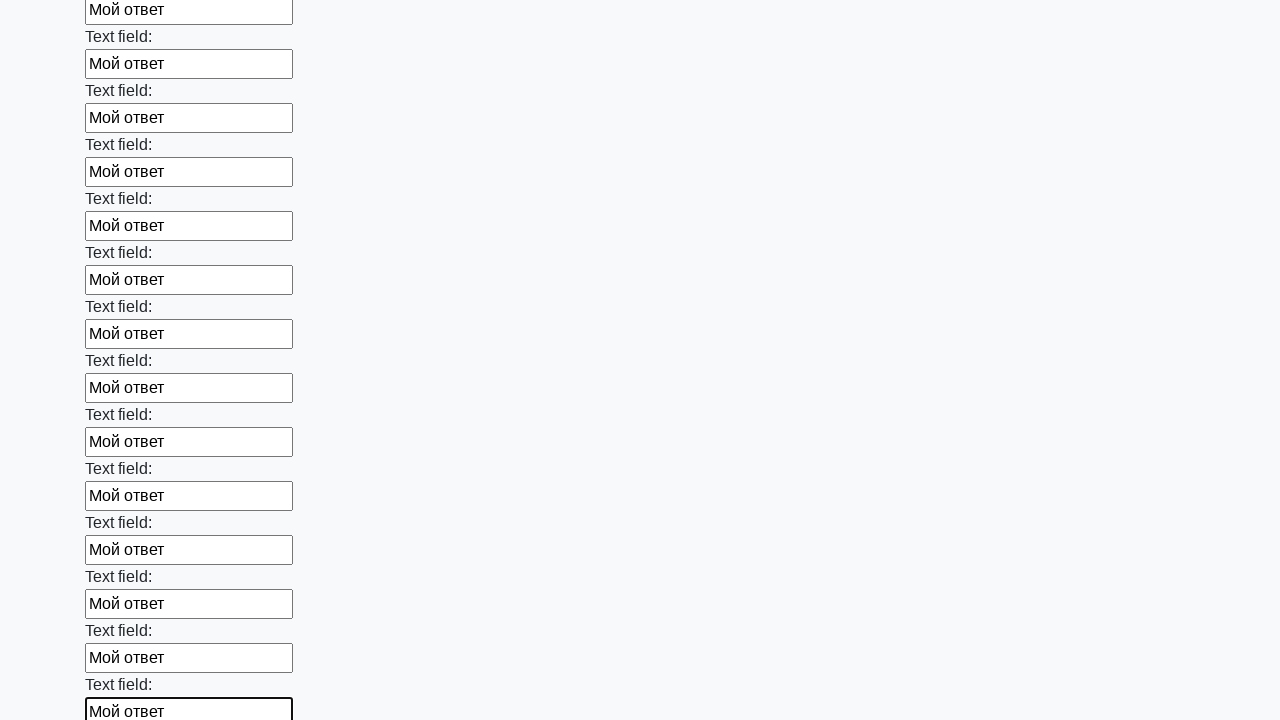

Filled input field with answer text on input >> nth=83
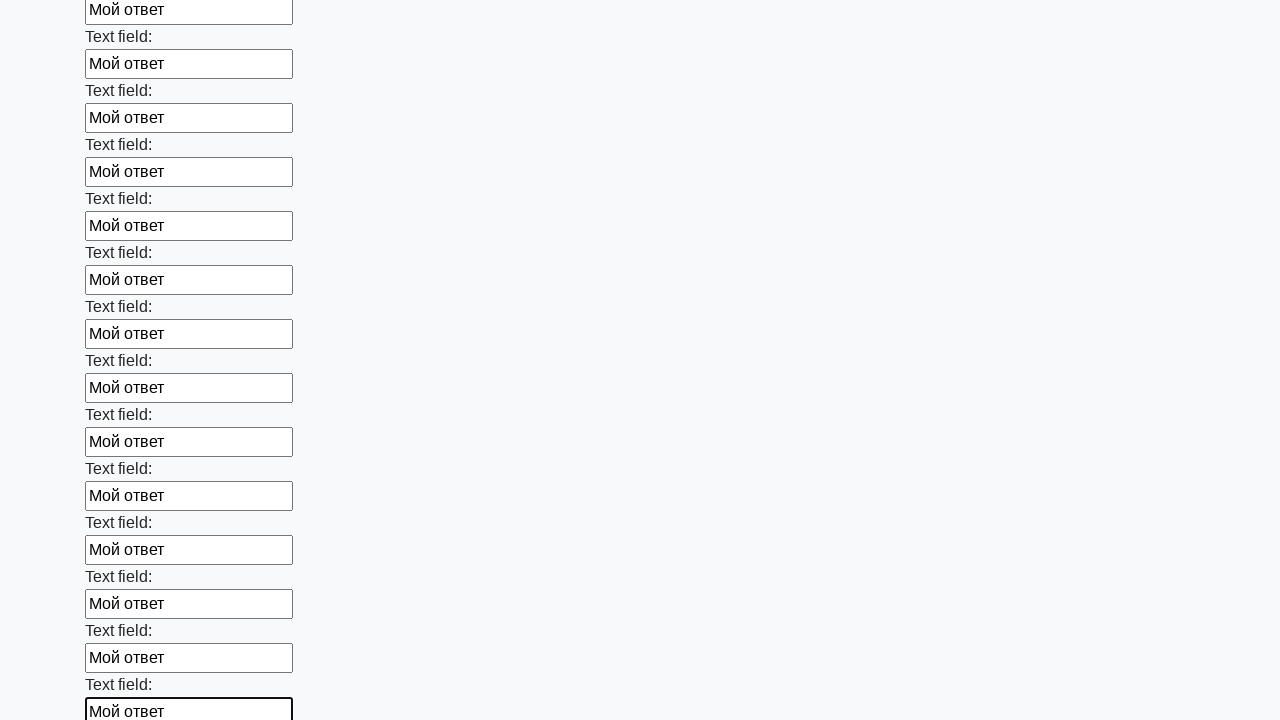

Filled input field with answer text on input >> nth=84
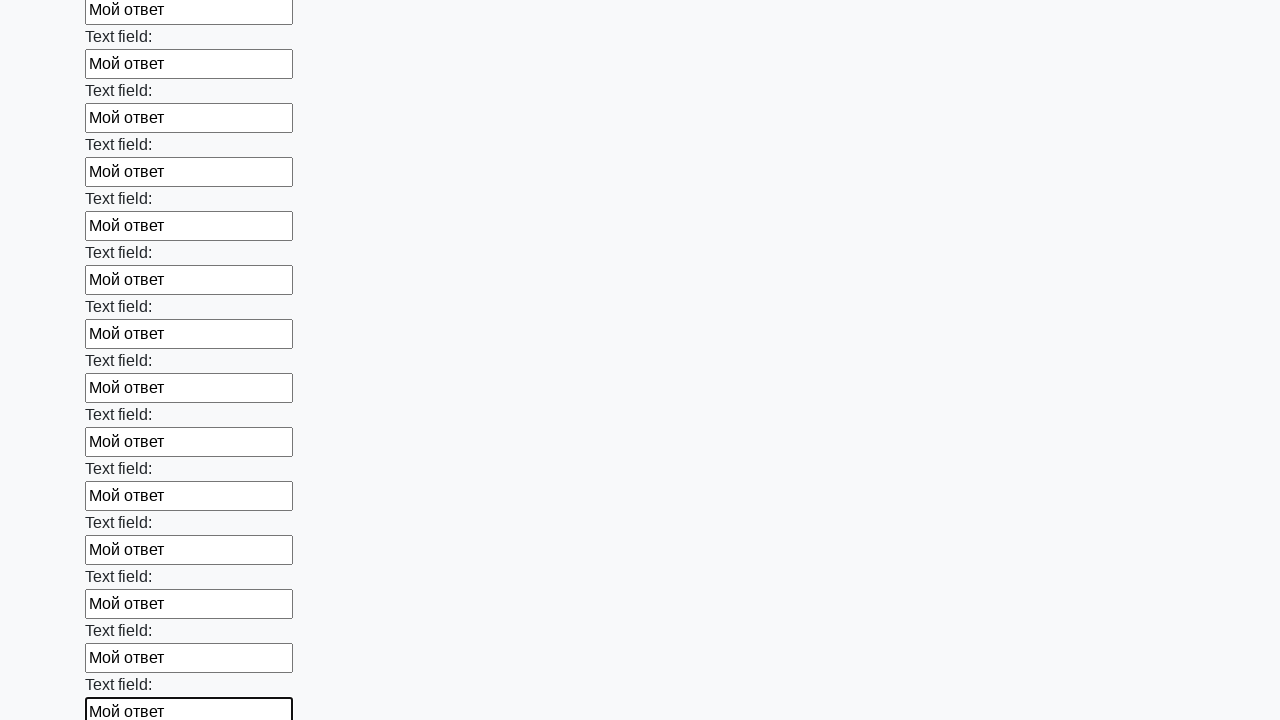

Filled input field with answer text on input >> nth=85
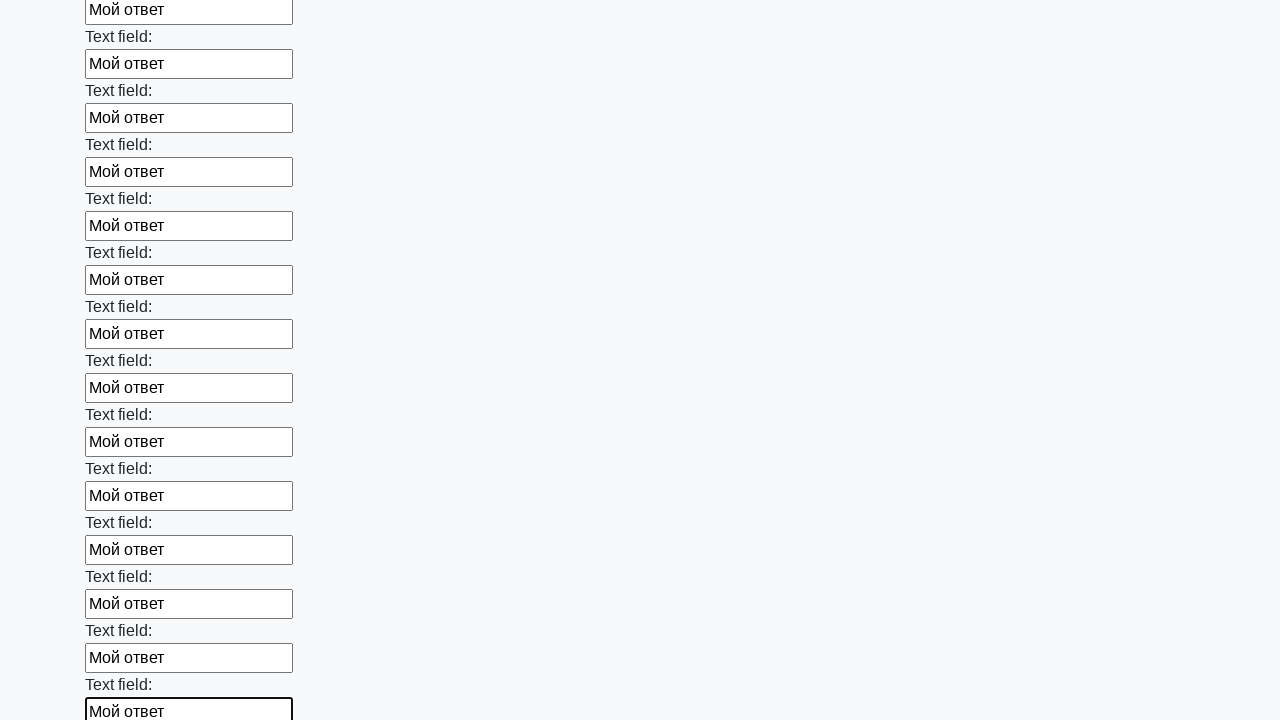

Filled input field with answer text on input >> nth=86
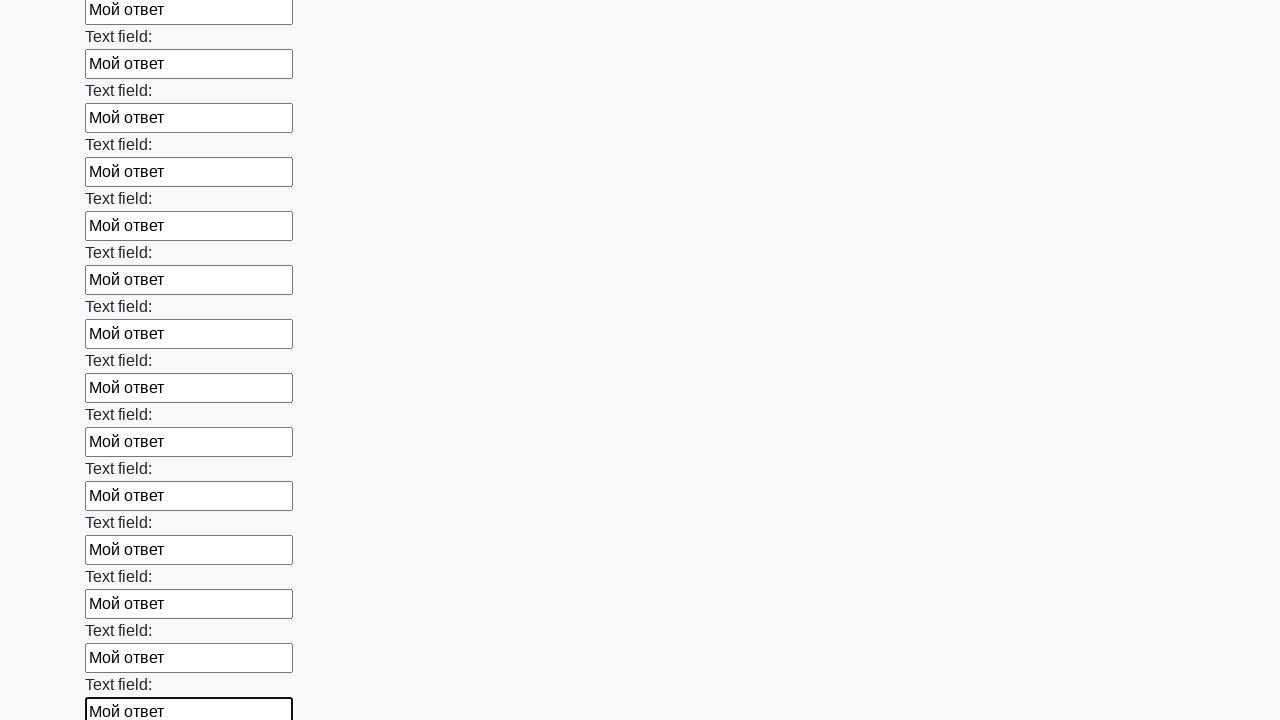

Filled input field with answer text on input >> nth=87
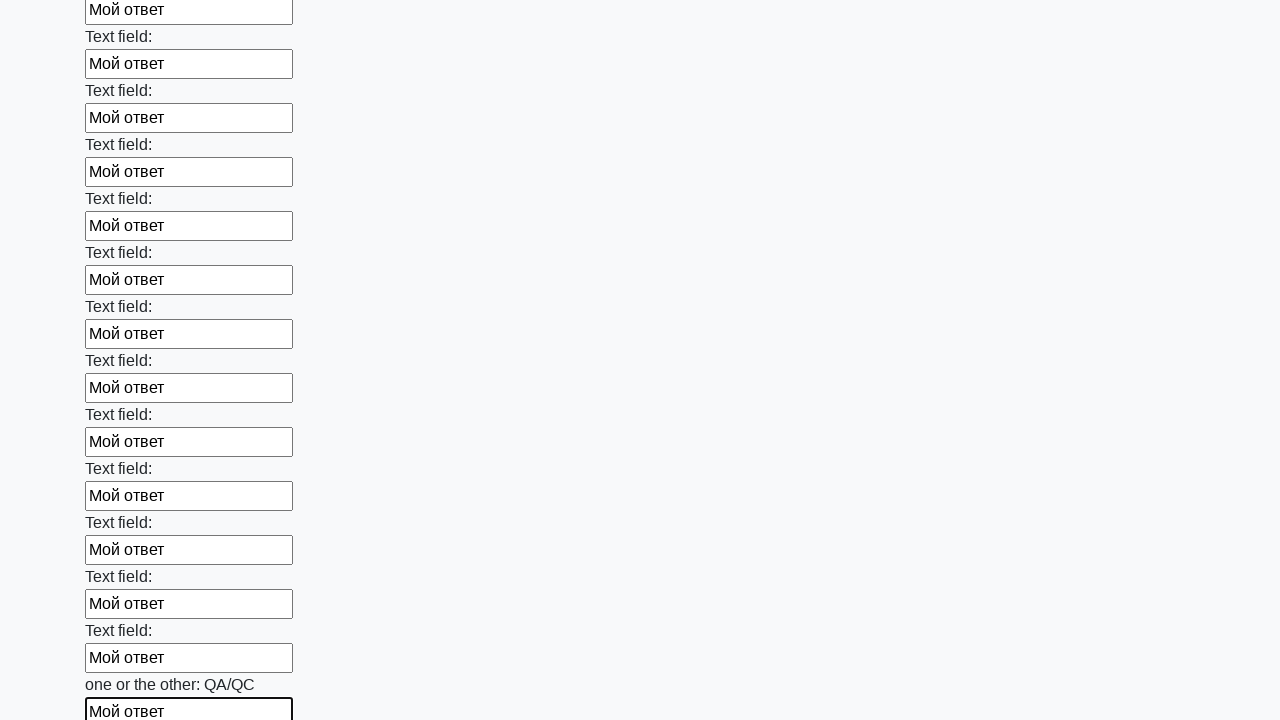

Filled input field with answer text on input >> nth=88
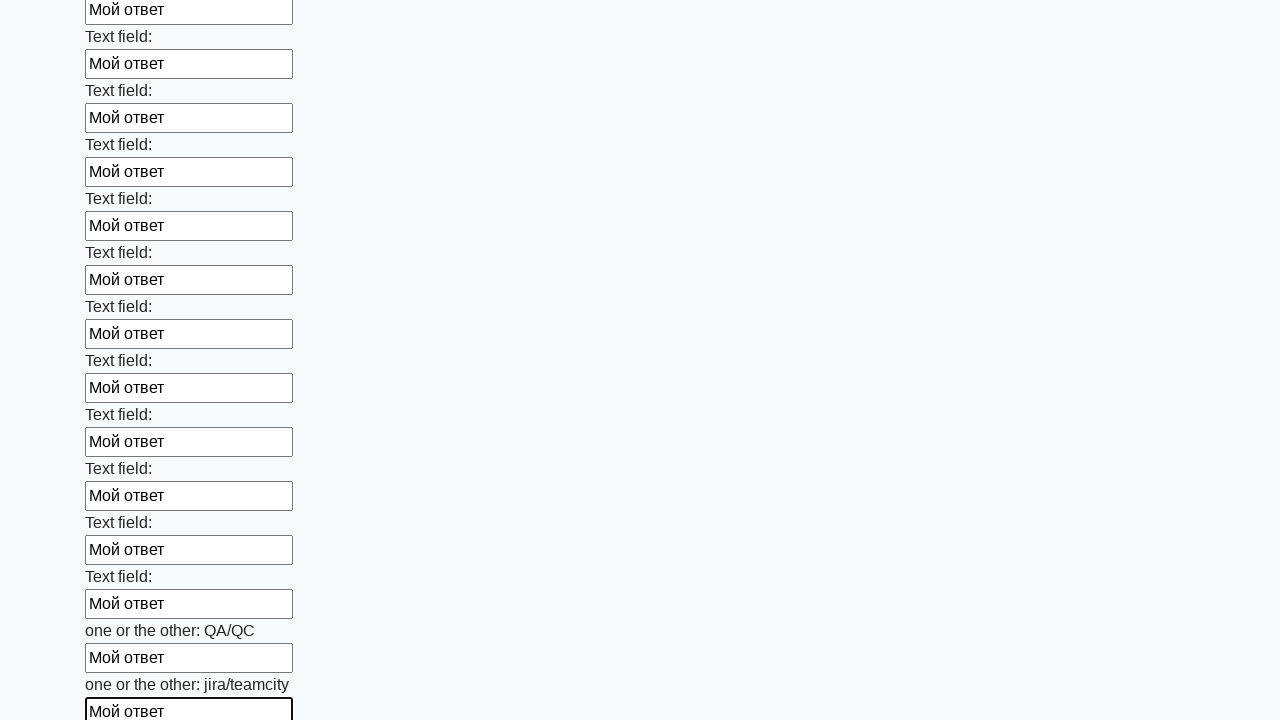

Filled input field with answer text on input >> nth=89
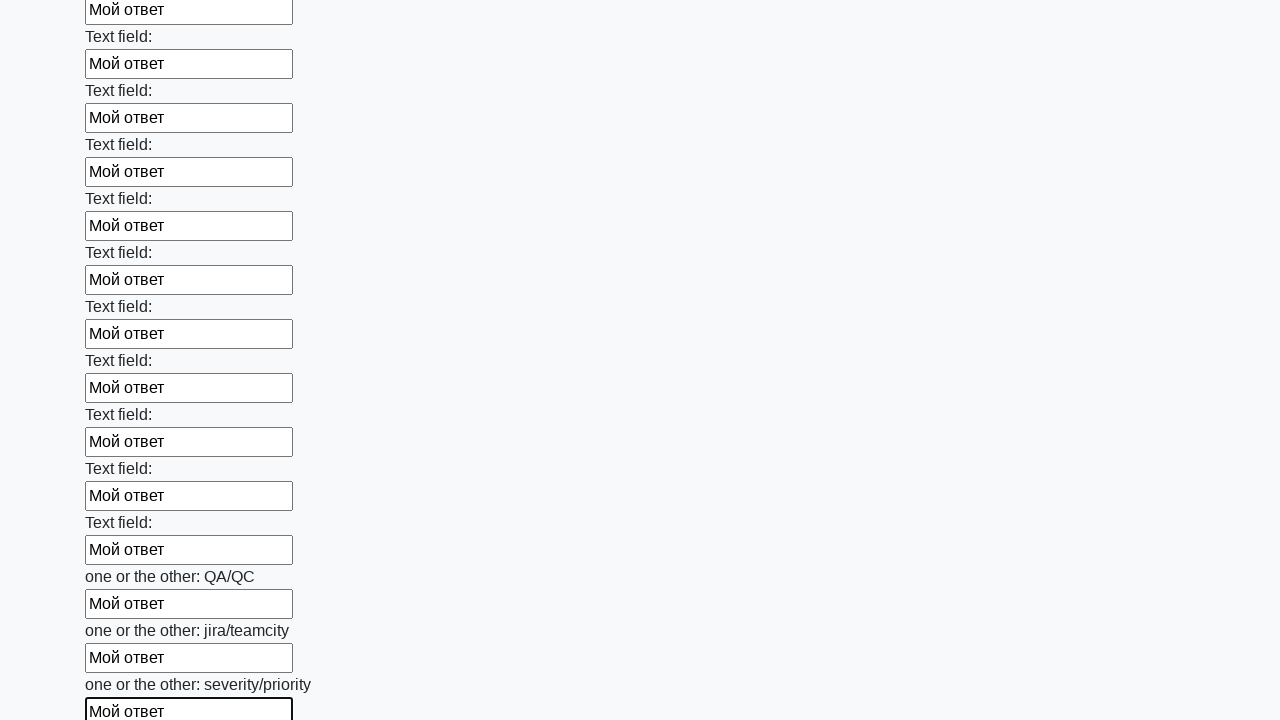

Filled input field with answer text on input >> nth=90
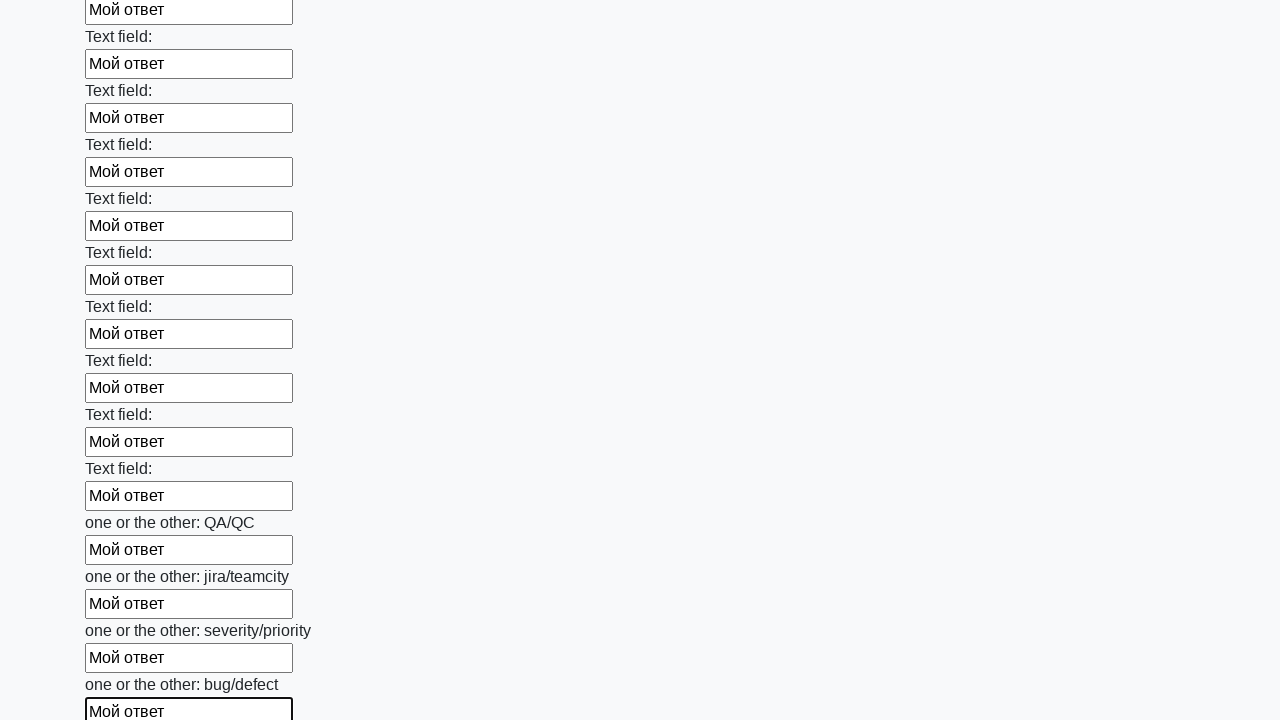

Filled input field with answer text on input >> nth=91
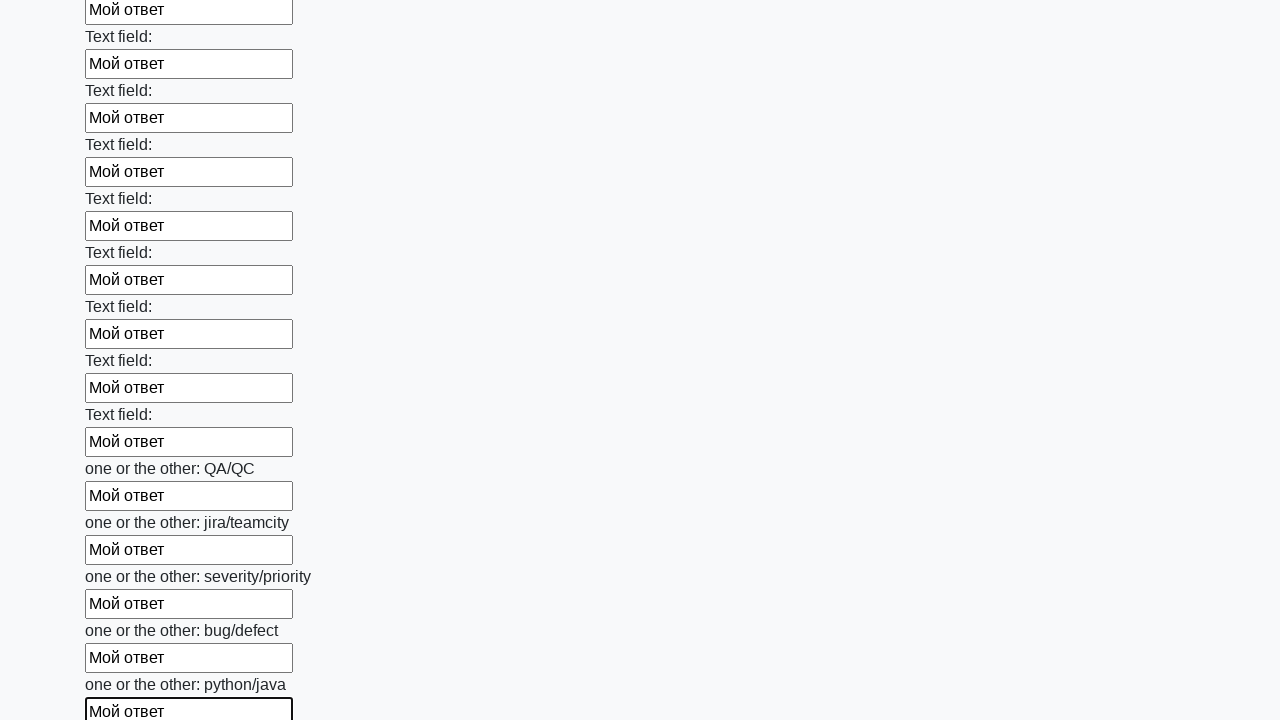

Filled input field with answer text on input >> nth=92
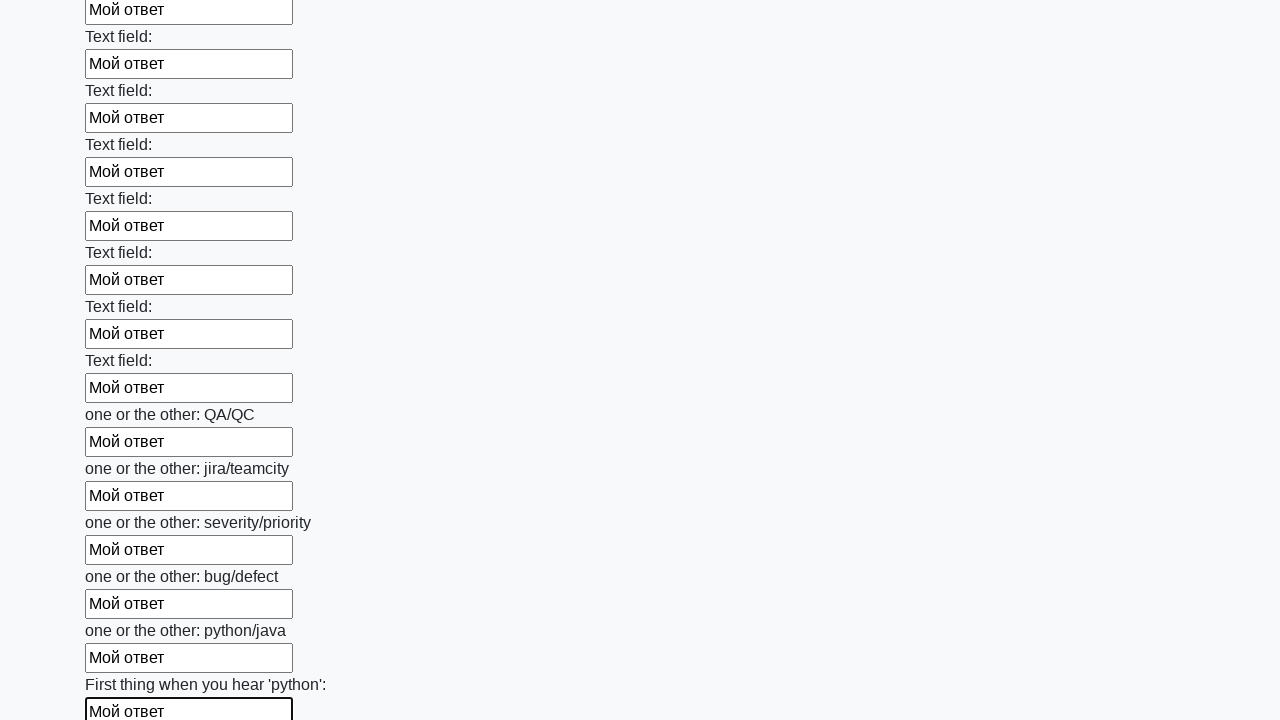

Filled input field with answer text on input >> nth=93
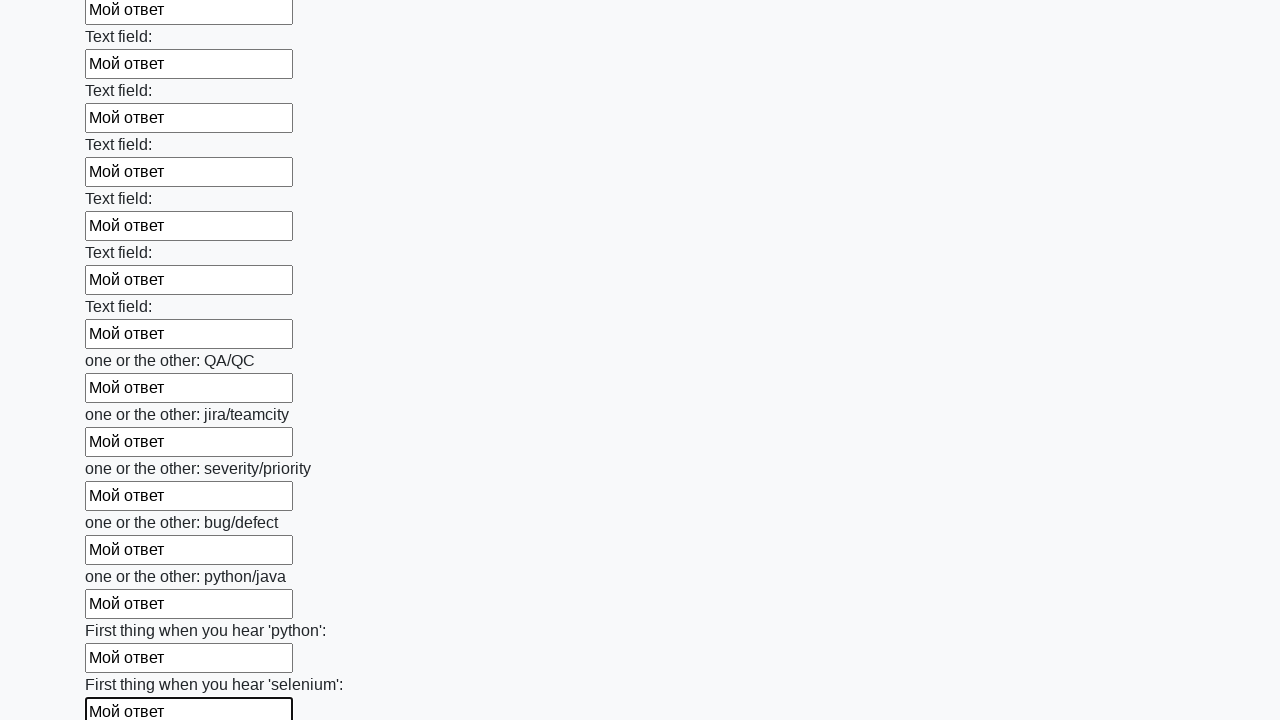

Filled input field with answer text on input >> nth=94
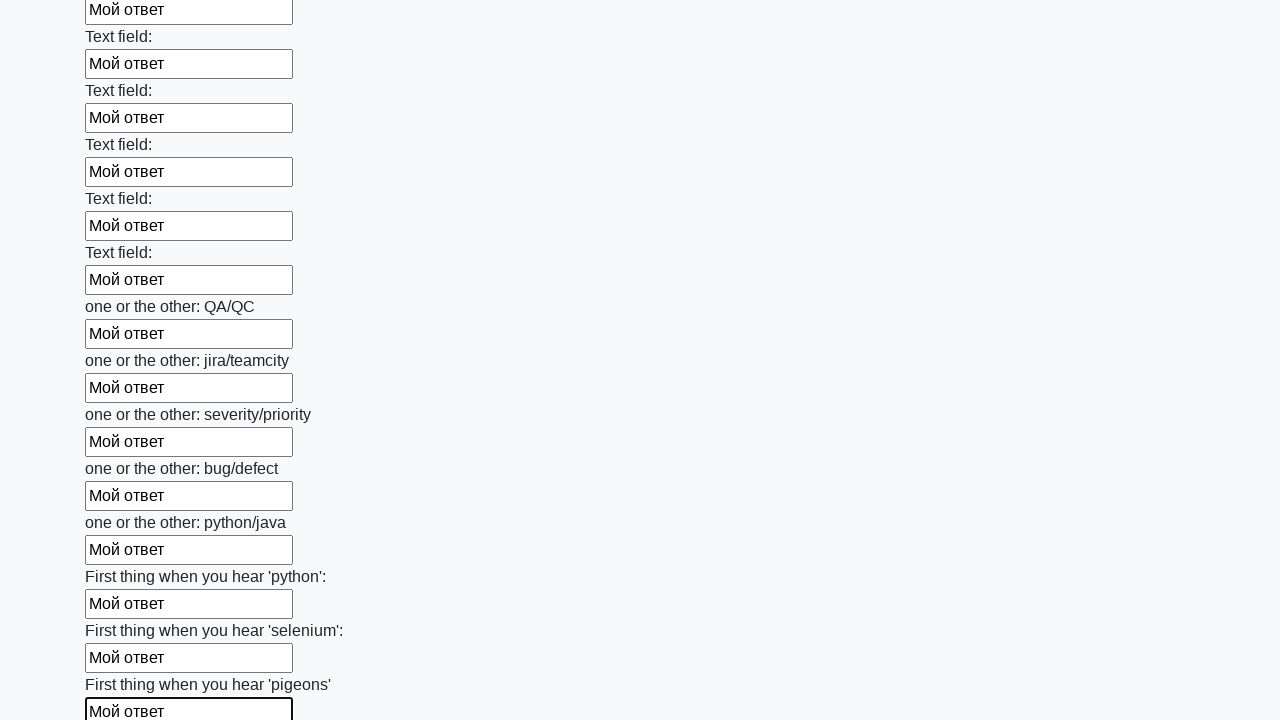

Filled input field with answer text on input >> nth=95
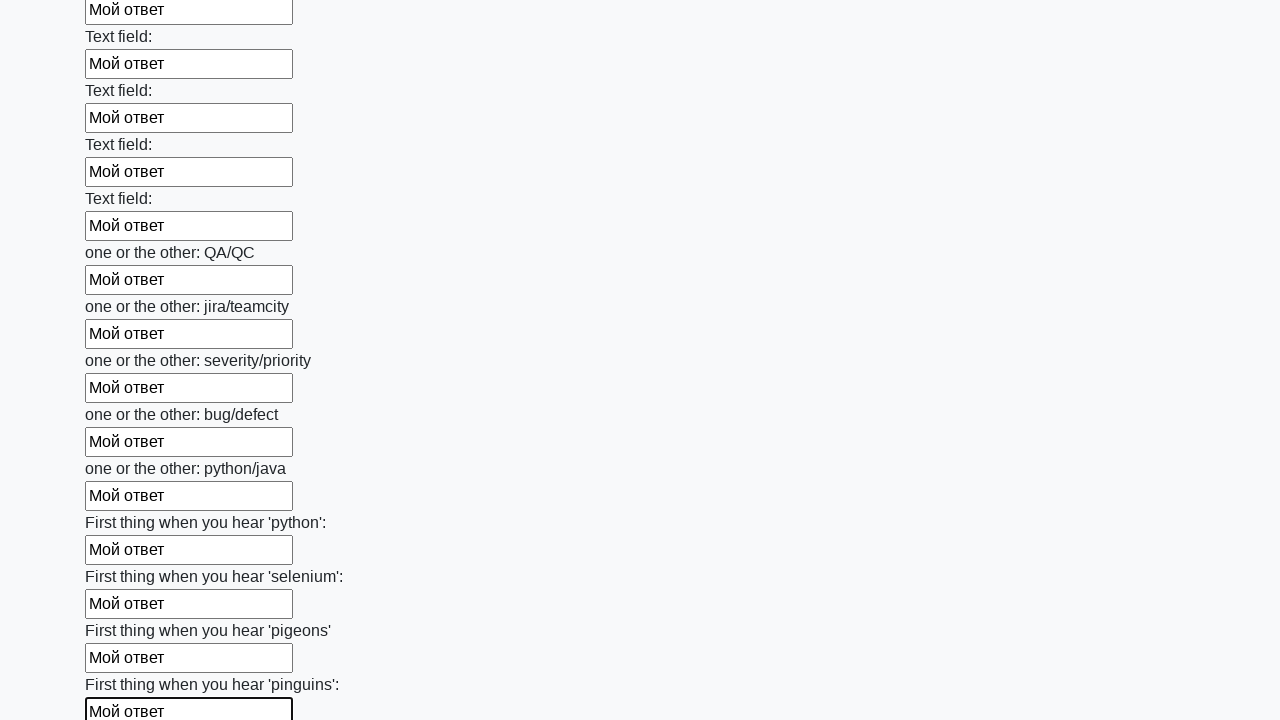

Filled input field with answer text on input >> nth=96
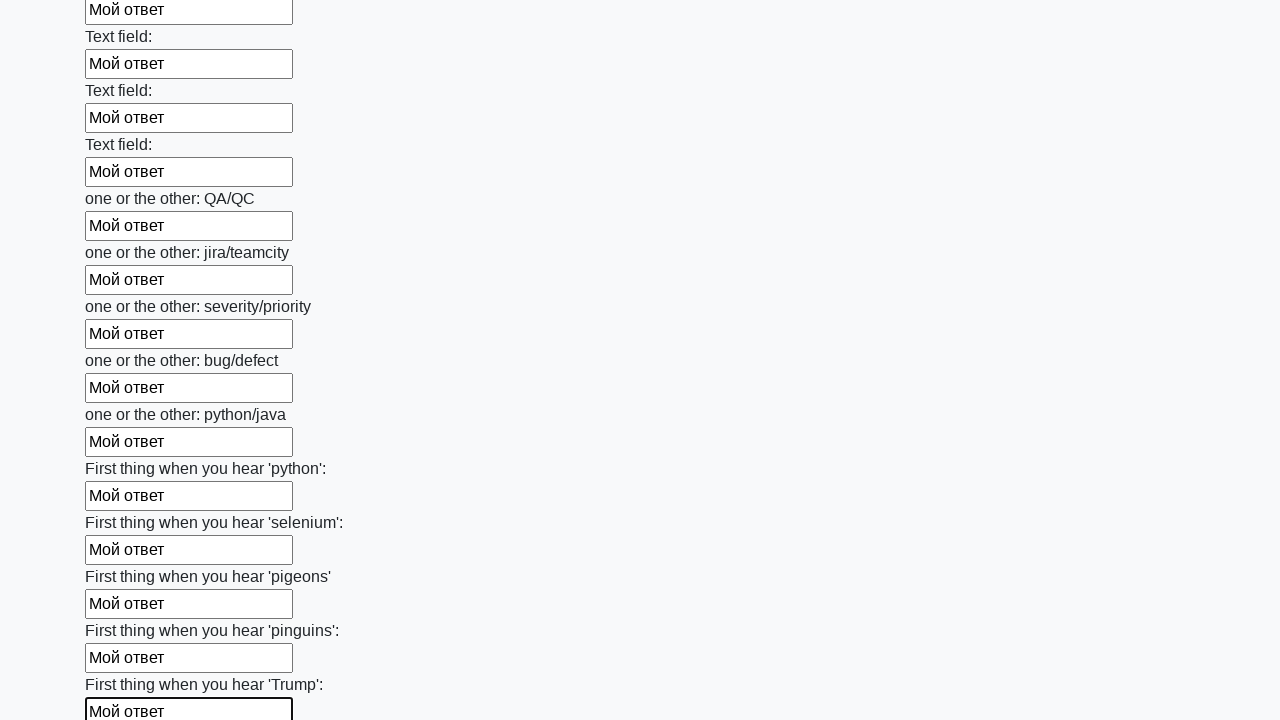

Filled input field with answer text on input >> nth=97
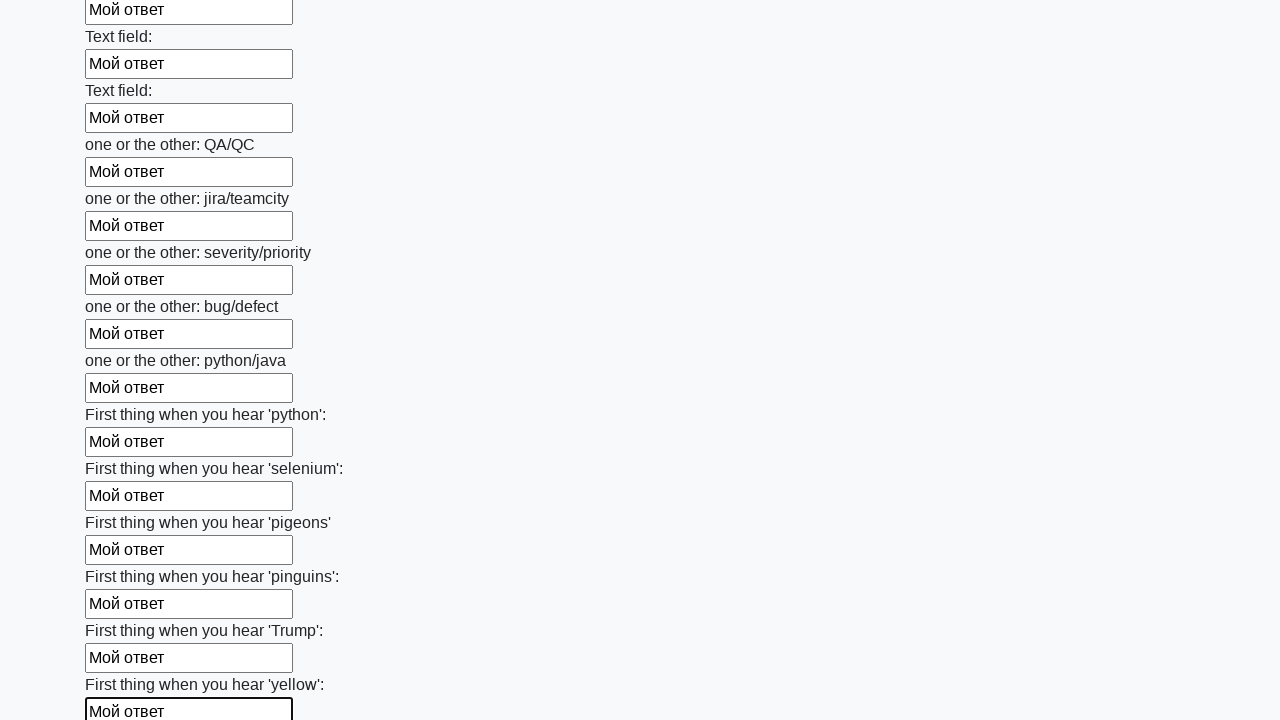

Filled input field with answer text on input >> nth=98
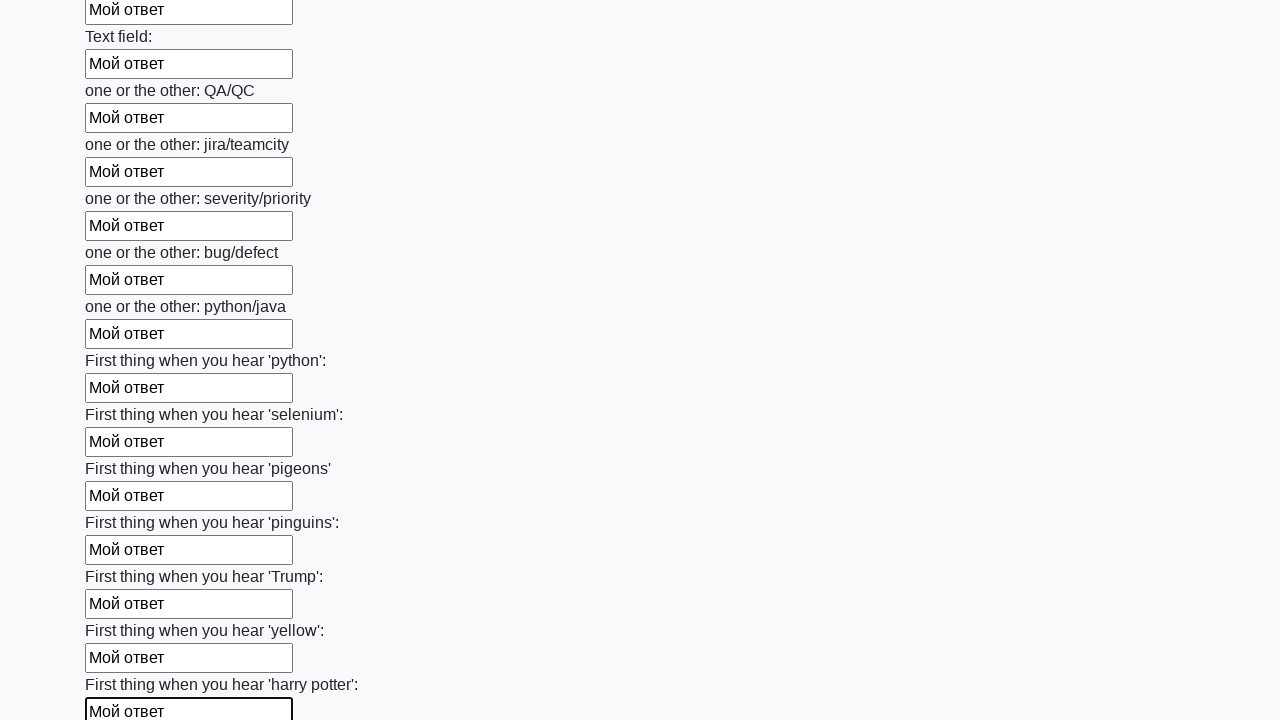

Filled input field with answer text on input >> nth=99
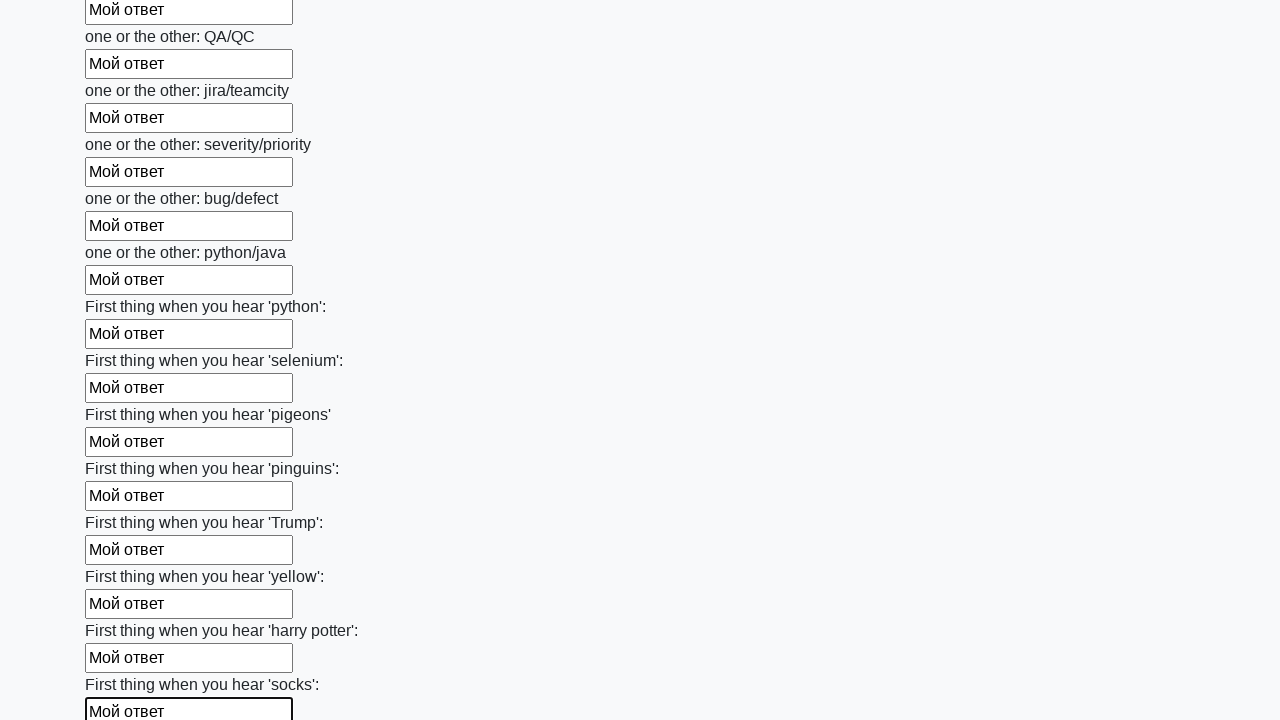

Clicked submit button to submit the form at (123, 611) on button.btn
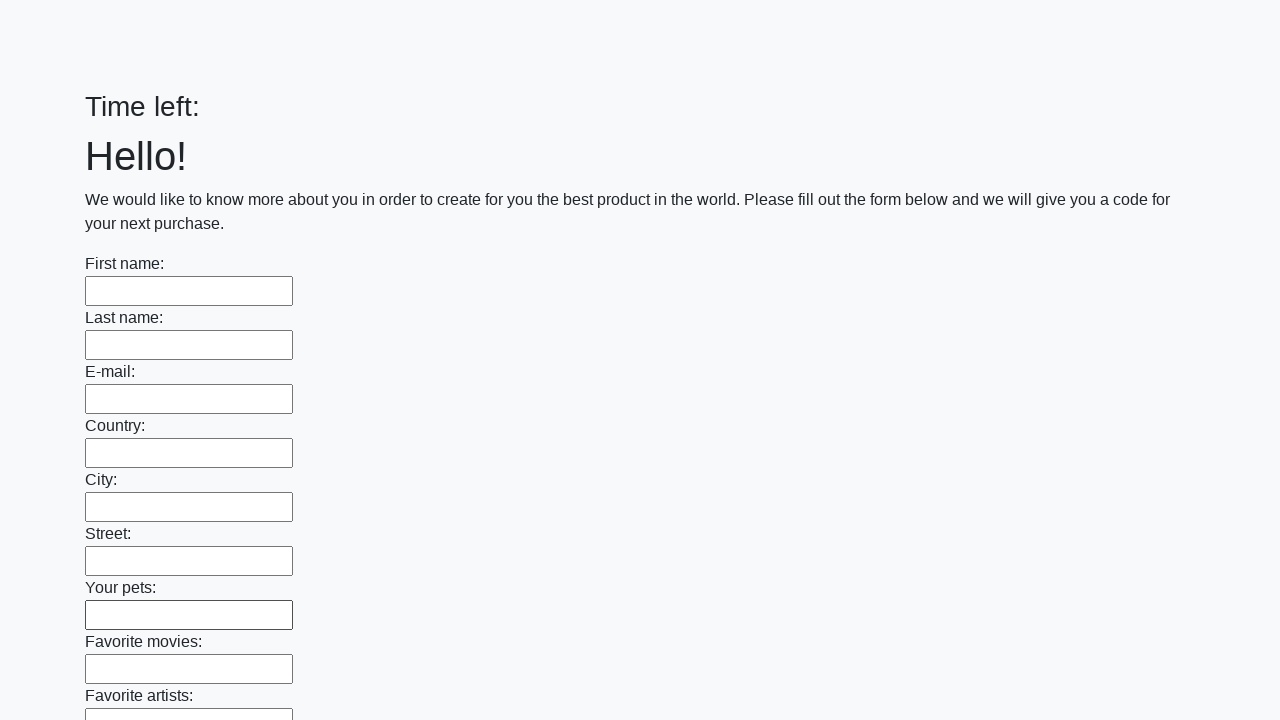

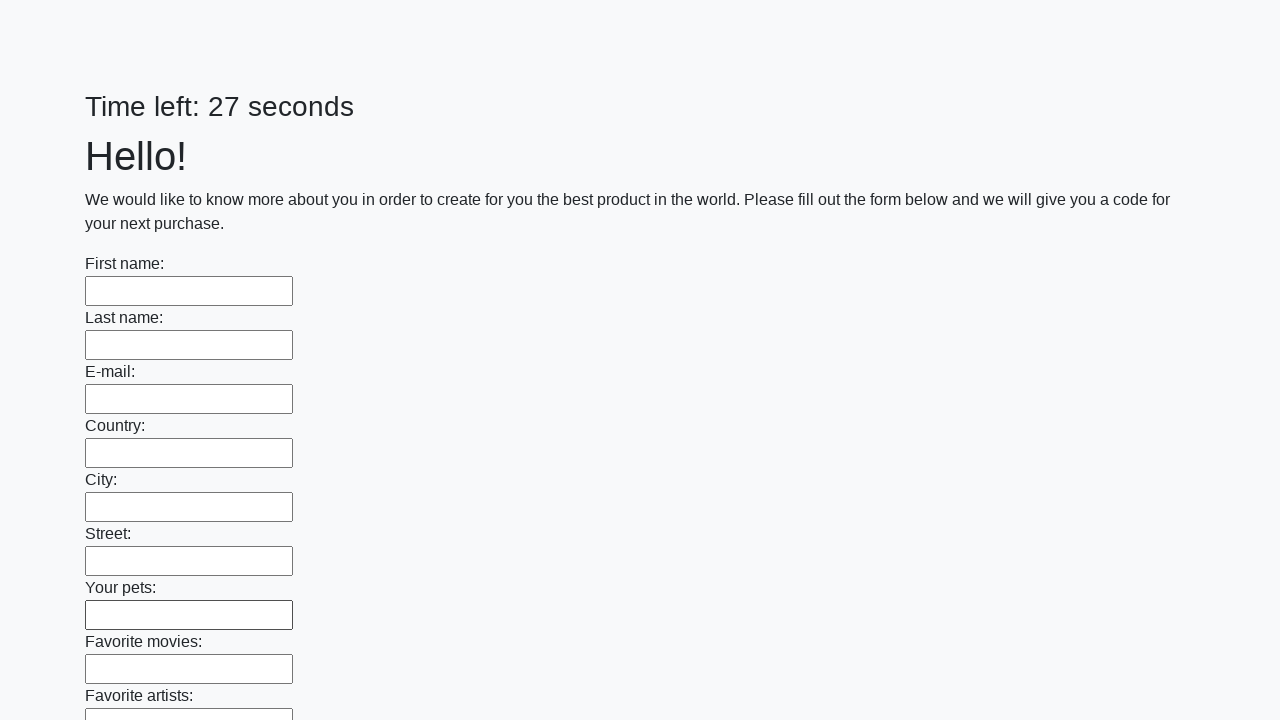